Tests date picker functionality on jQuery UI demo page by navigating through months/years and selecting a specific date (September 15, 2022) within an iframe.

Starting URL: https://jqueryui.com/datepicker/

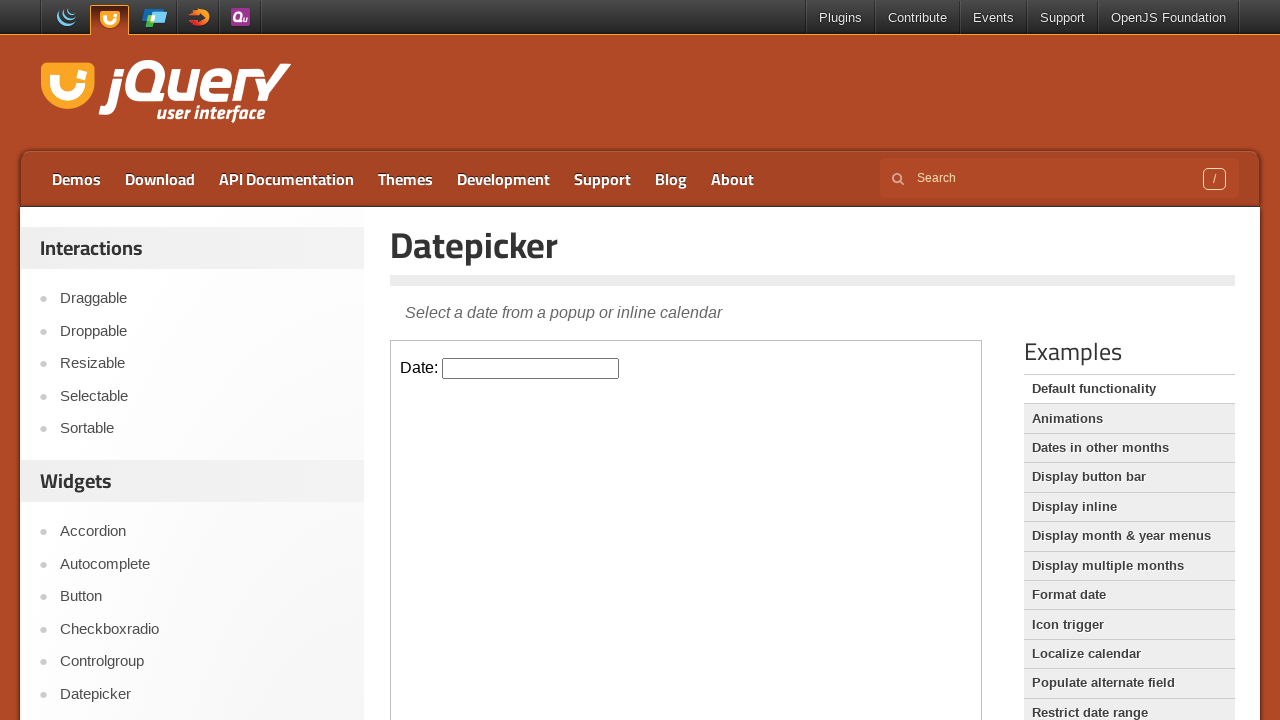

Located iframe containing the date picker
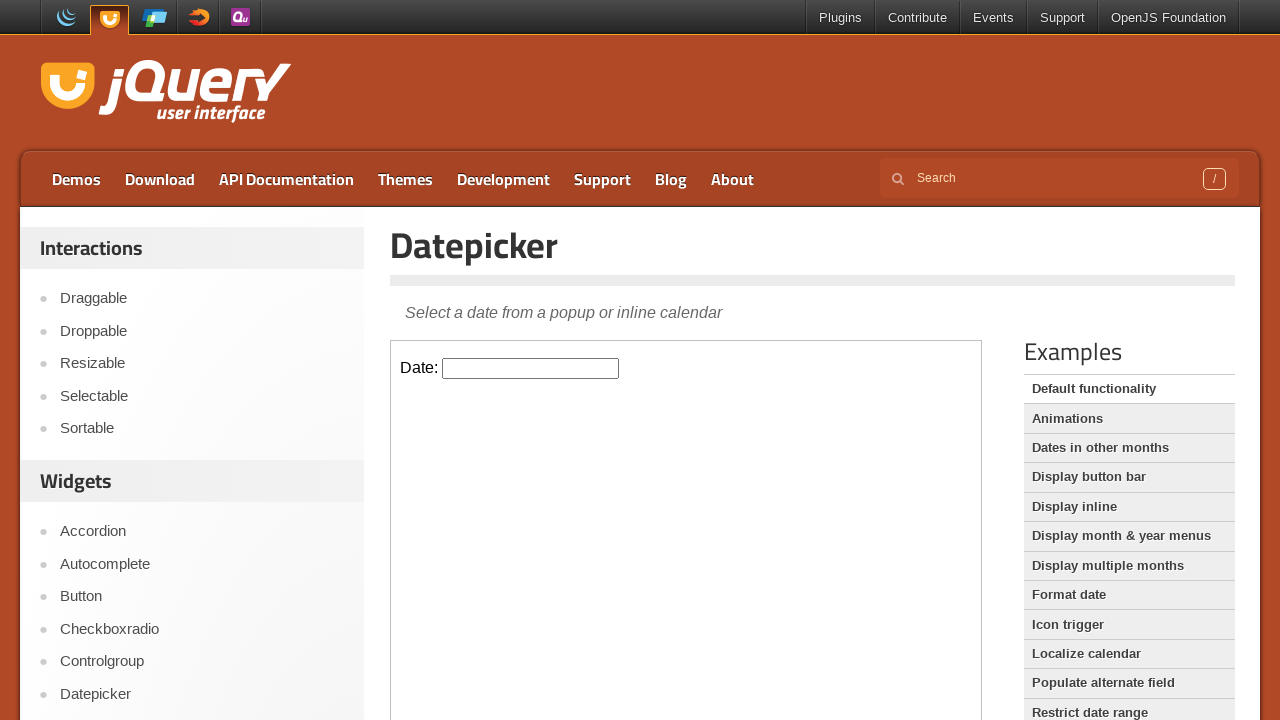

Clicked on date picker input field to display calendar at (531, 368) on iframe[class*='demo-frame'] >> internal:control=enter-frame >> #datepicker
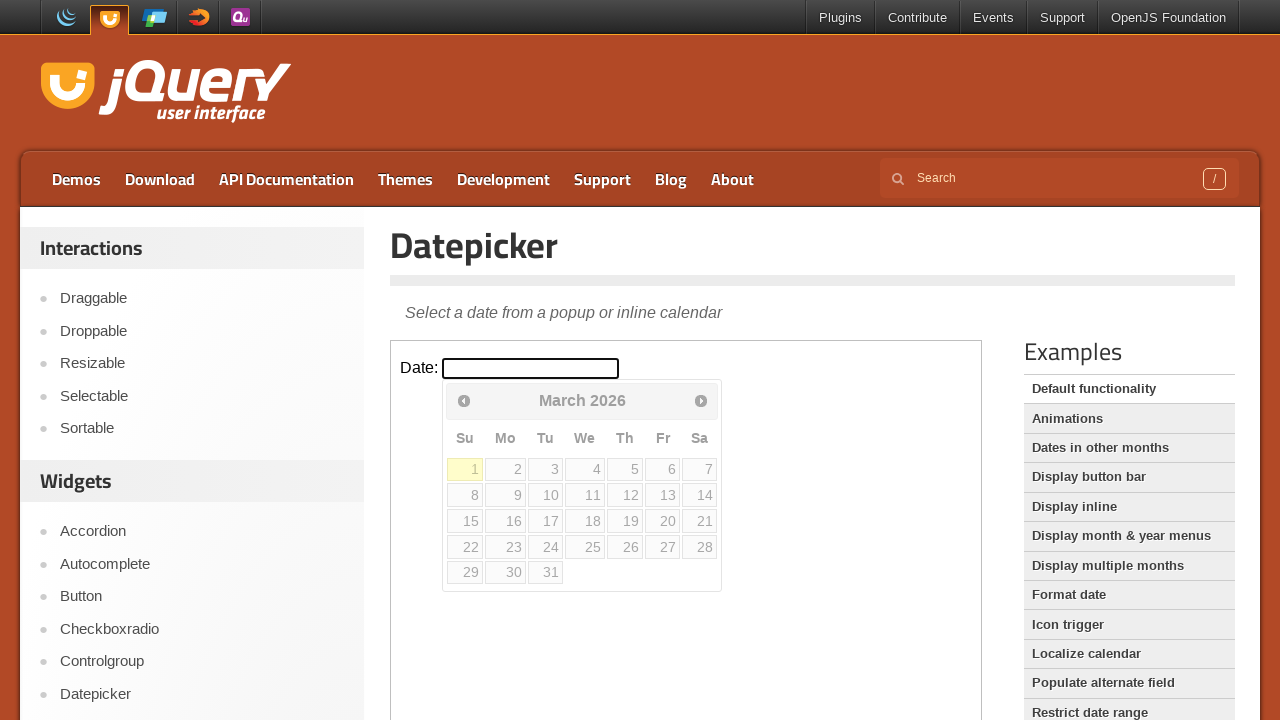

Year element became visible
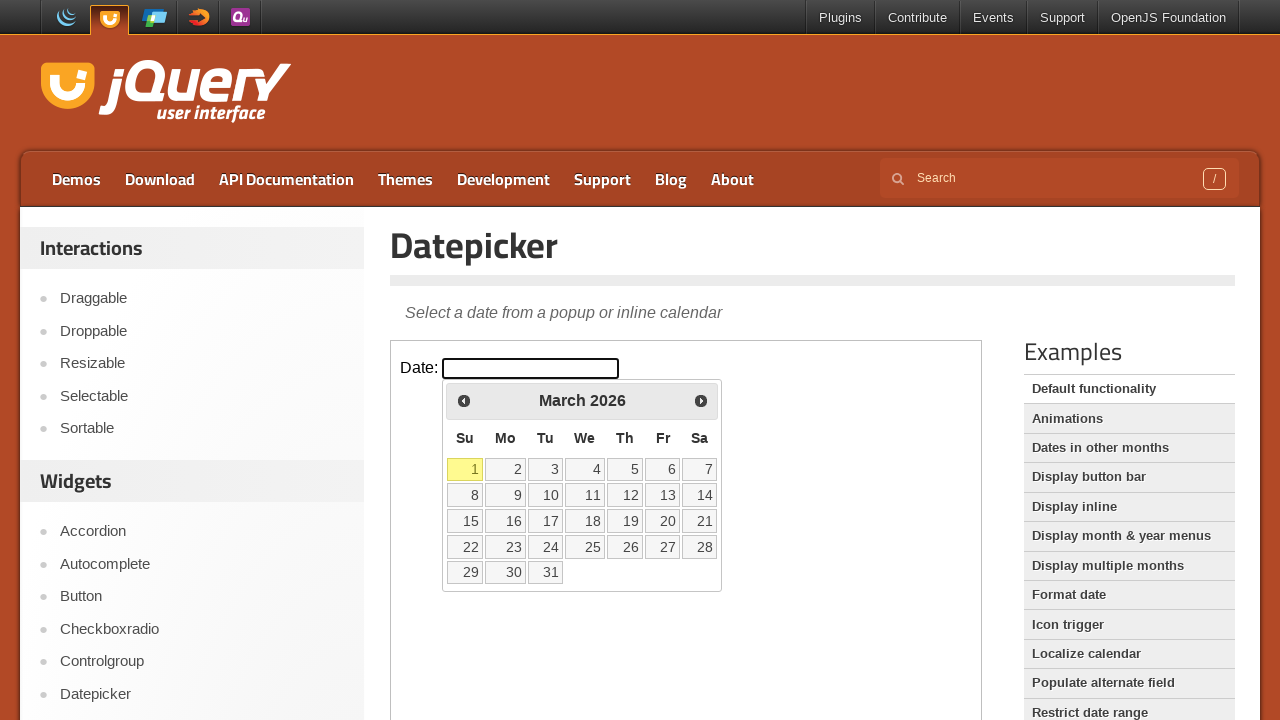

Retrieved year text content: 2026
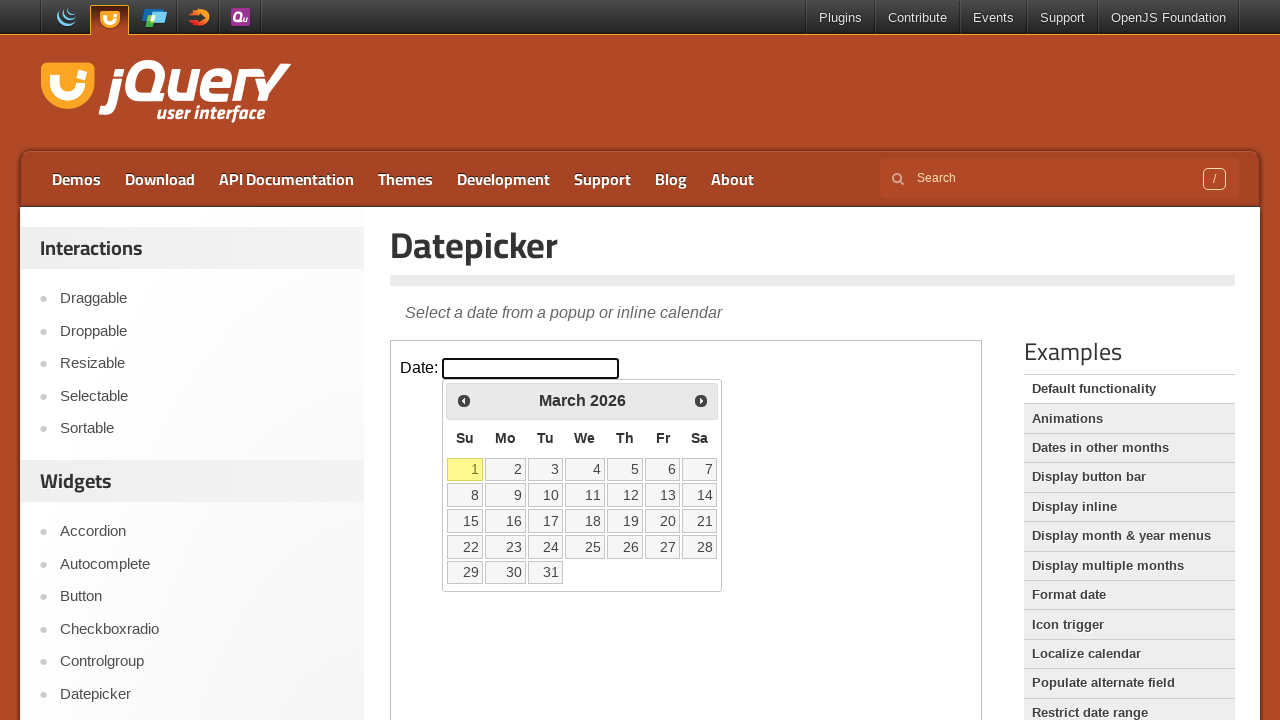

Clicked Prev button to navigate backward (current year 2026 > target 2022) at (464, 400) on iframe[class*='demo-frame'] >> internal:control=enter-frame >> a[title='Prev']
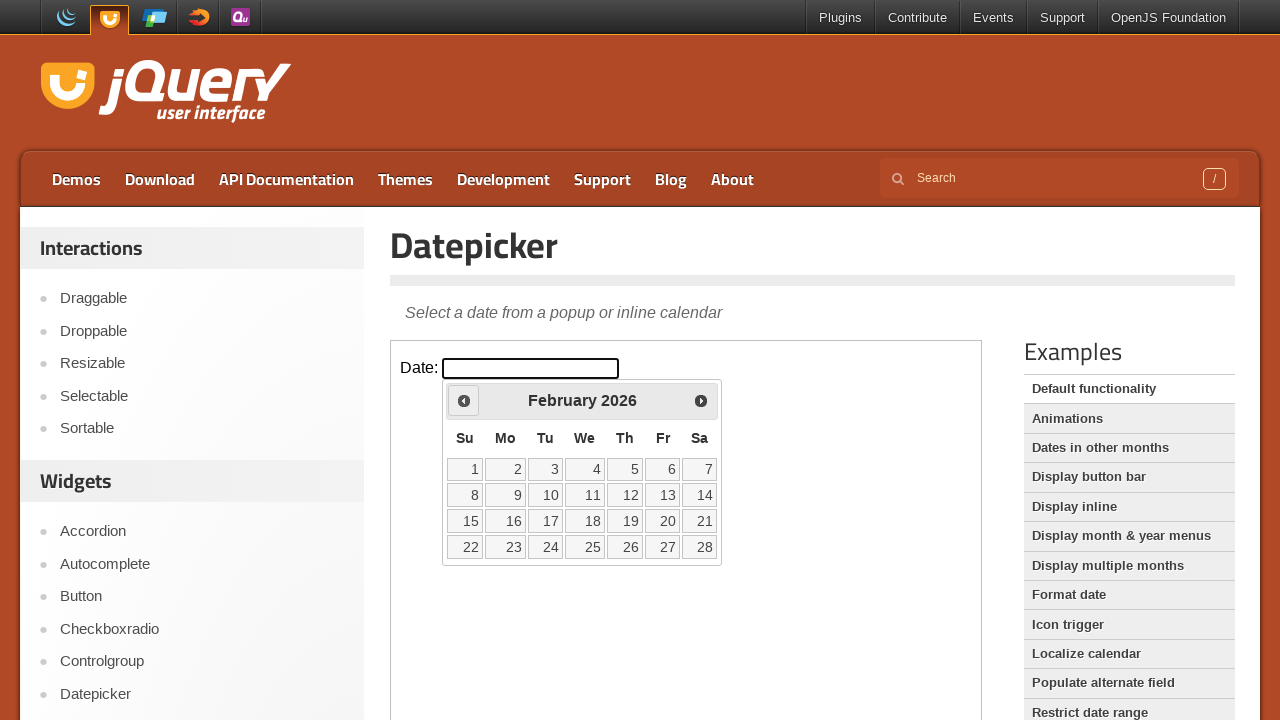

Year element became visible
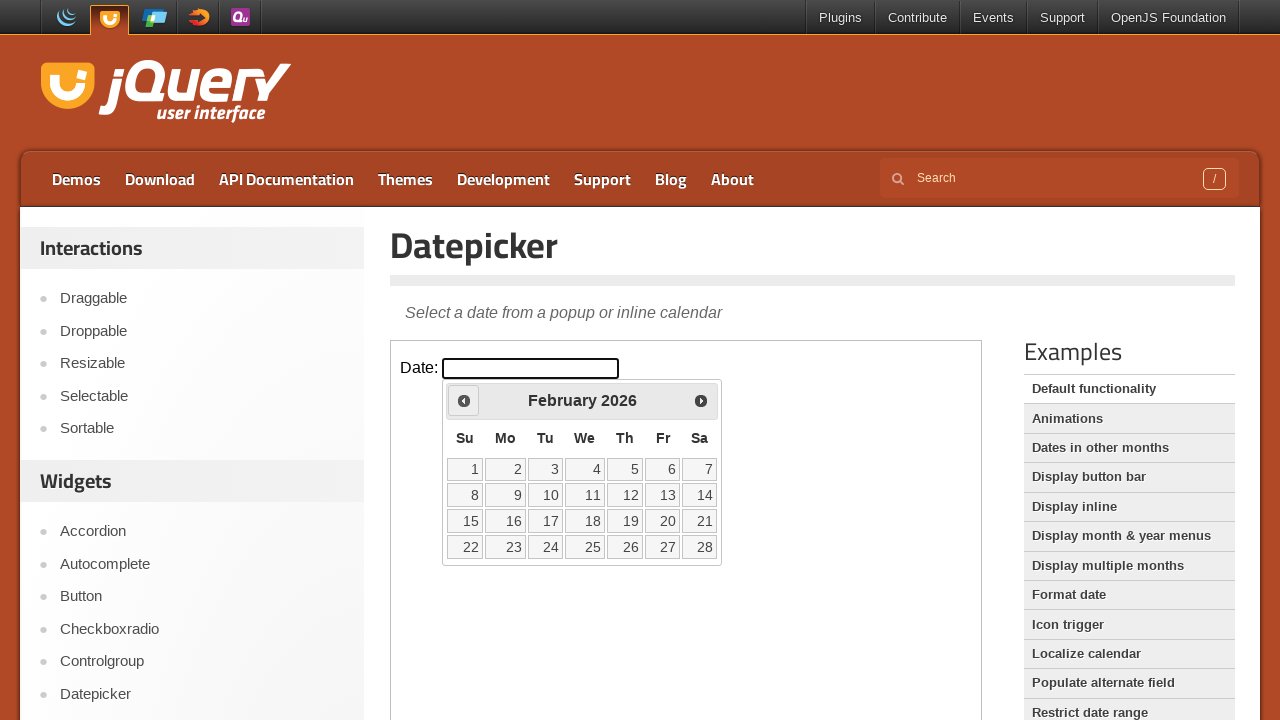

Retrieved year text content: 2026
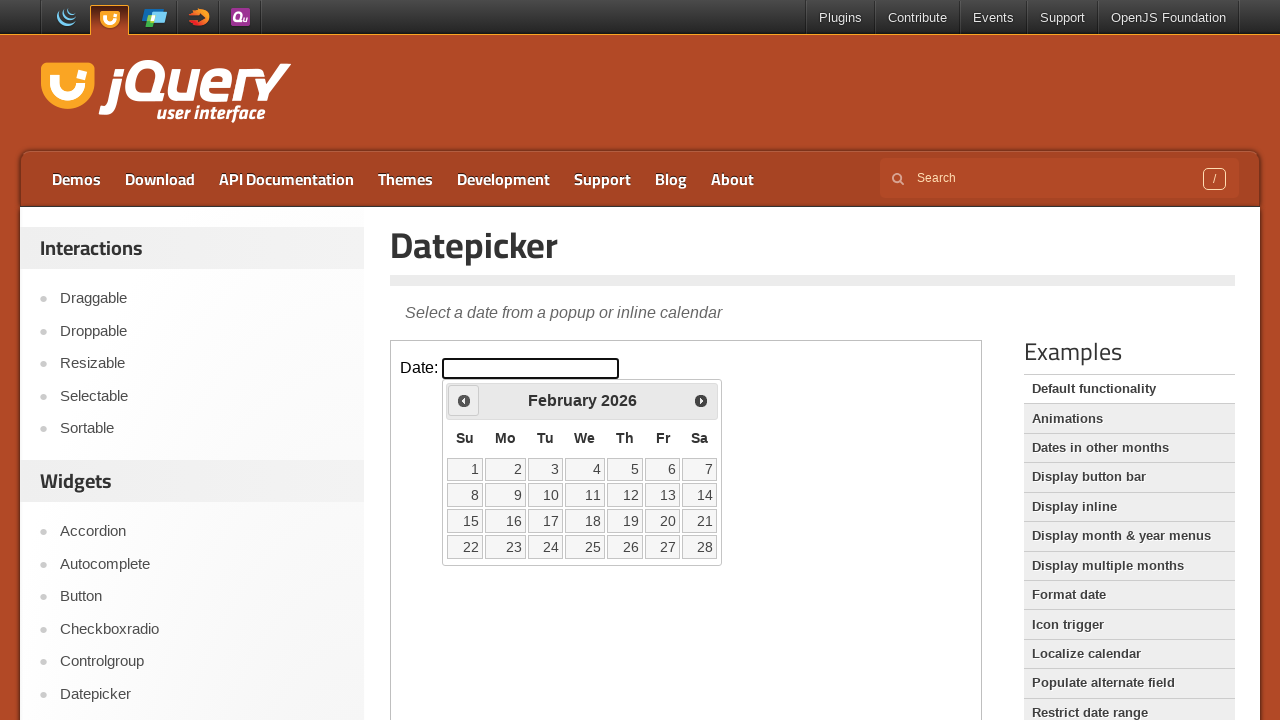

Clicked Prev button to navigate backward (current year 2026 > target 2022) at (464, 400) on iframe[class*='demo-frame'] >> internal:control=enter-frame >> a[title='Prev']
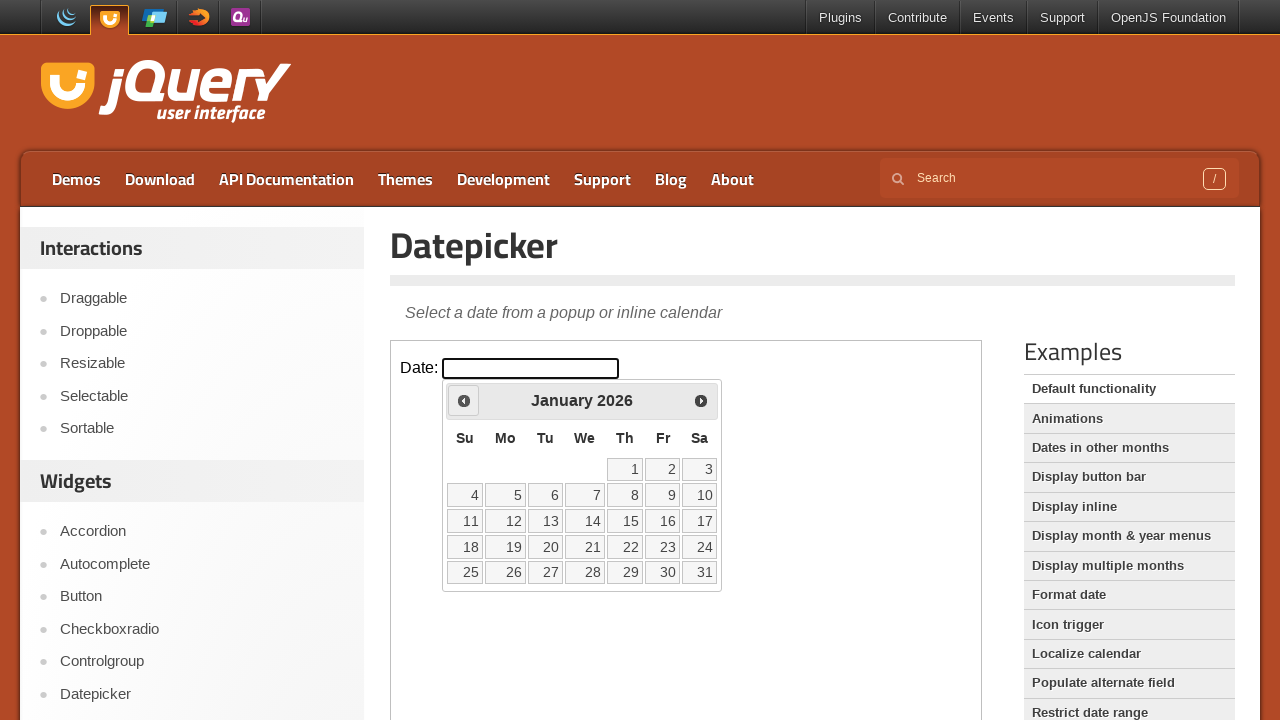

Year element became visible
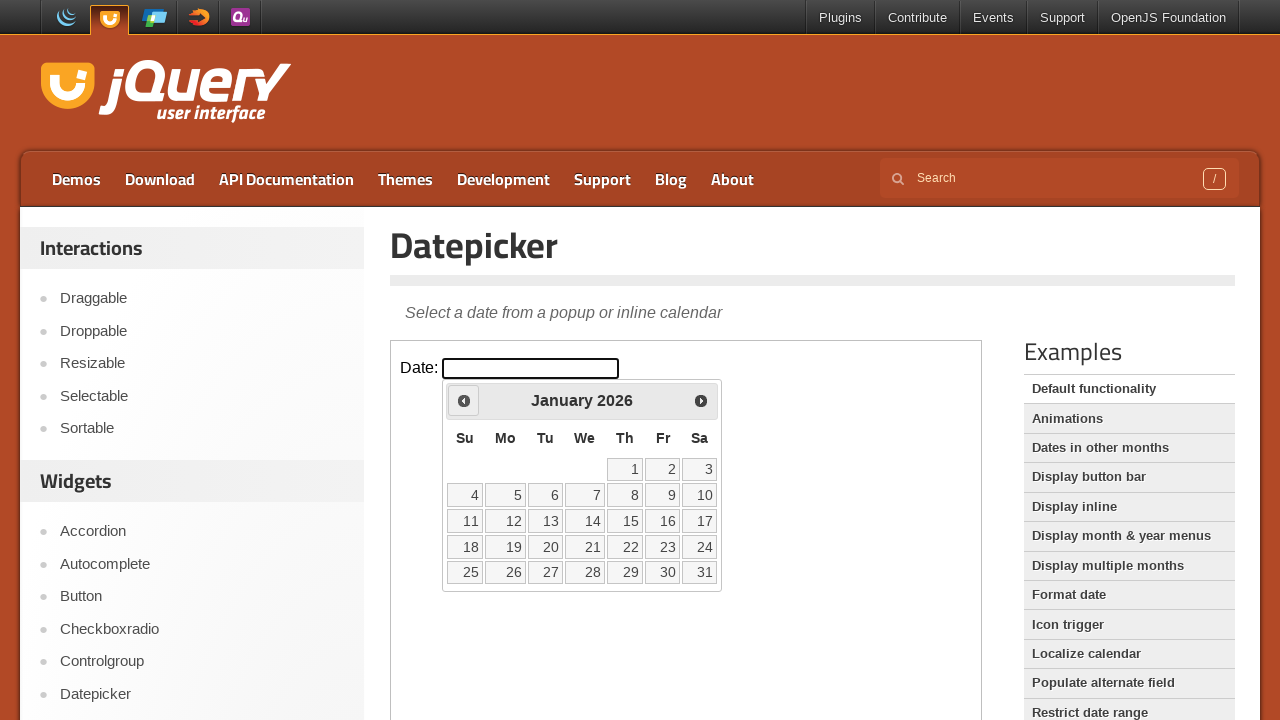

Retrieved year text content: 2026
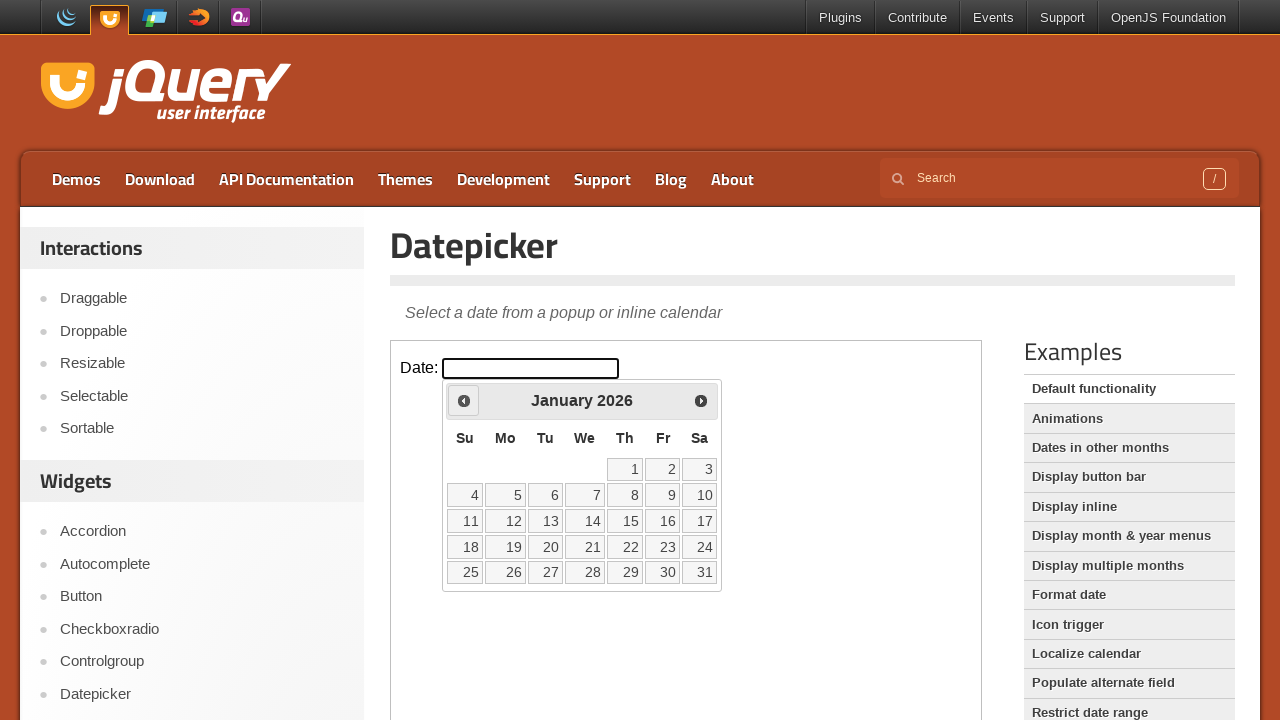

Clicked Prev button to navigate backward (current year 2026 > target 2022) at (464, 400) on iframe[class*='demo-frame'] >> internal:control=enter-frame >> a[title='Prev']
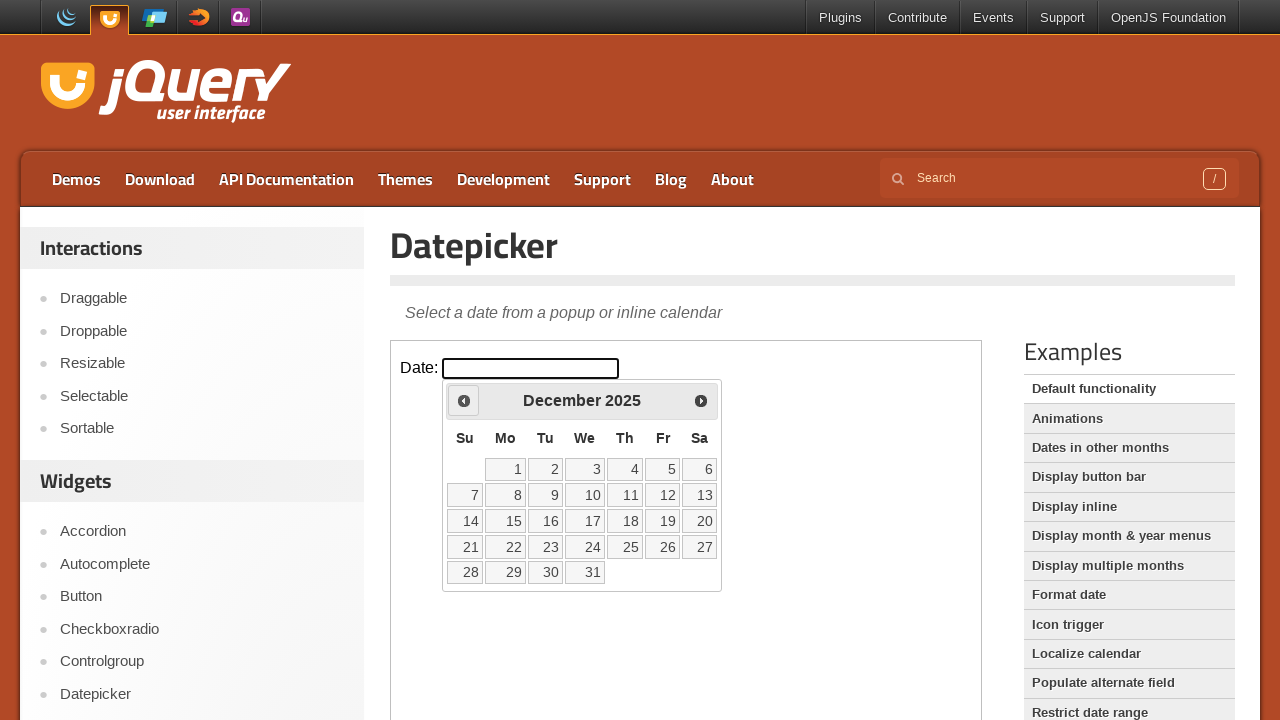

Year element became visible
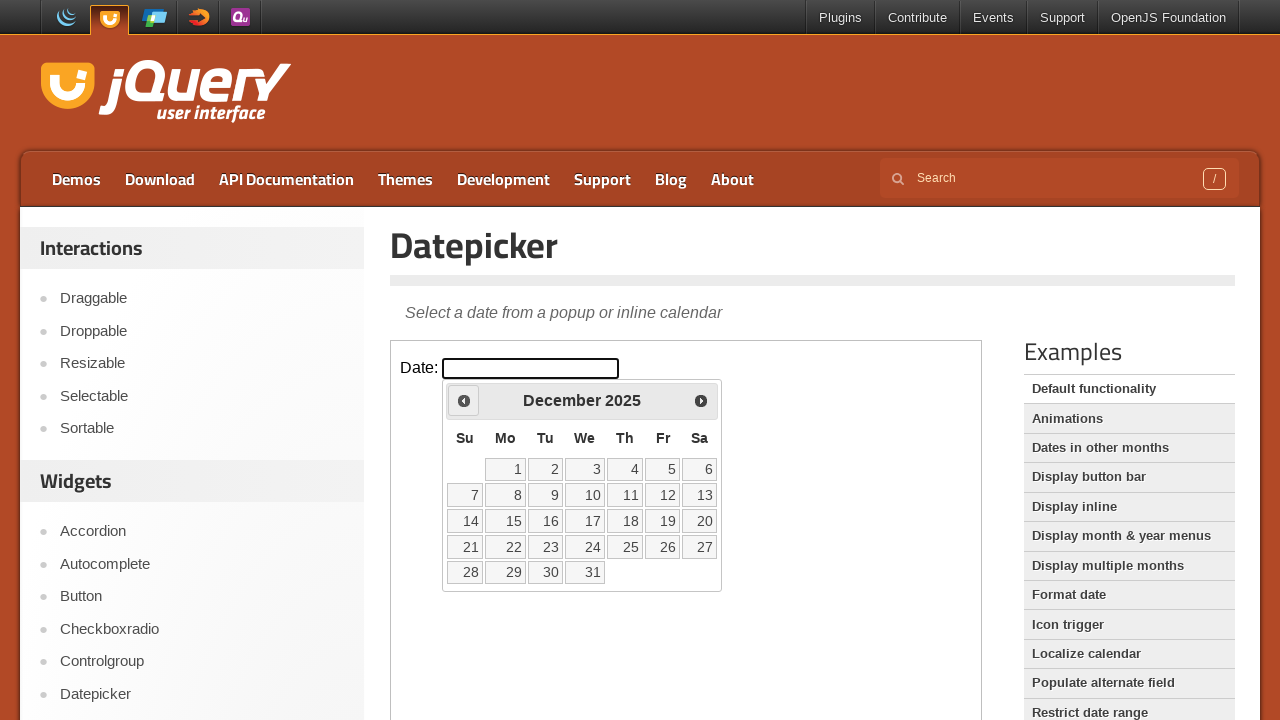

Retrieved year text content: 2025
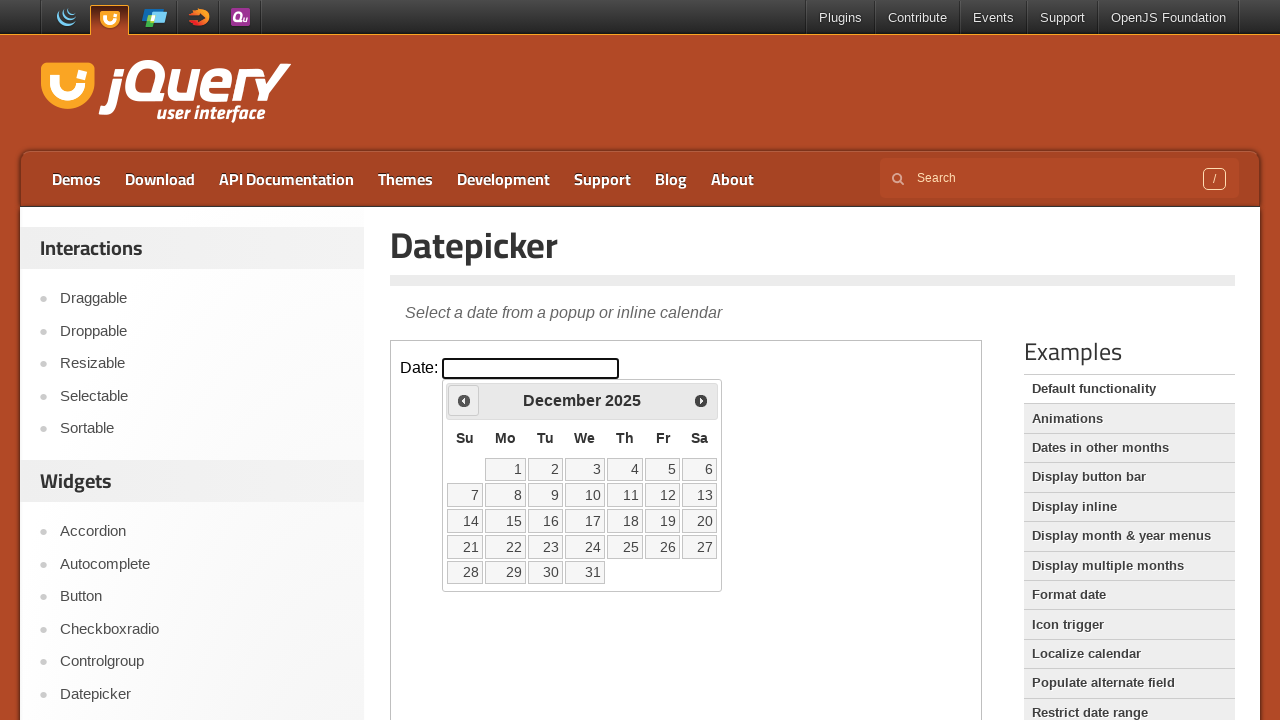

Clicked Prev button to navigate backward (current year 2025 > target 2022) at (464, 400) on iframe[class*='demo-frame'] >> internal:control=enter-frame >> a[title='Prev']
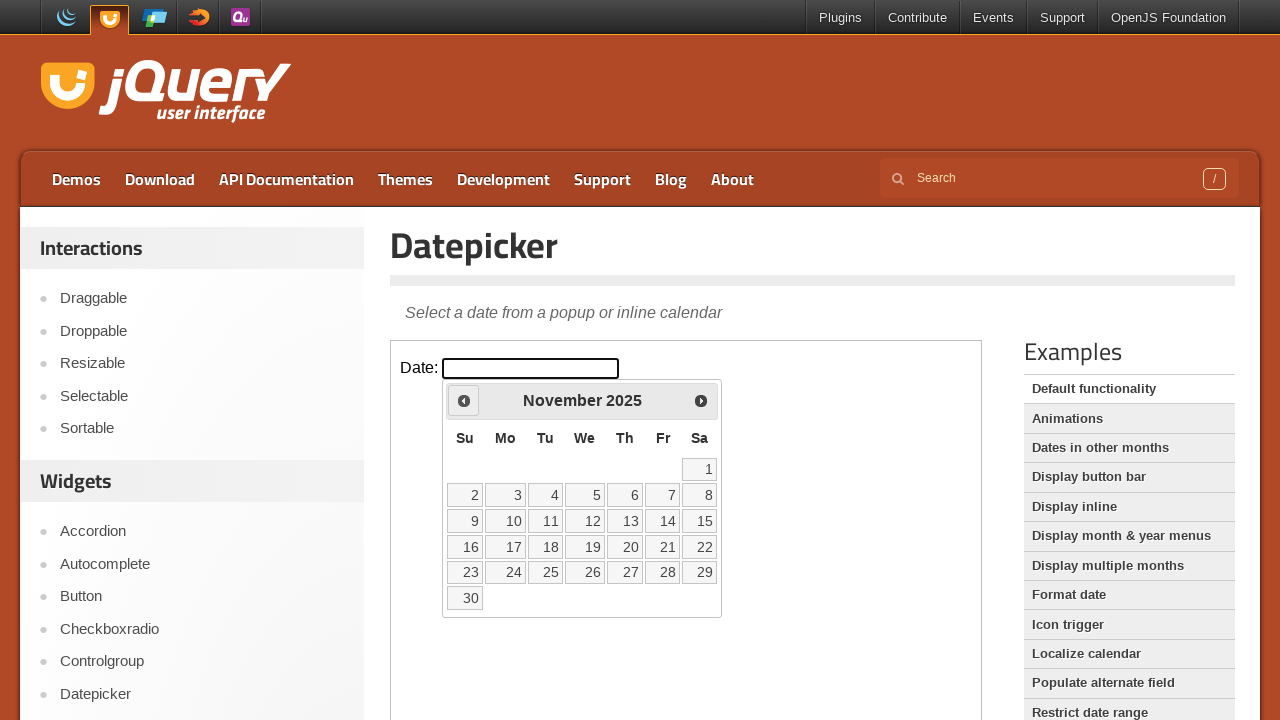

Year element became visible
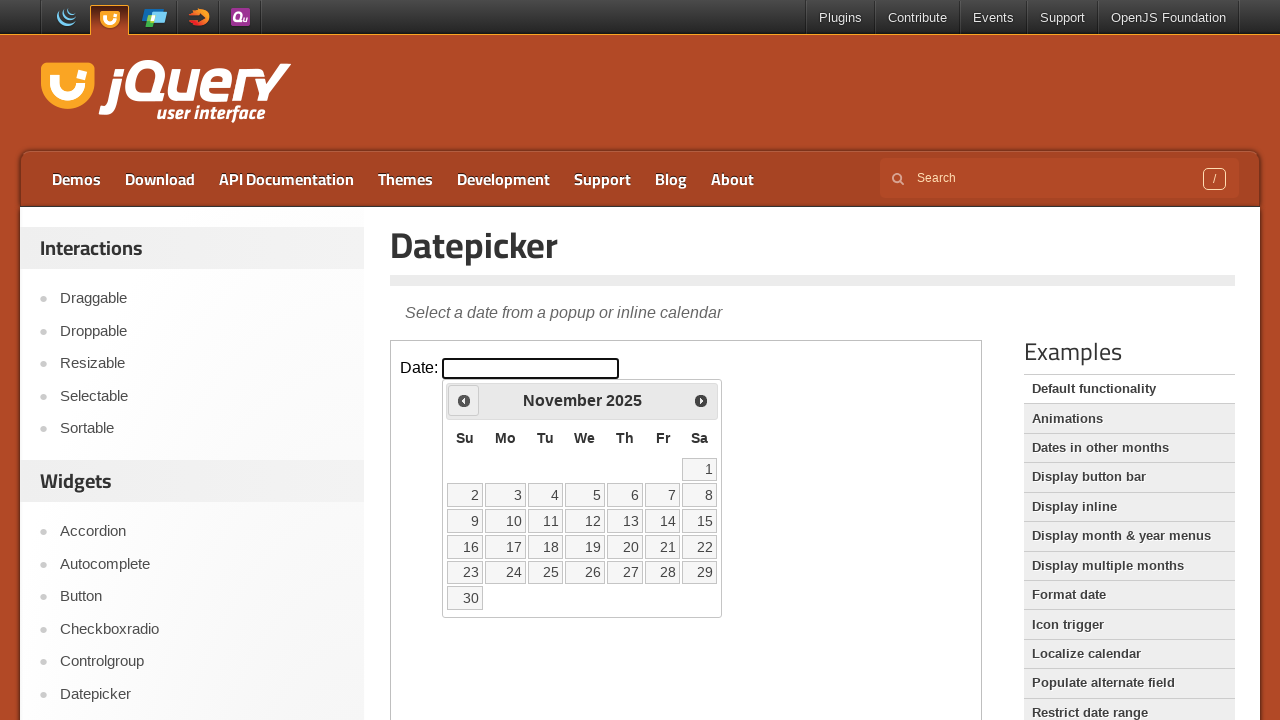

Retrieved year text content: 2025
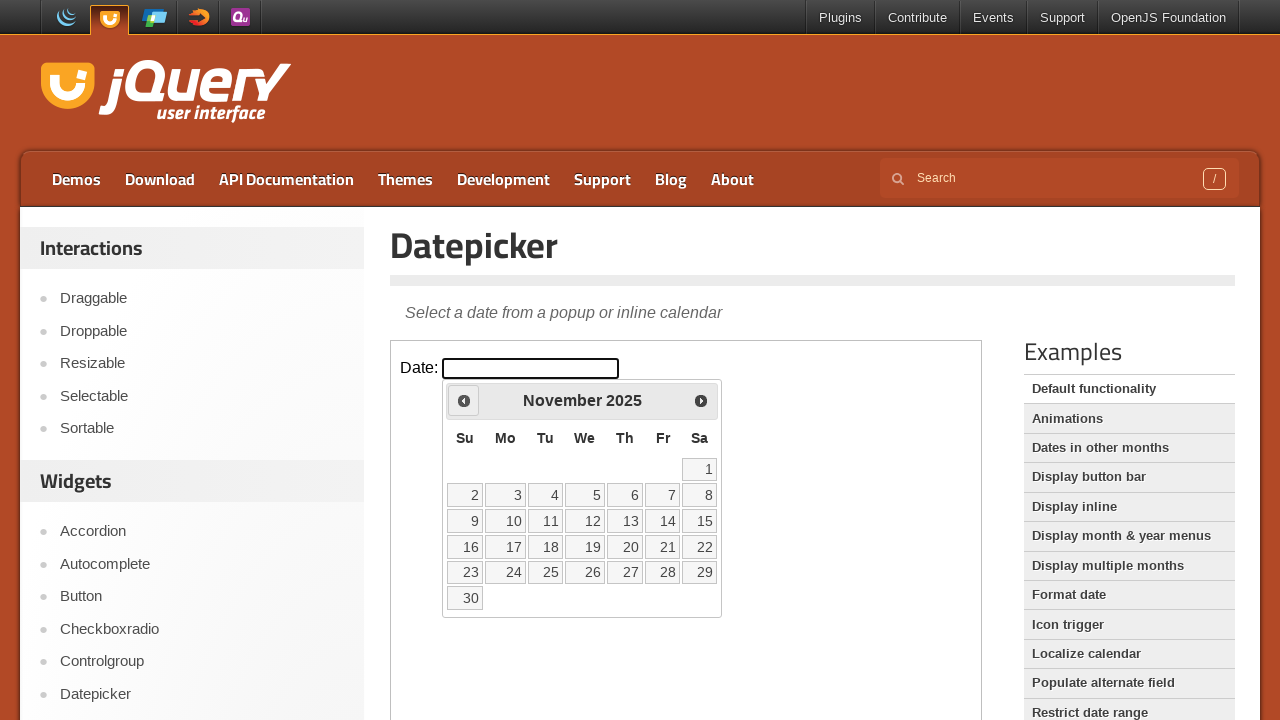

Clicked Prev button to navigate backward (current year 2025 > target 2022) at (464, 400) on iframe[class*='demo-frame'] >> internal:control=enter-frame >> a[title='Prev']
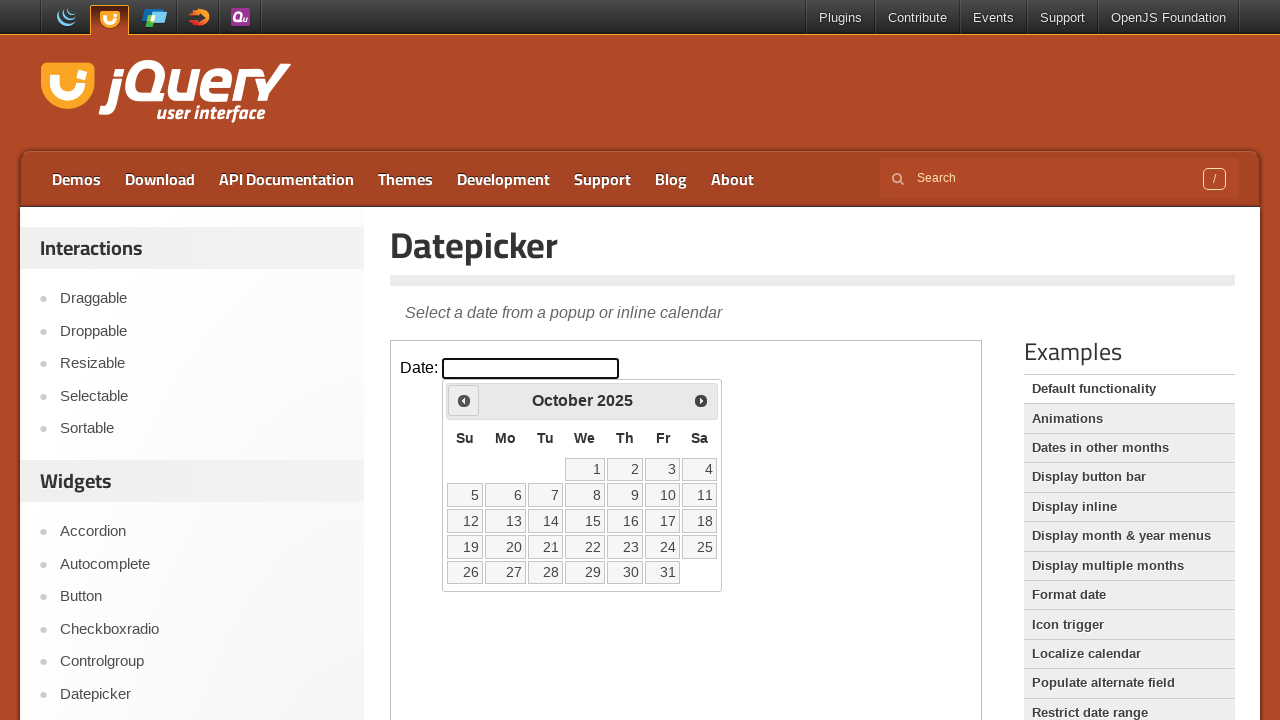

Year element became visible
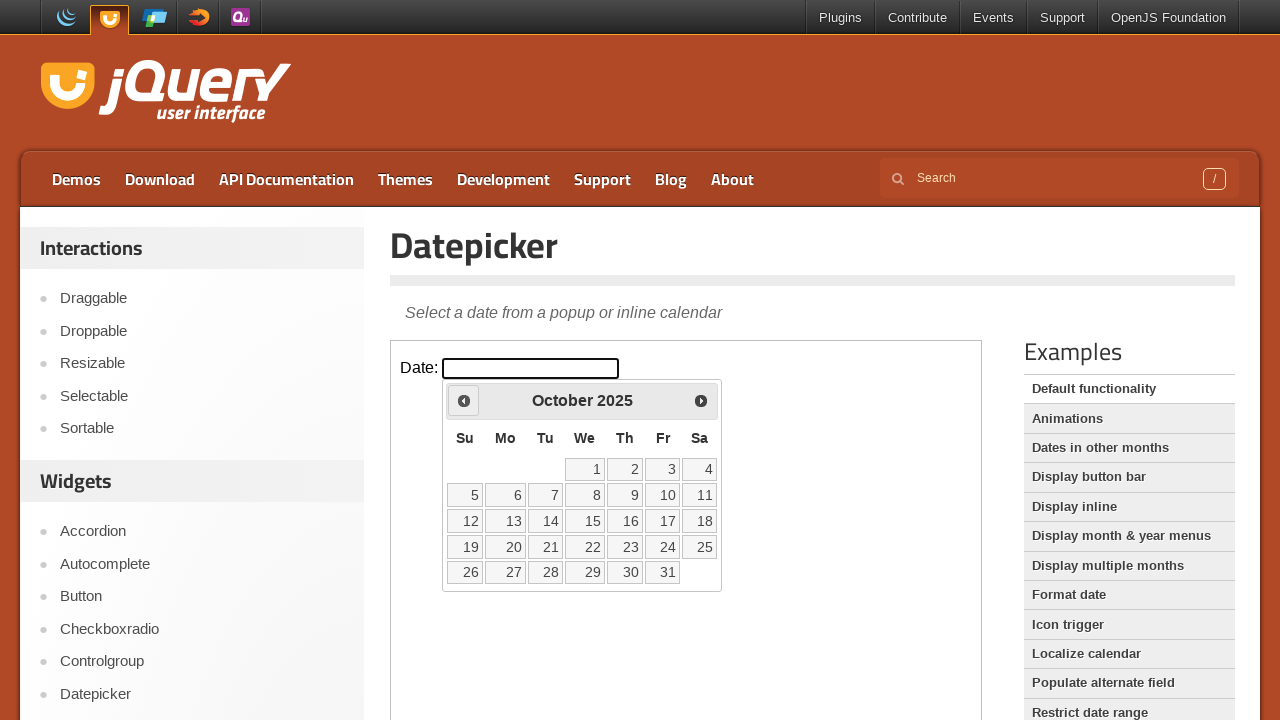

Retrieved year text content: 2025
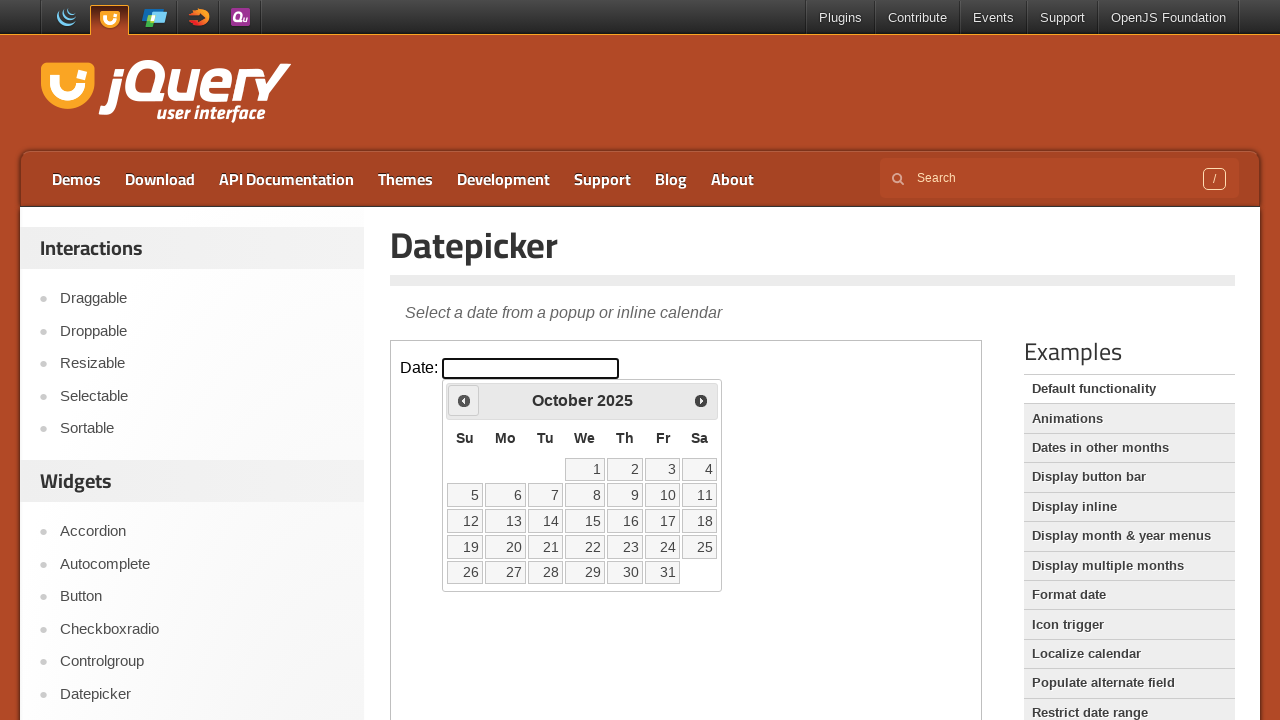

Clicked Prev button to navigate backward (current year 2025 > target 2022) at (464, 400) on iframe[class*='demo-frame'] >> internal:control=enter-frame >> a[title='Prev']
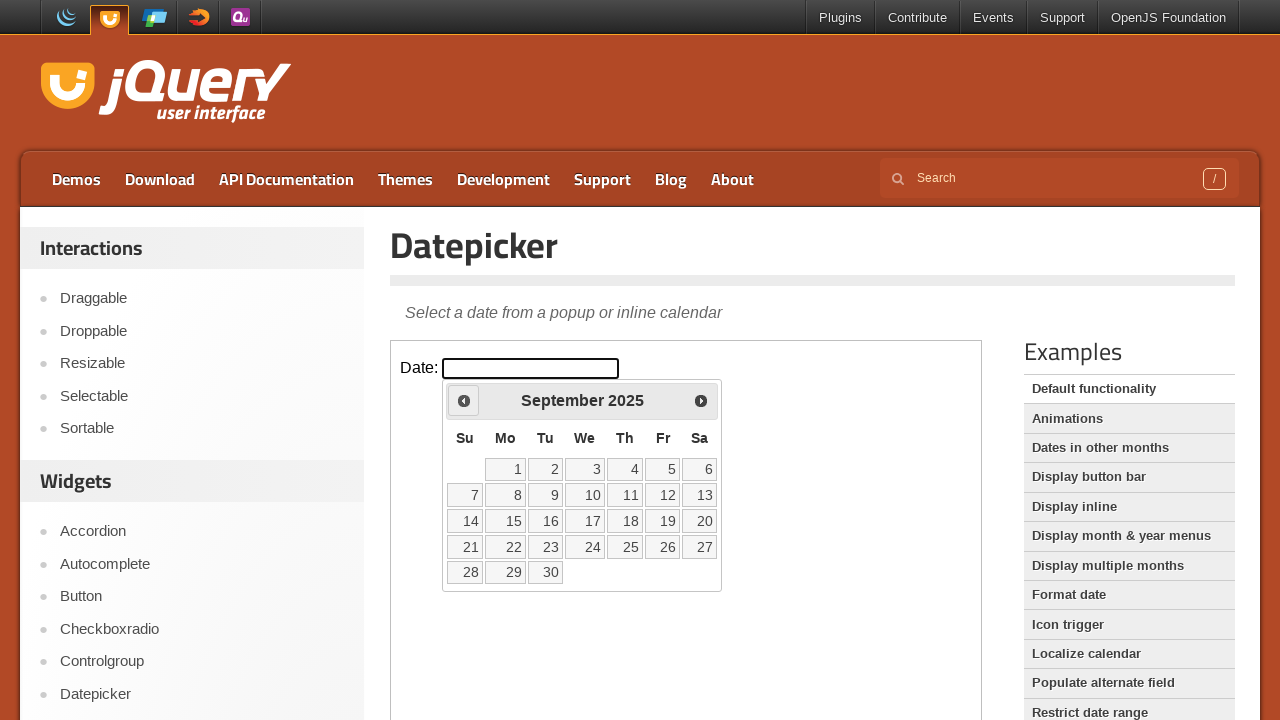

Year element became visible
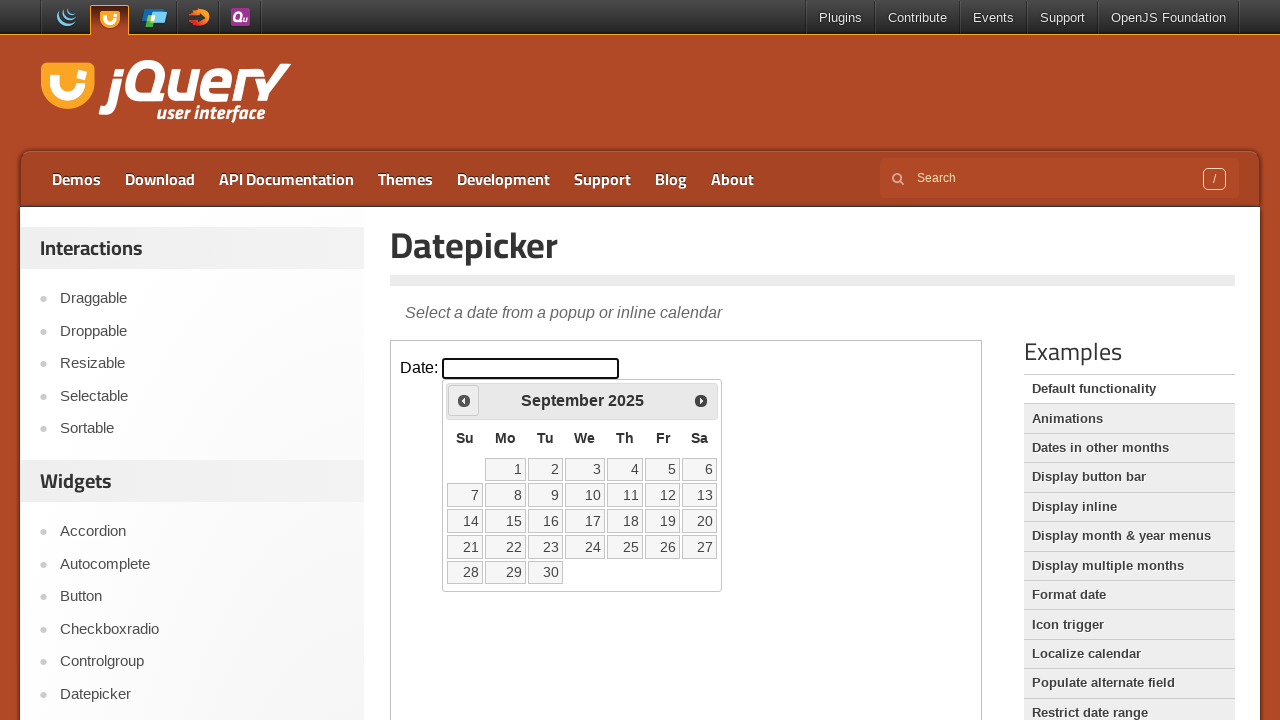

Retrieved year text content: 2025
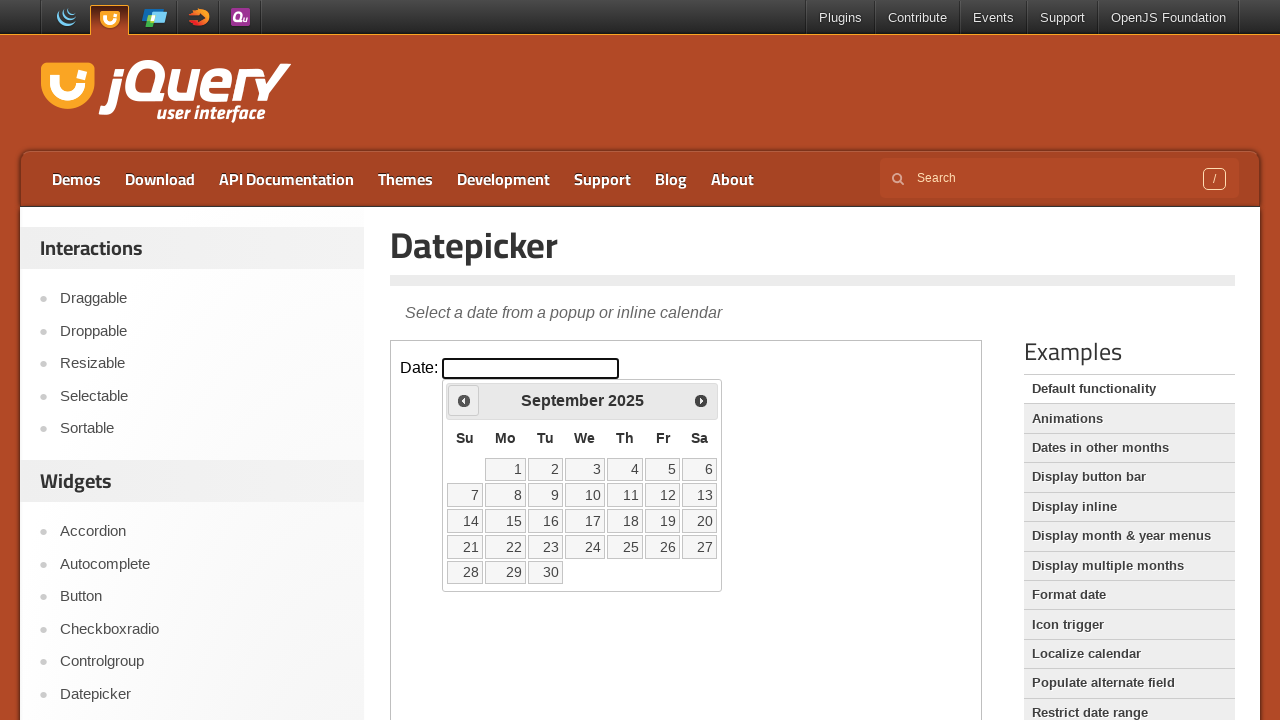

Clicked Prev button to navigate backward (current year 2025 > target 2022) at (464, 400) on iframe[class*='demo-frame'] >> internal:control=enter-frame >> a[title='Prev']
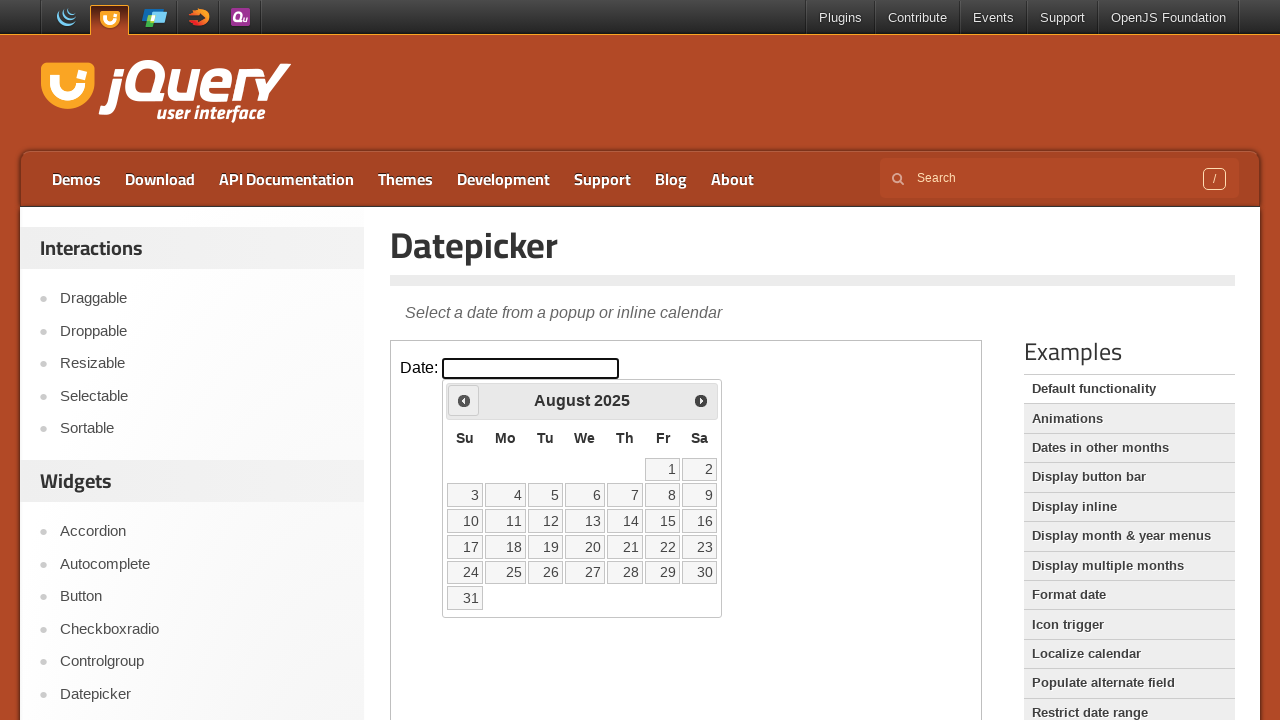

Year element became visible
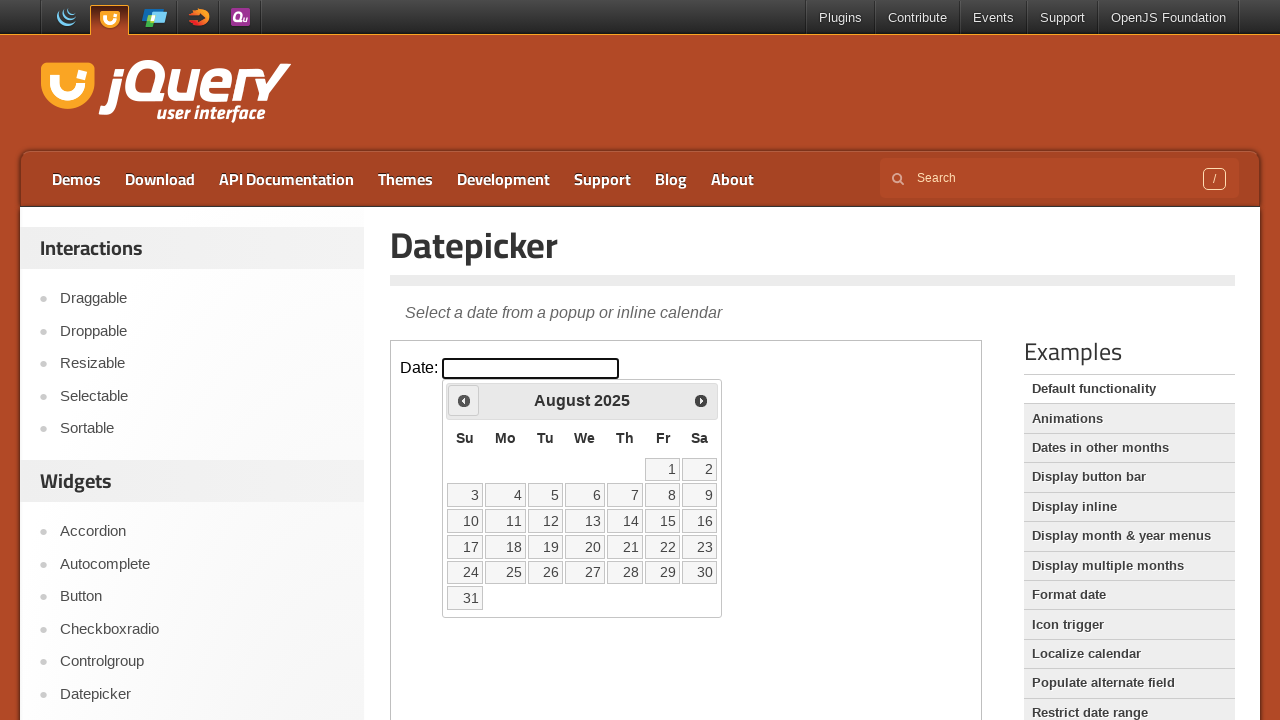

Retrieved year text content: 2025
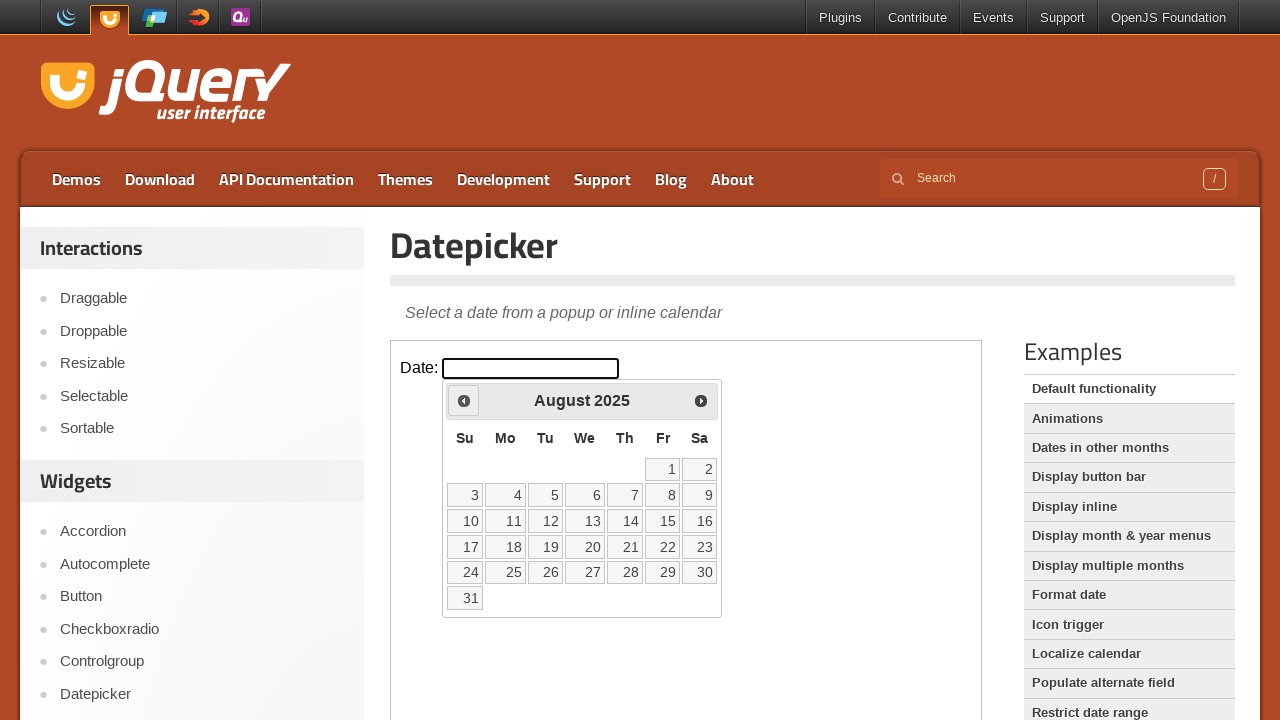

Clicked Prev button to navigate backward (current year 2025 > target 2022) at (464, 400) on iframe[class*='demo-frame'] >> internal:control=enter-frame >> a[title='Prev']
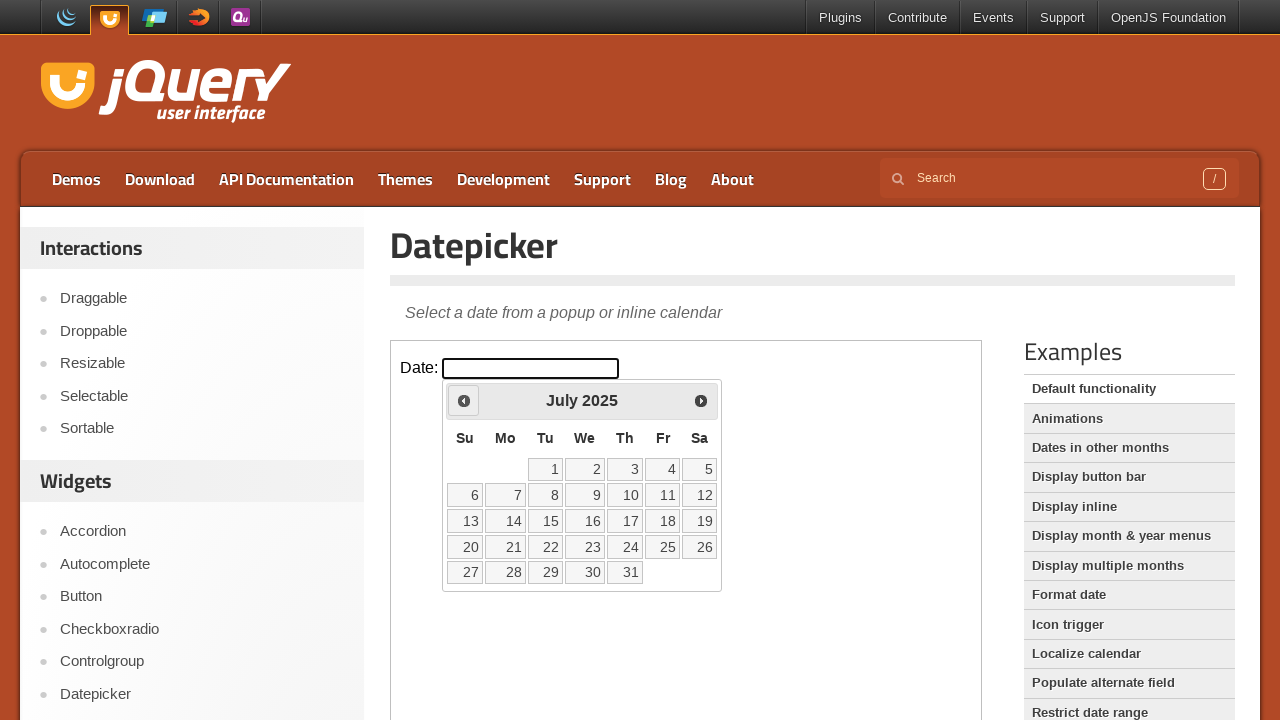

Year element became visible
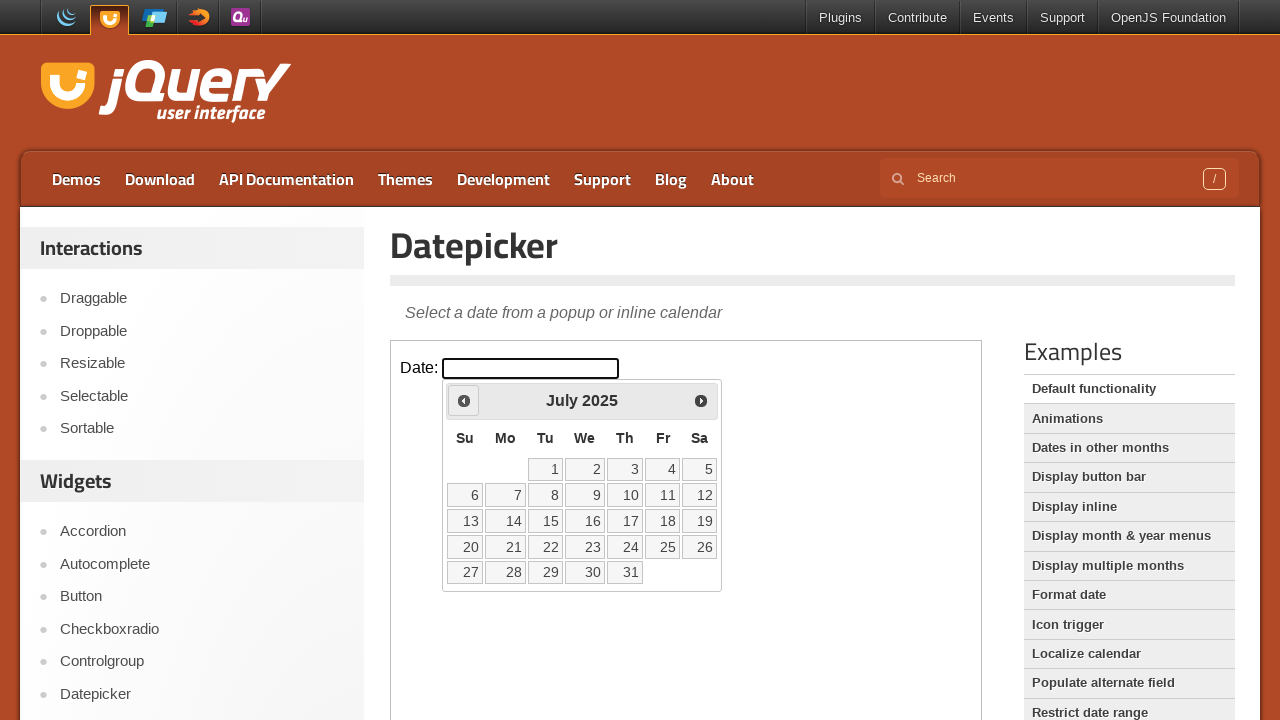

Retrieved year text content: 2025
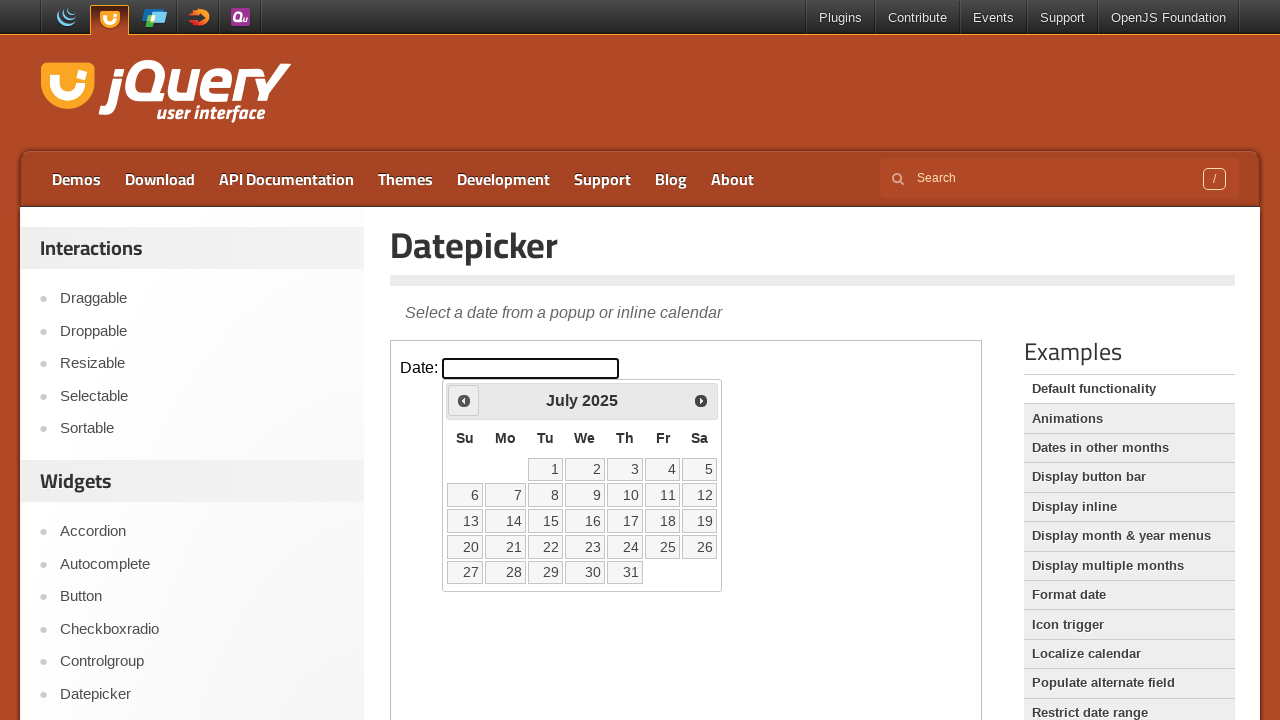

Clicked Prev button to navigate backward (current year 2025 > target 2022) at (464, 400) on iframe[class*='demo-frame'] >> internal:control=enter-frame >> a[title='Prev']
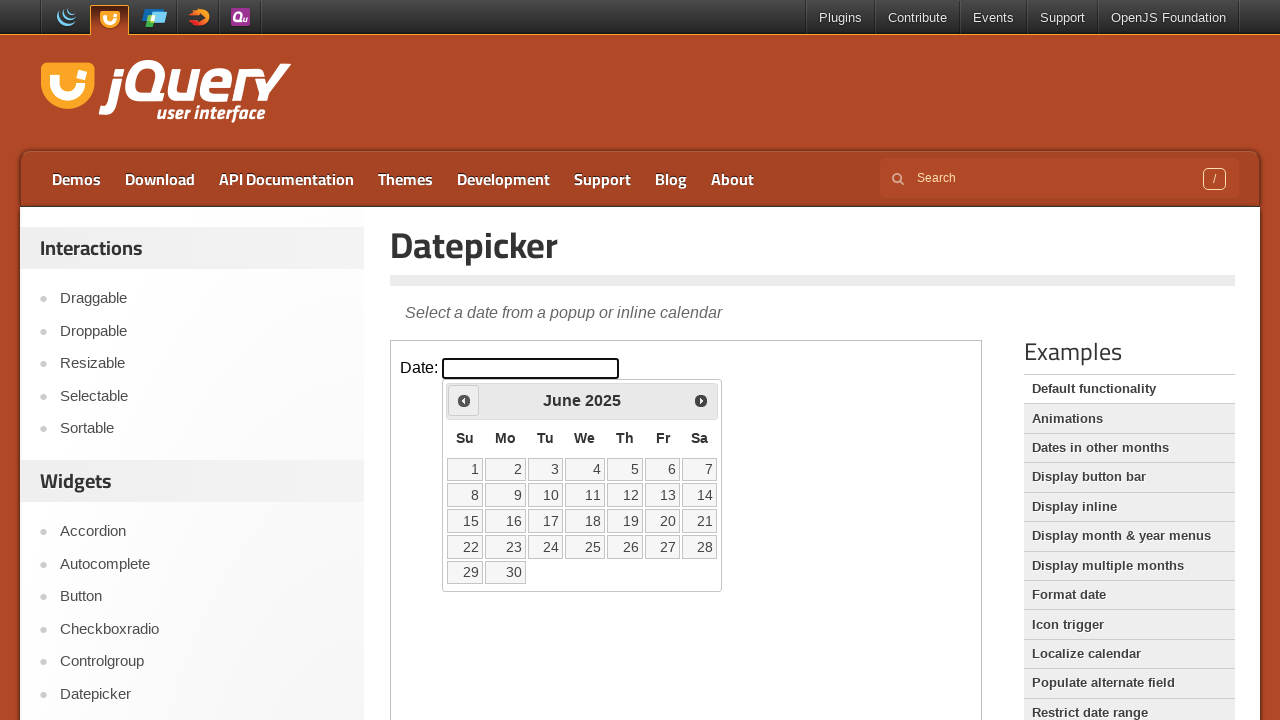

Year element became visible
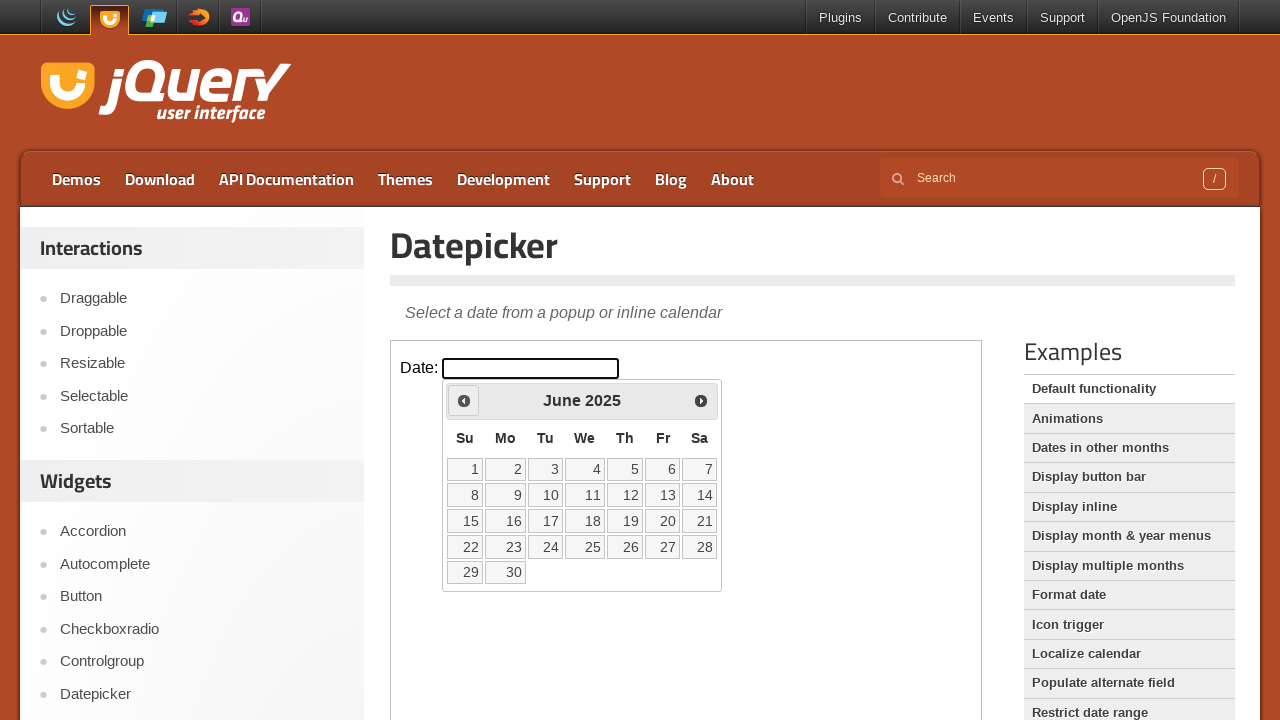

Retrieved year text content: 2025
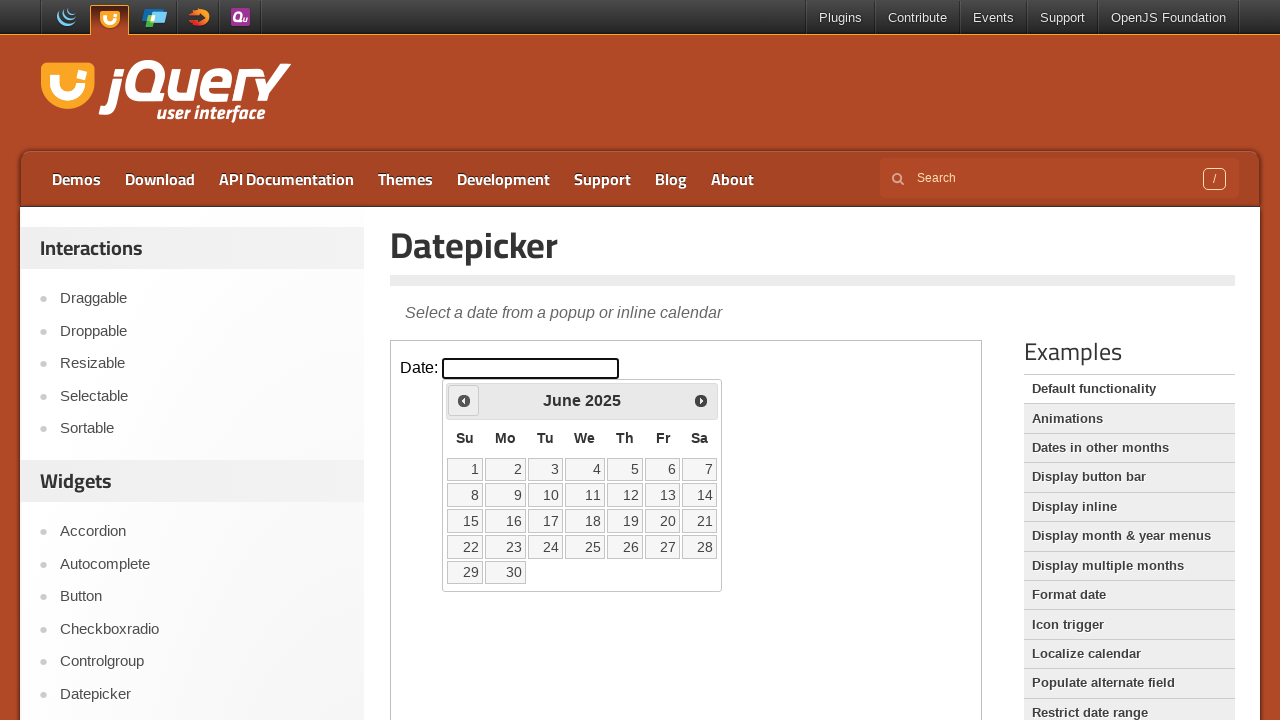

Clicked Prev button to navigate backward (current year 2025 > target 2022) at (464, 400) on iframe[class*='demo-frame'] >> internal:control=enter-frame >> a[title='Prev']
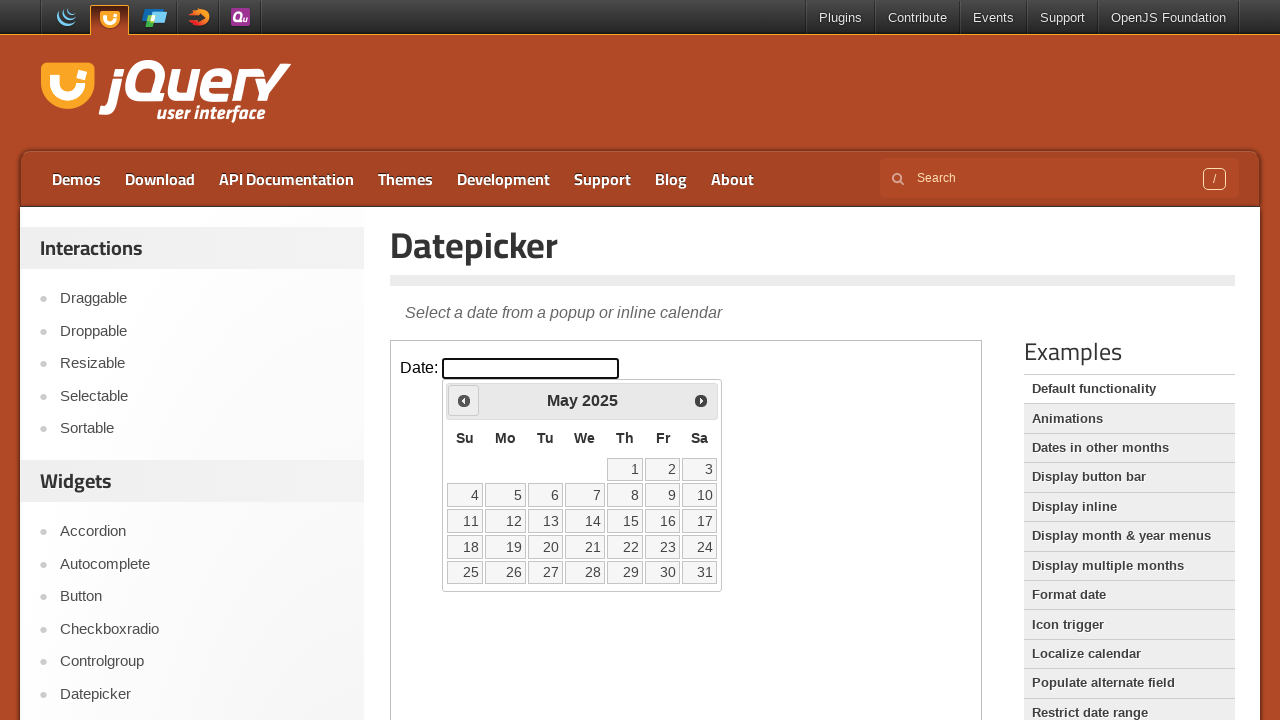

Year element became visible
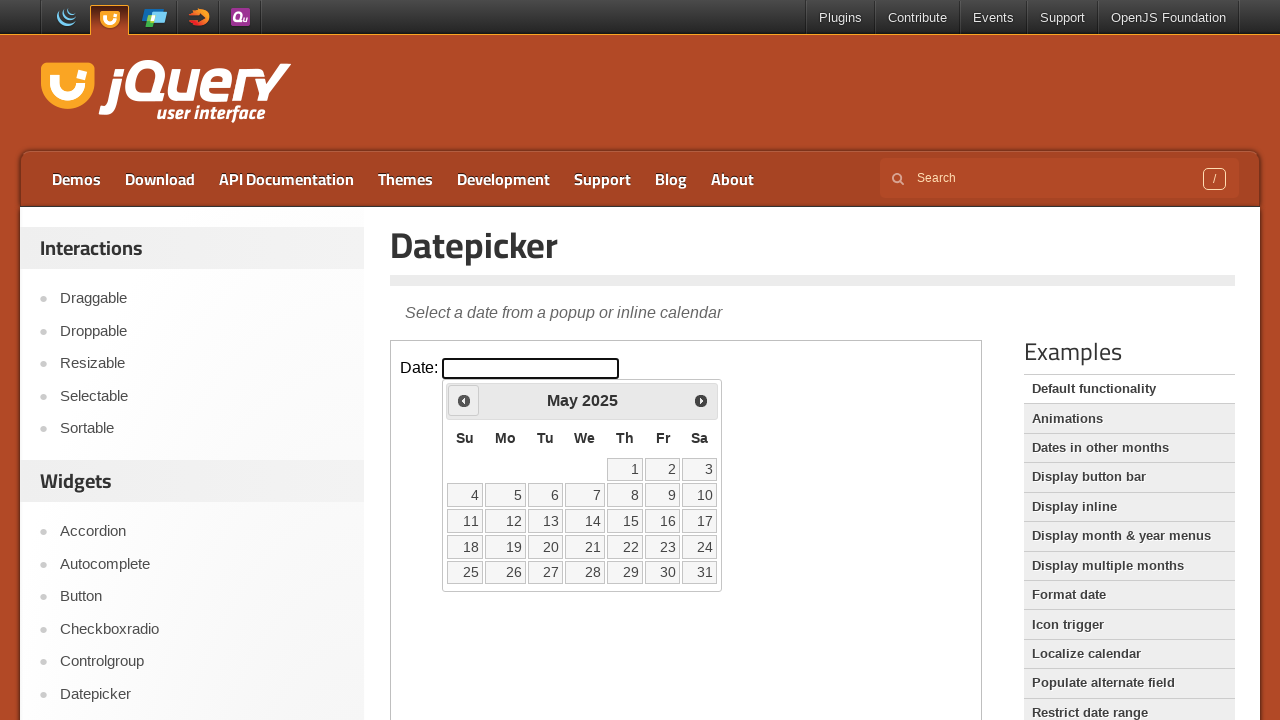

Retrieved year text content: 2025
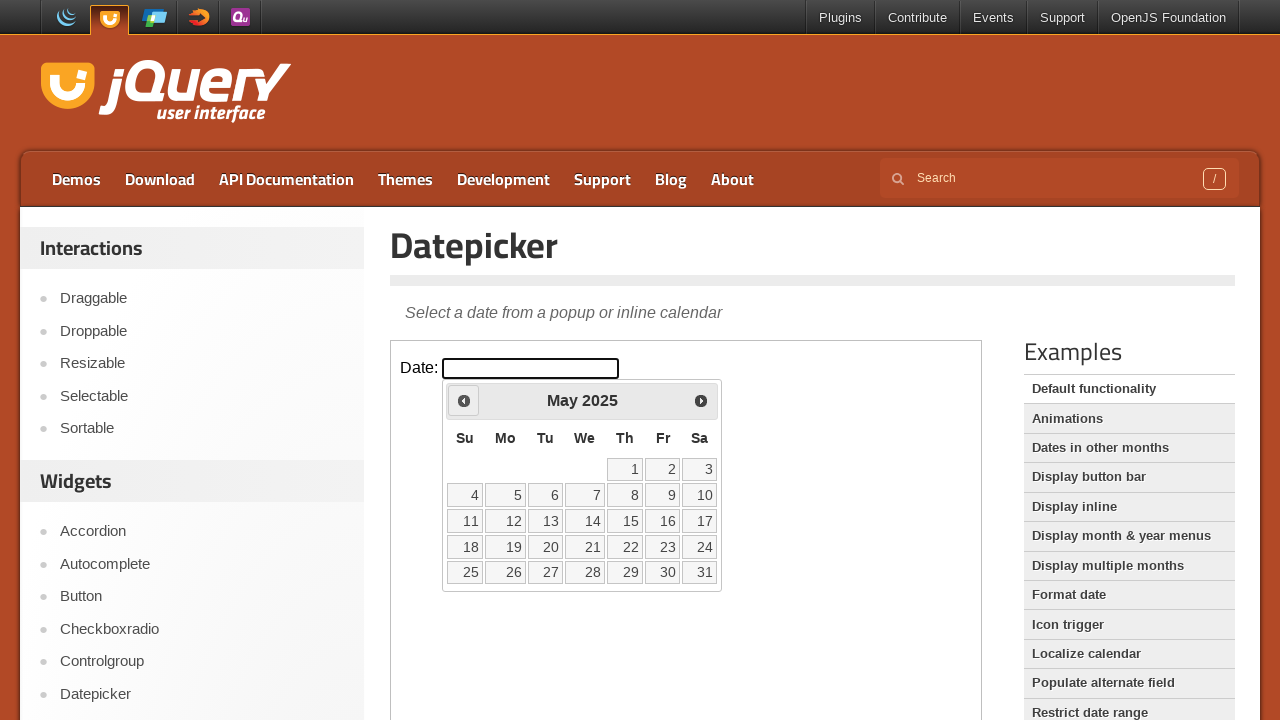

Clicked Prev button to navigate backward (current year 2025 > target 2022) at (464, 400) on iframe[class*='demo-frame'] >> internal:control=enter-frame >> a[title='Prev']
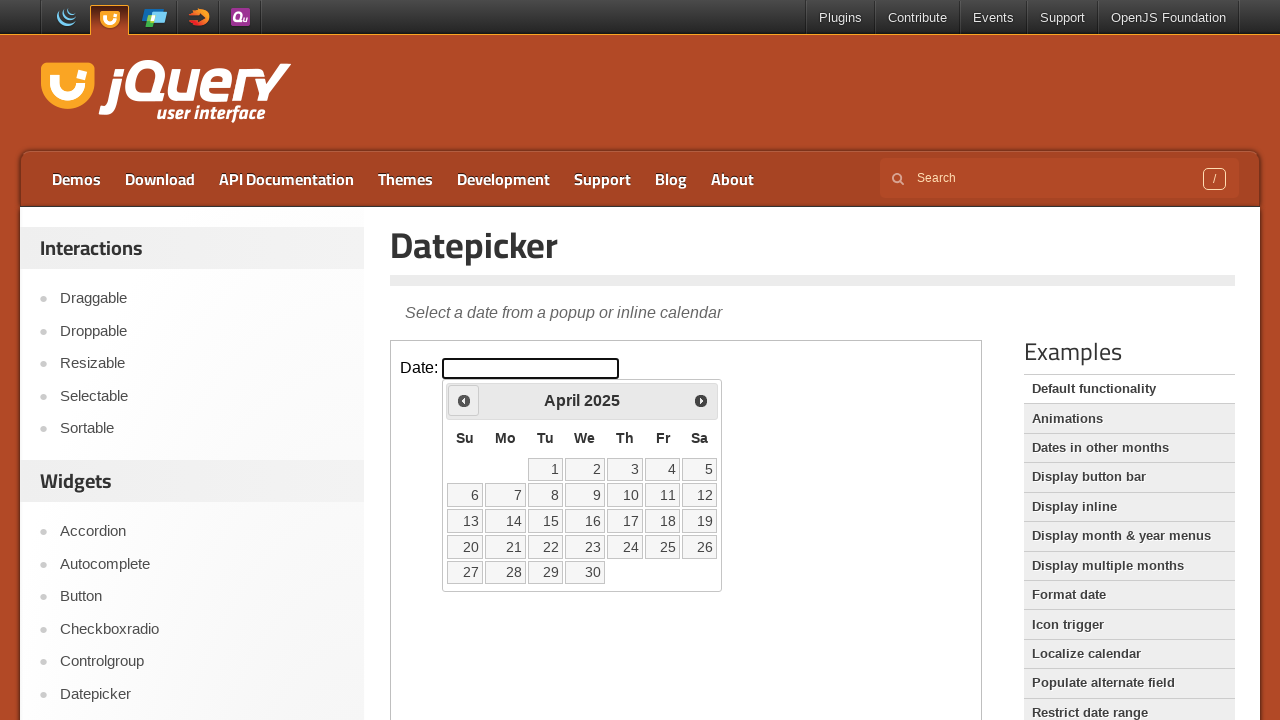

Year element became visible
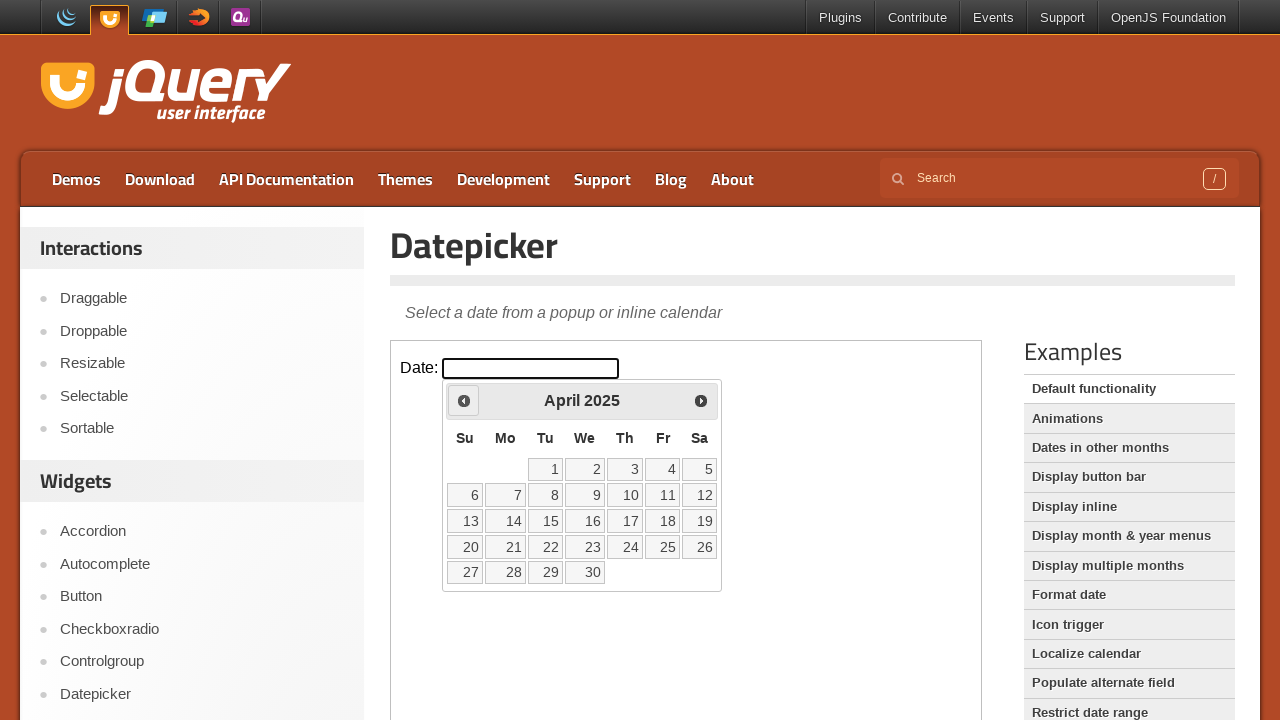

Retrieved year text content: 2025
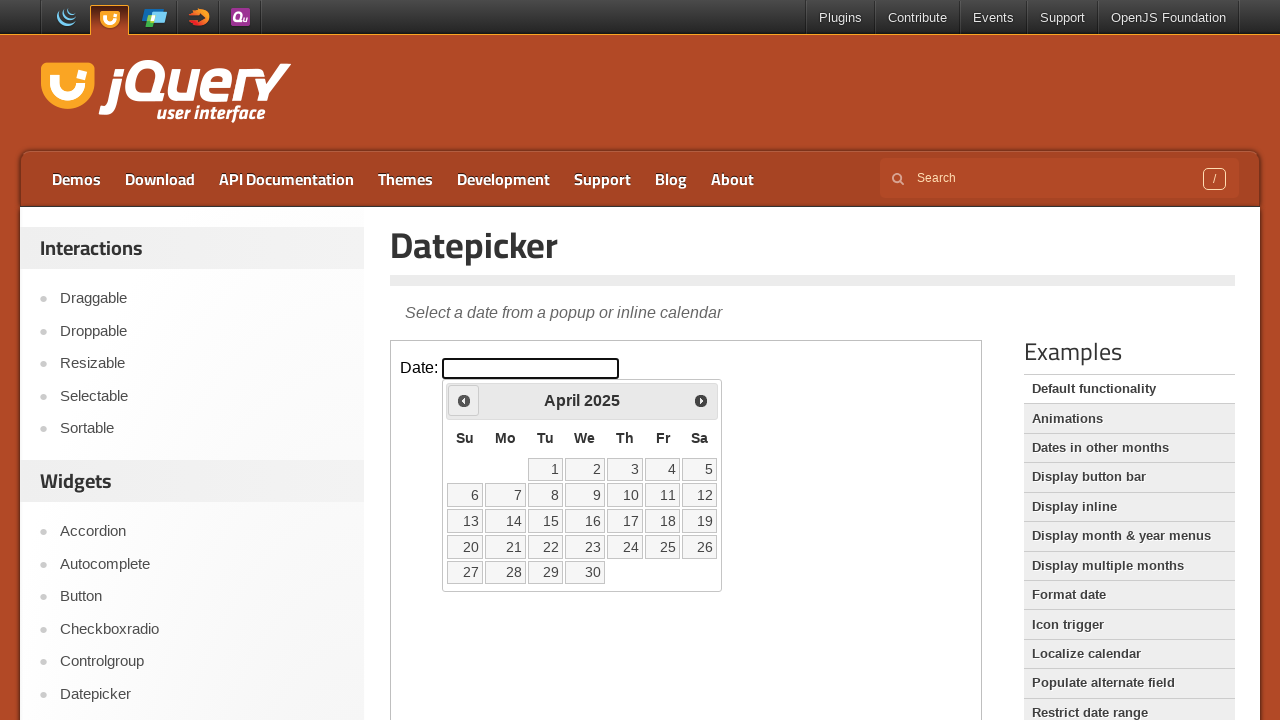

Clicked Prev button to navigate backward (current year 2025 > target 2022) at (464, 400) on iframe[class*='demo-frame'] >> internal:control=enter-frame >> a[title='Prev']
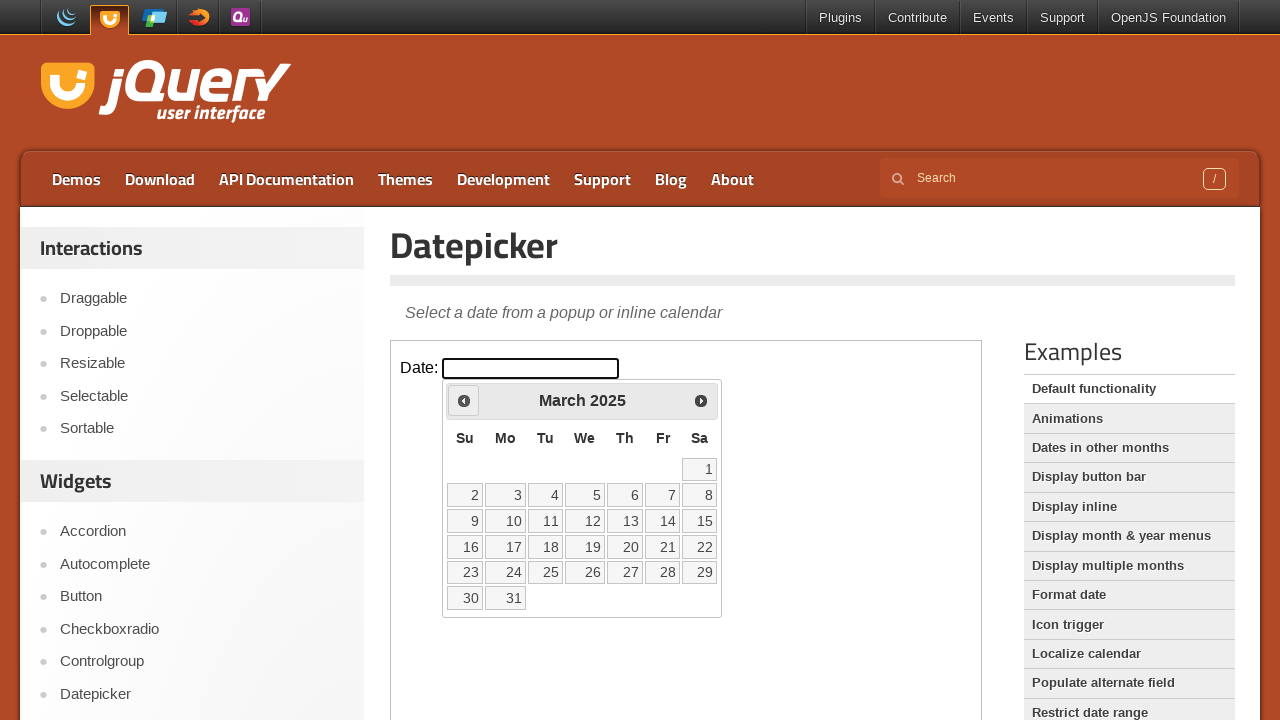

Year element became visible
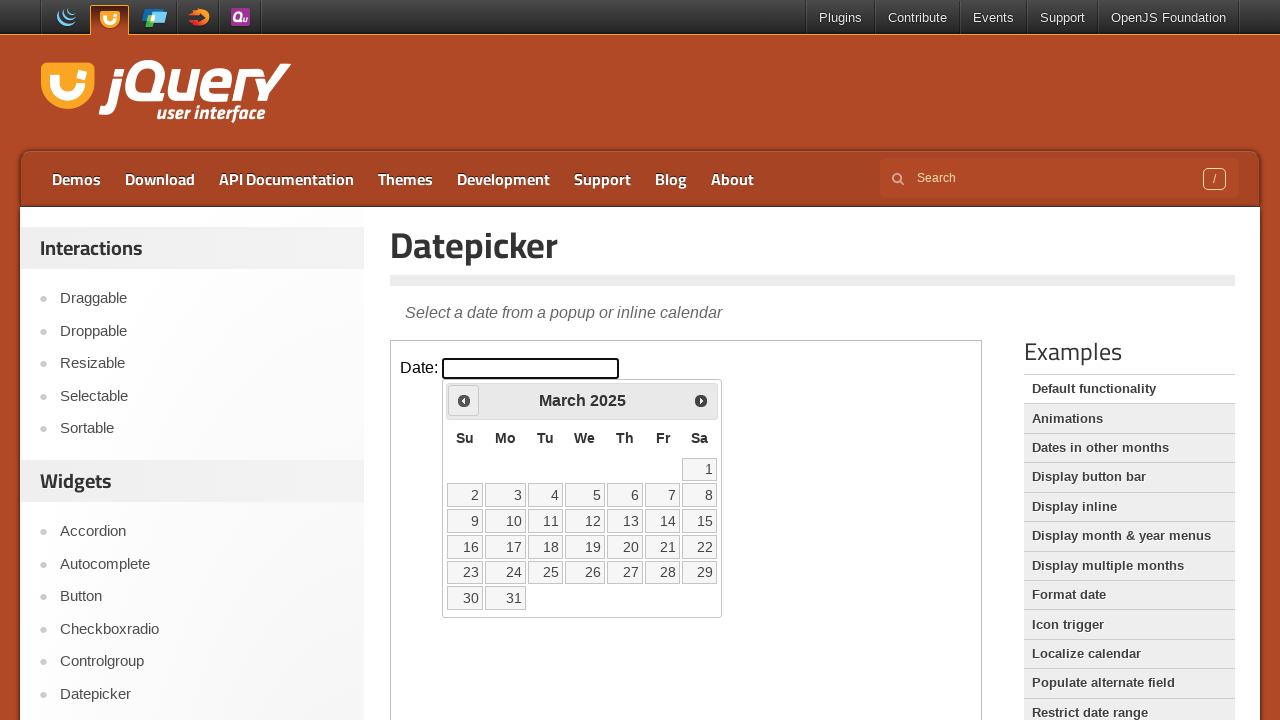

Retrieved year text content: 2025
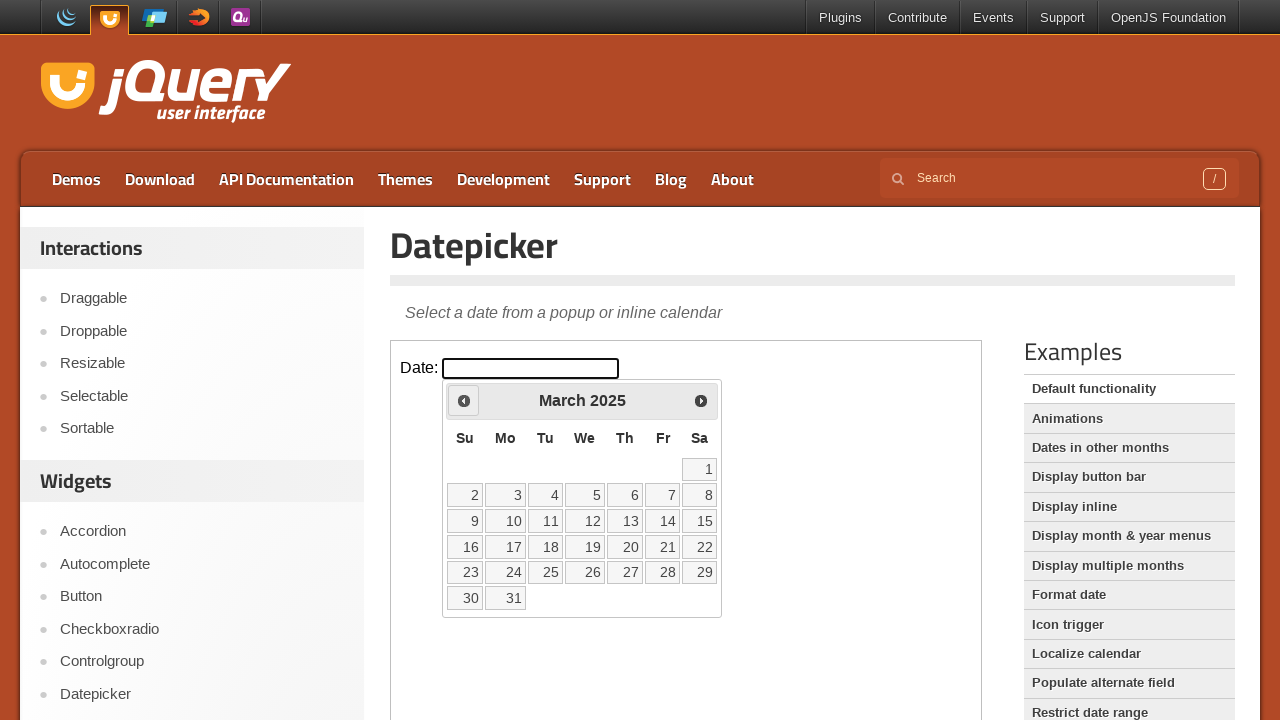

Clicked Prev button to navigate backward (current year 2025 > target 2022) at (464, 400) on iframe[class*='demo-frame'] >> internal:control=enter-frame >> a[title='Prev']
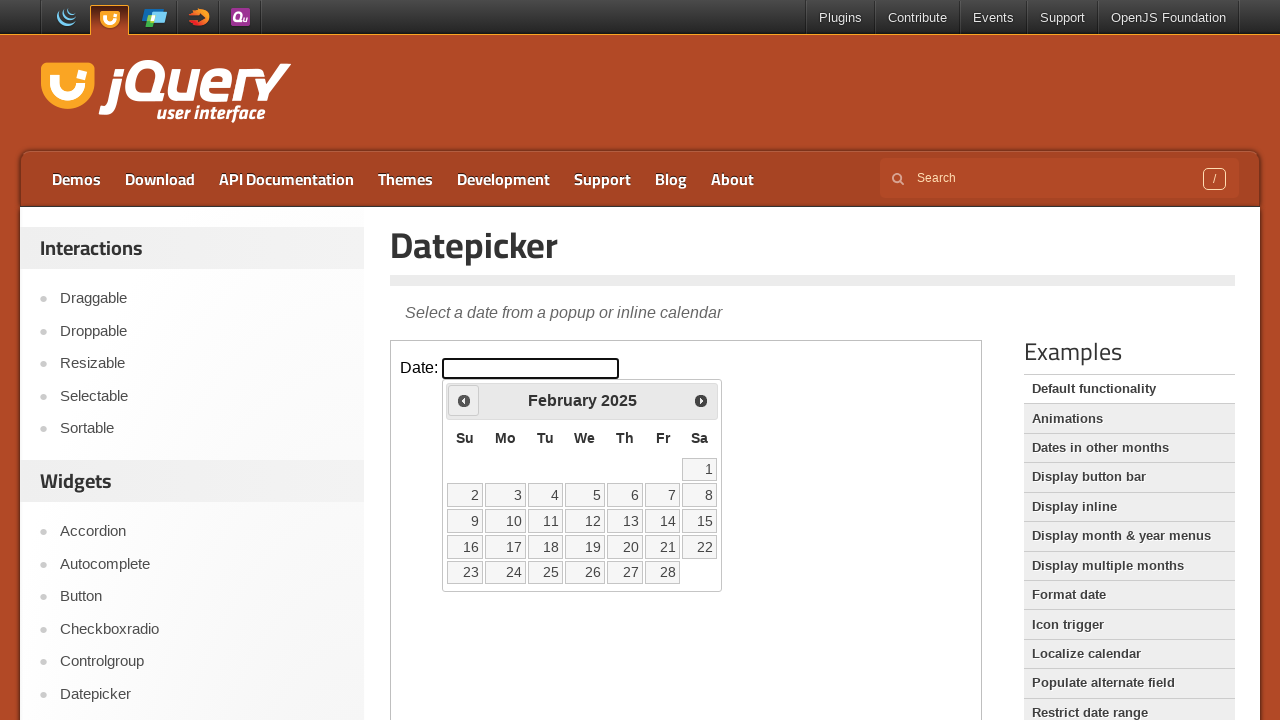

Year element became visible
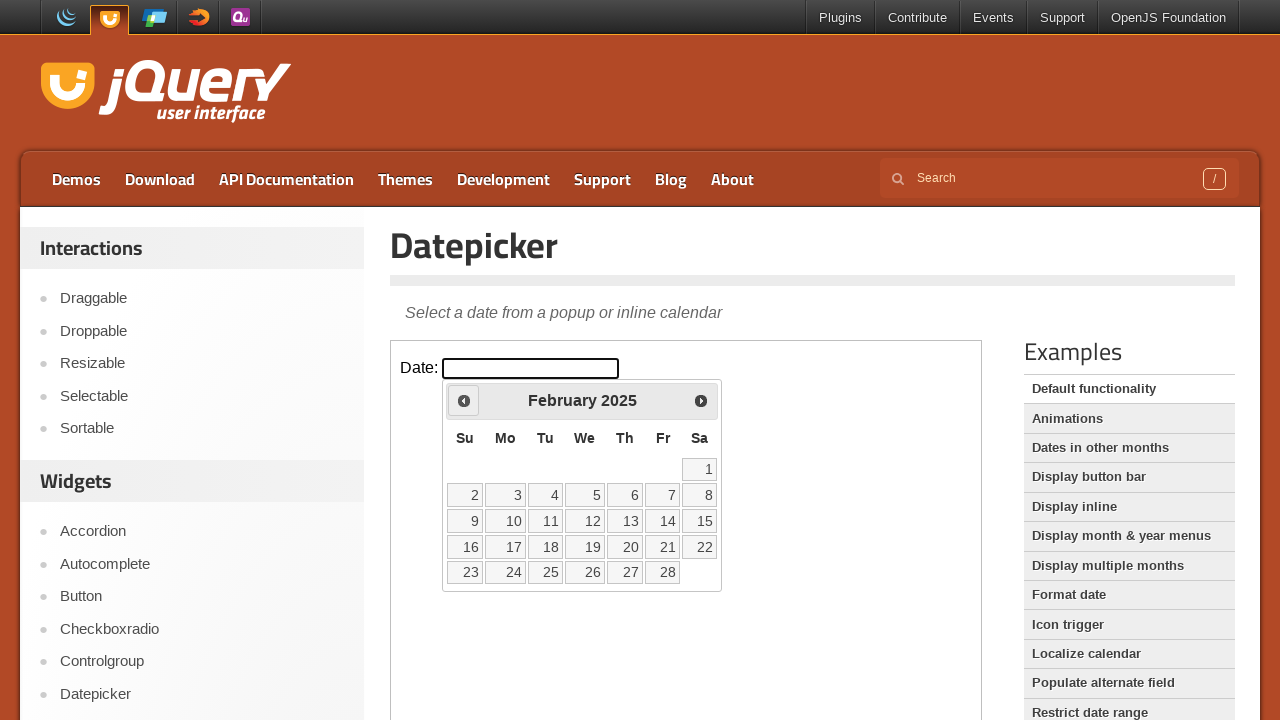

Retrieved year text content: 2025
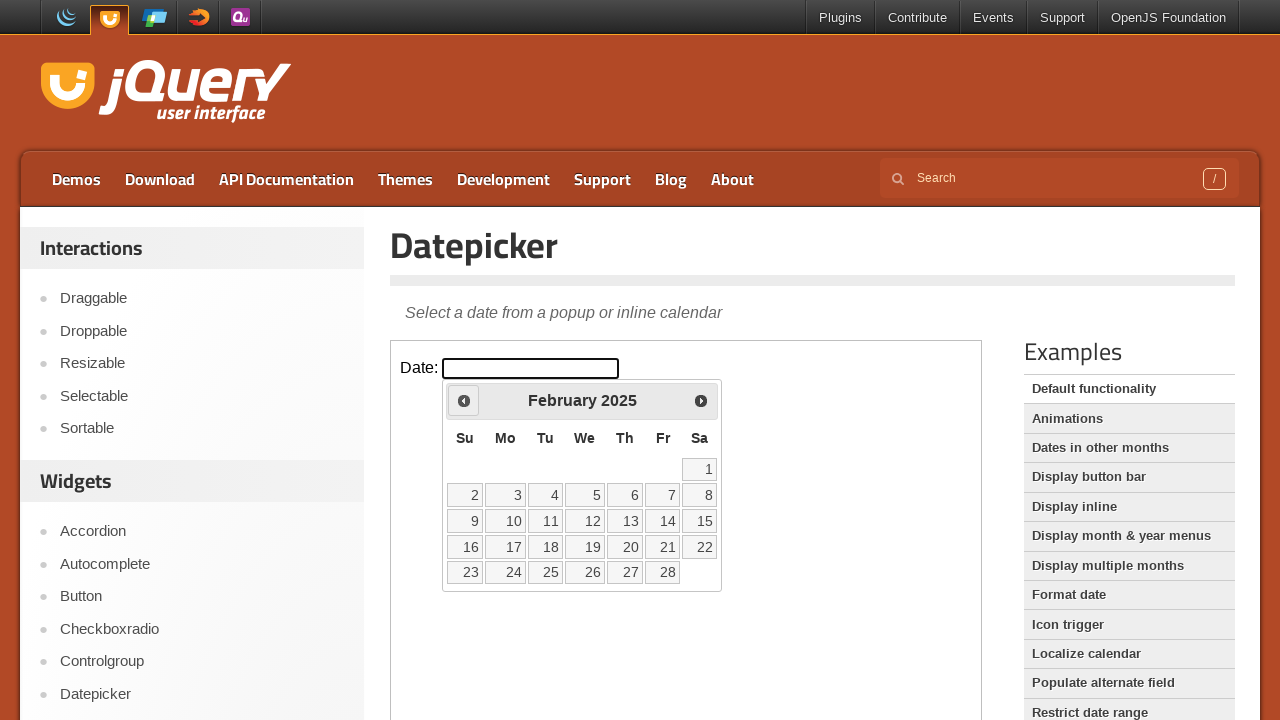

Clicked Prev button to navigate backward (current year 2025 > target 2022) at (464, 400) on iframe[class*='demo-frame'] >> internal:control=enter-frame >> a[title='Prev']
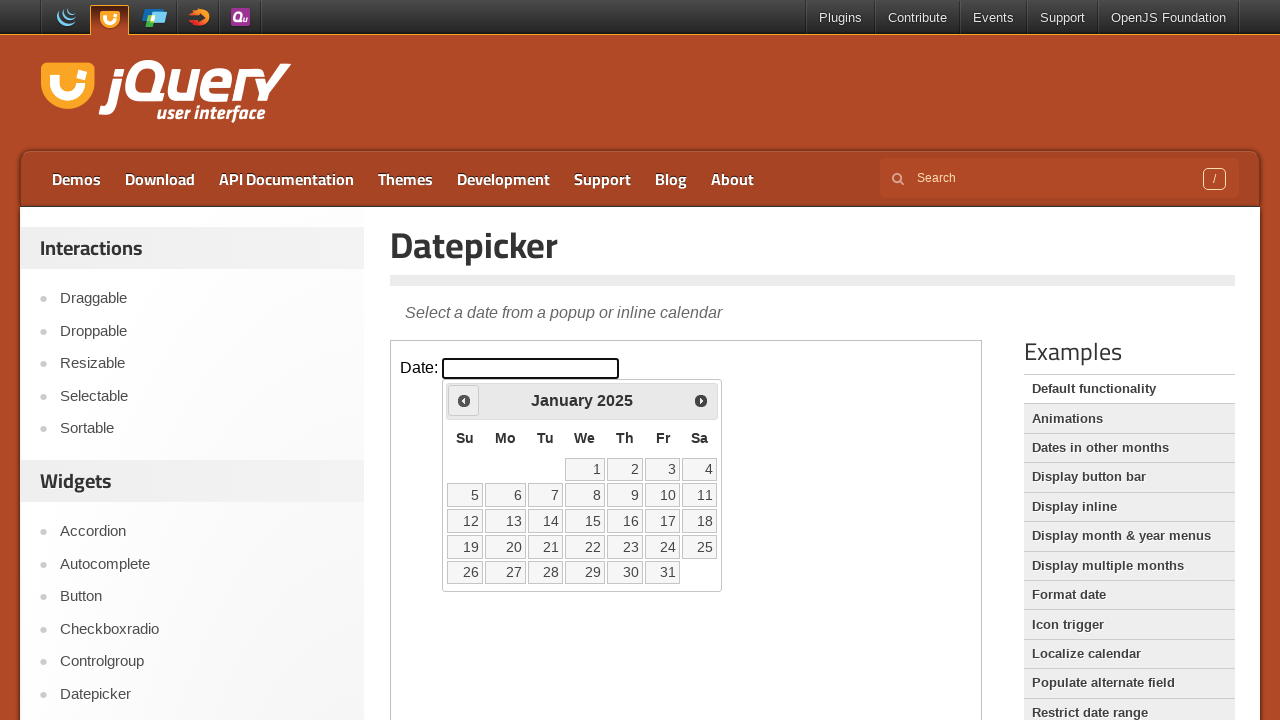

Year element became visible
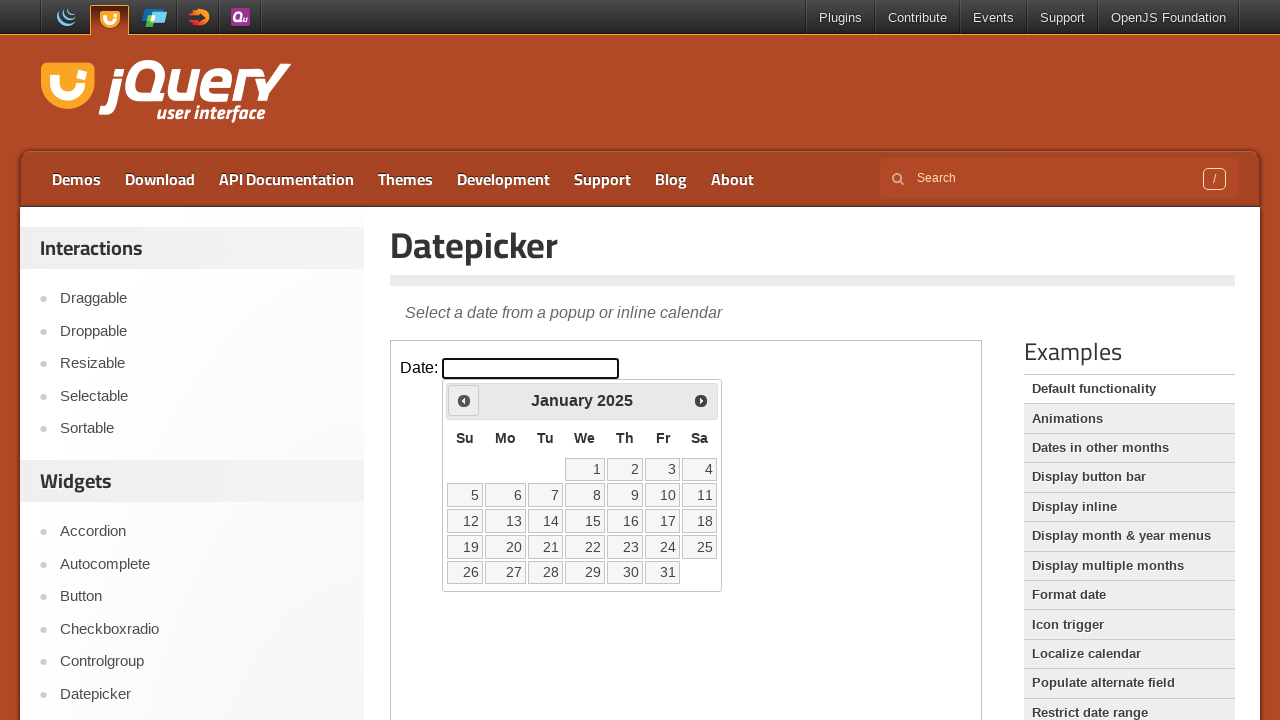

Retrieved year text content: 2025
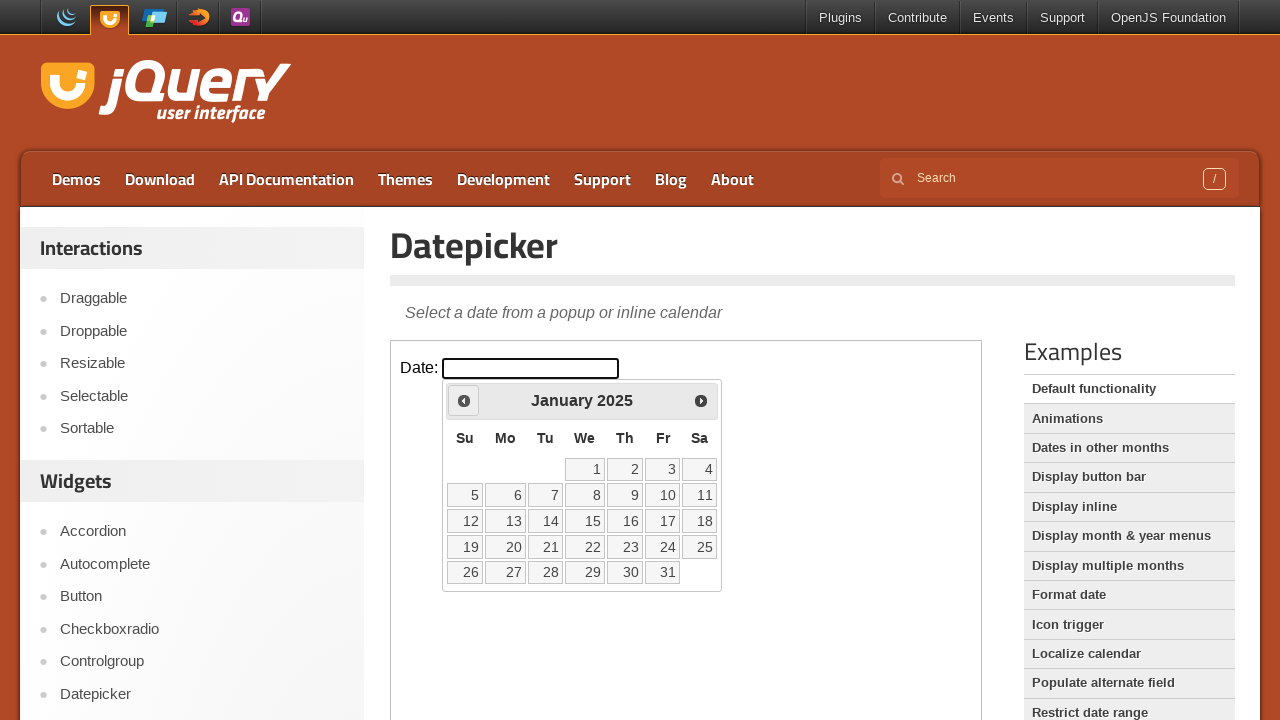

Clicked Prev button to navigate backward (current year 2025 > target 2022) at (464, 400) on iframe[class*='demo-frame'] >> internal:control=enter-frame >> a[title='Prev']
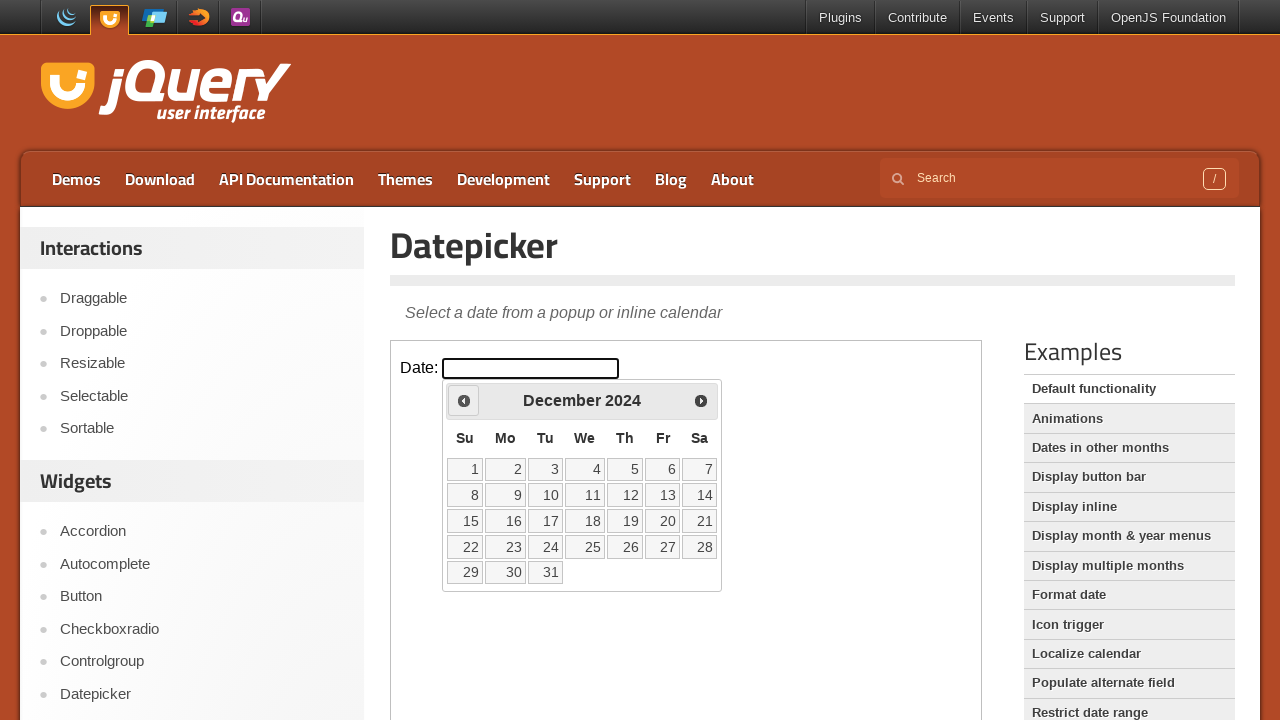

Year element became visible
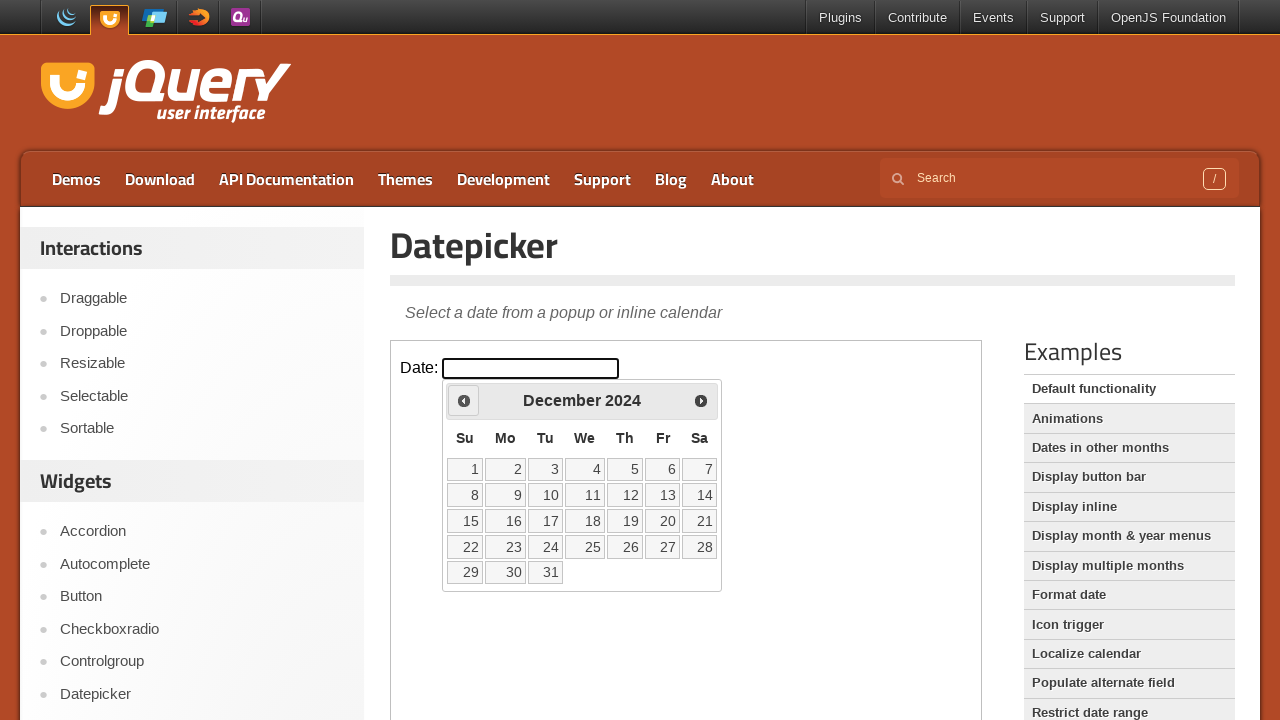

Retrieved year text content: 2024
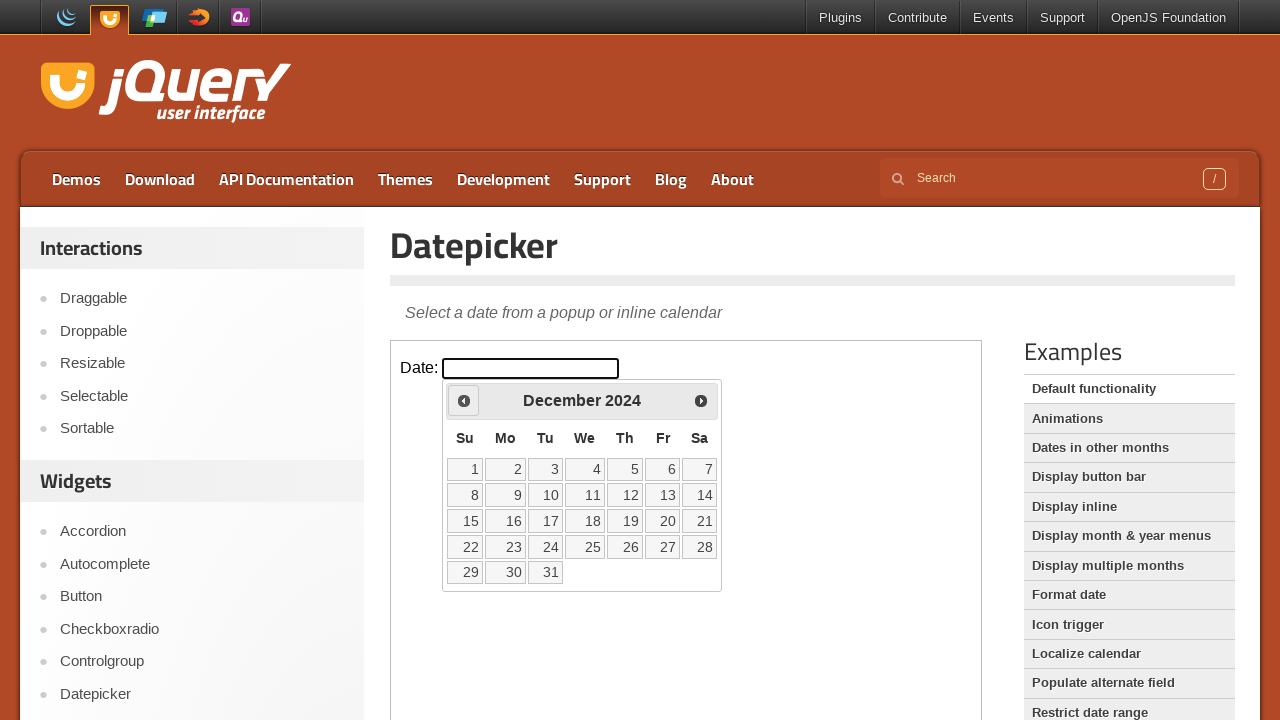

Clicked Prev button to navigate backward (current year 2024 > target 2022) at (464, 400) on iframe[class*='demo-frame'] >> internal:control=enter-frame >> a[title='Prev']
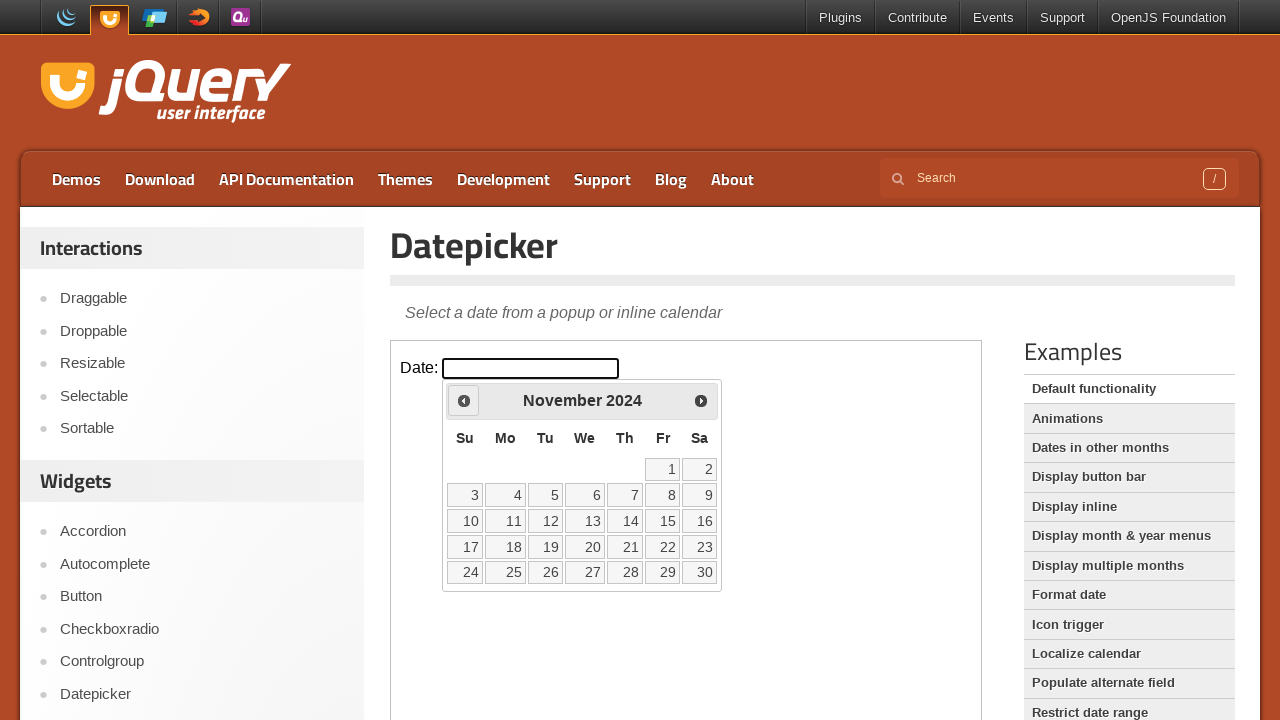

Year element became visible
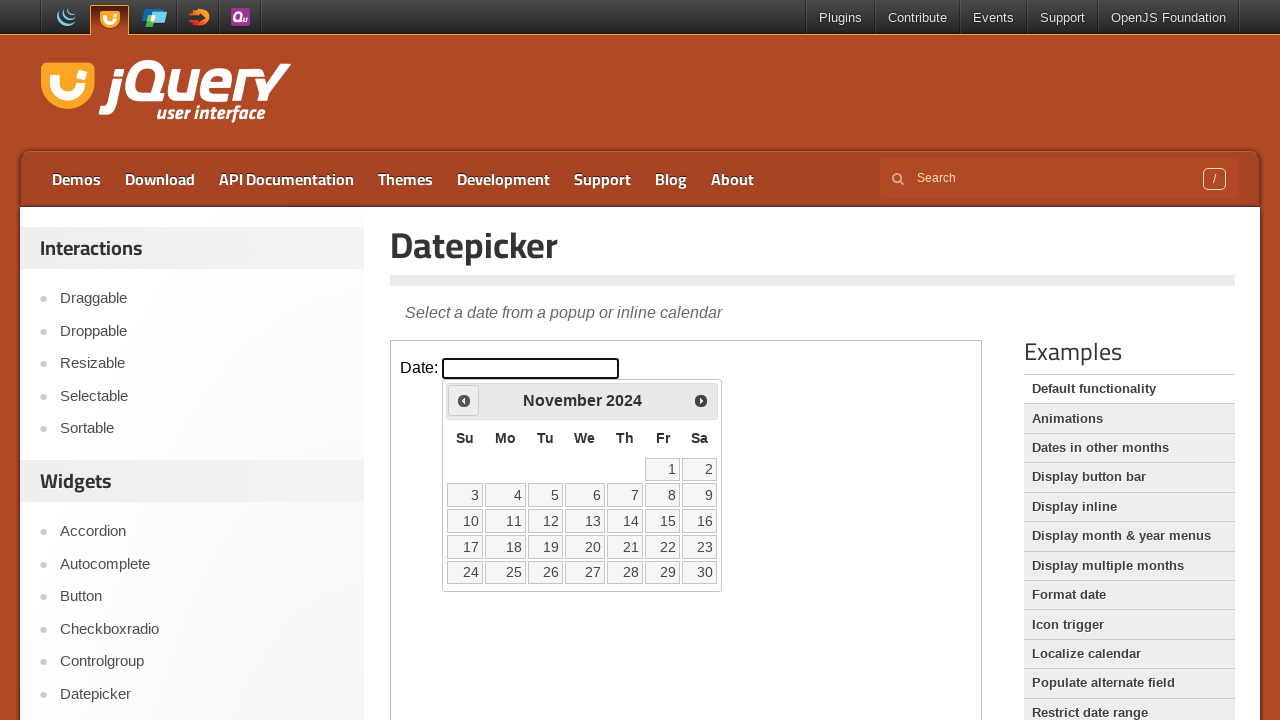

Retrieved year text content: 2024
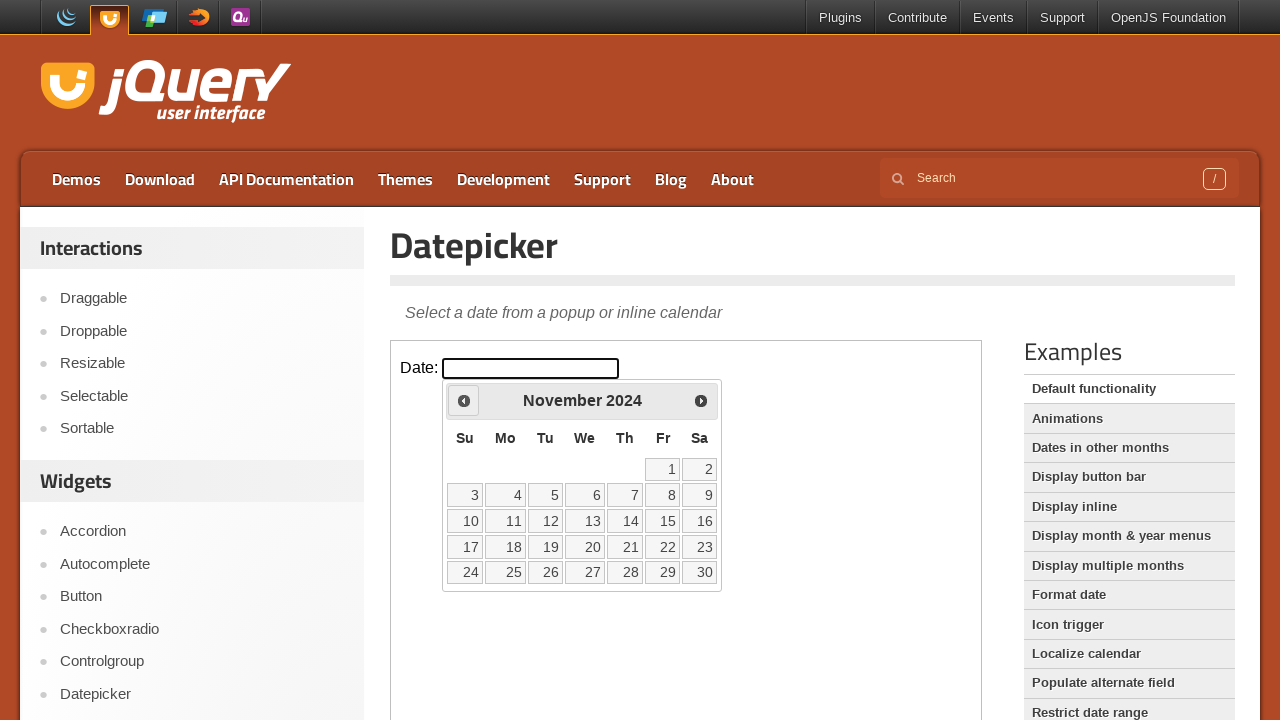

Clicked Prev button to navigate backward (current year 2024 > target 2022) at (464, 400) on iframe[class*='demo-frame'] >> internal:control=enter-frame >> a[title='Prev']
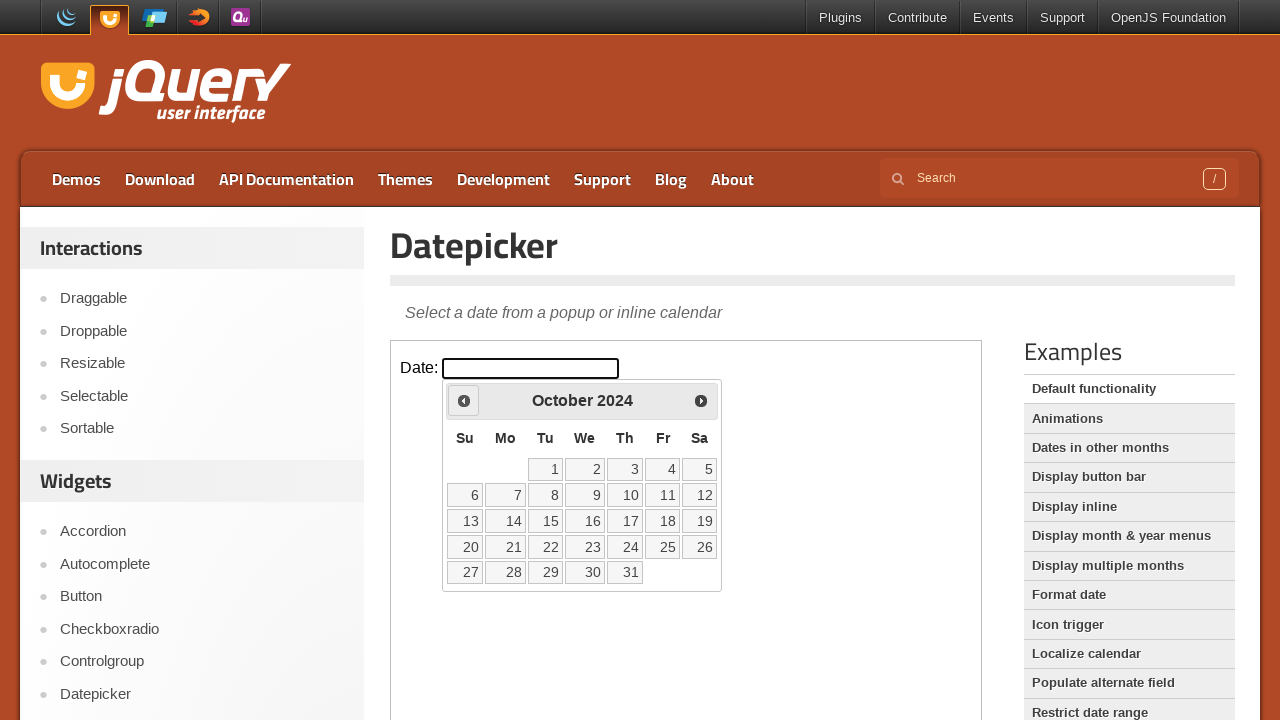

Year element became visible
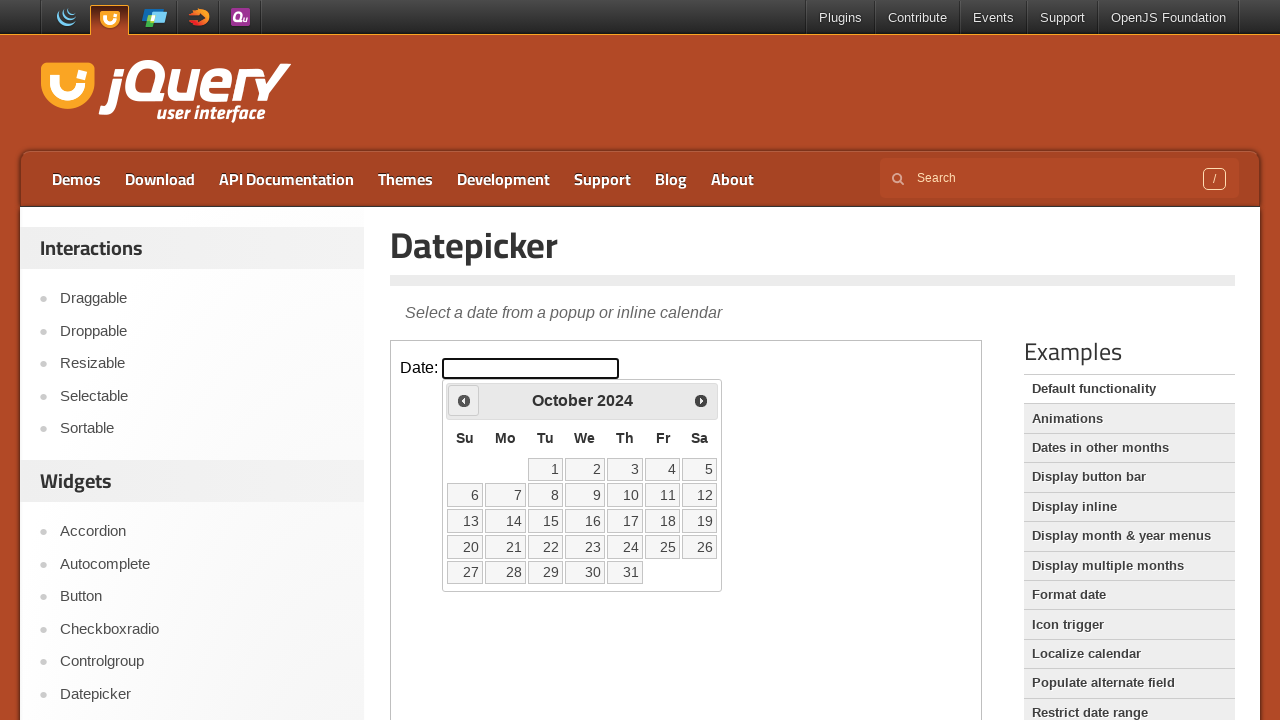

Retrieved year text content: 2024
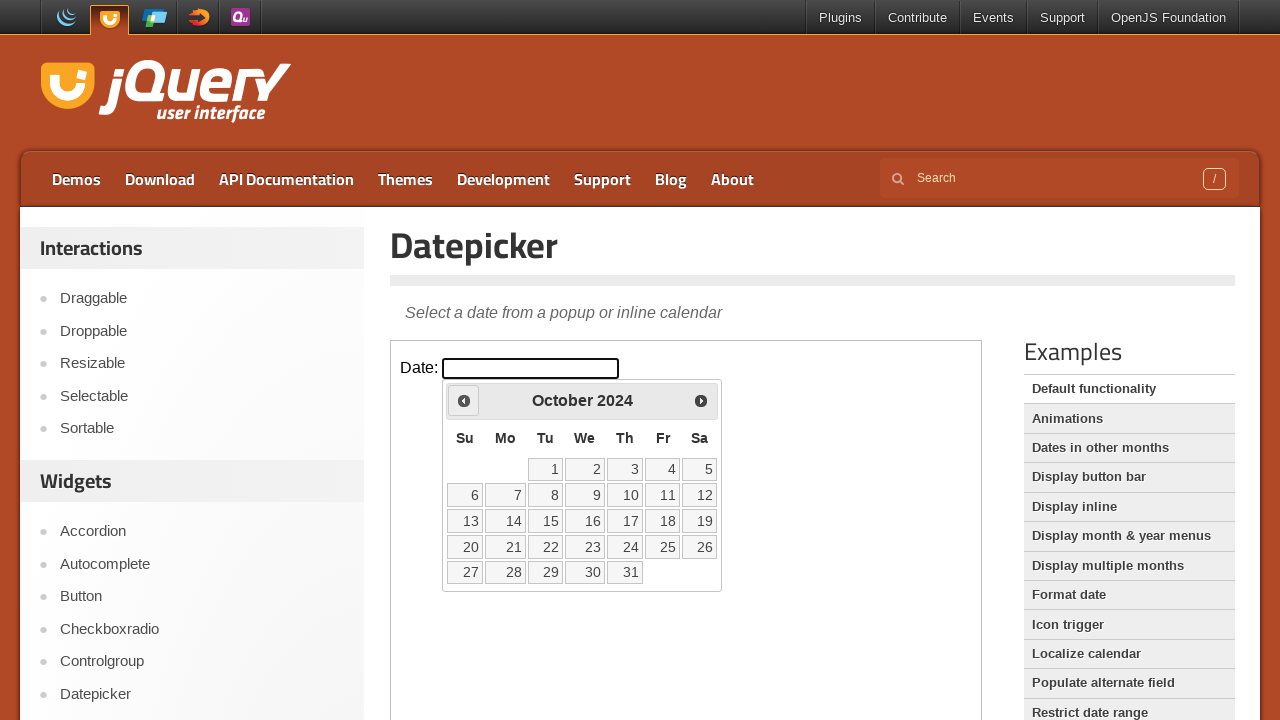

Clicked Prev button to navigate backward (current year 2024 > target 2022) at (464, 400) on iframe[class*='demo-frame'] >> internal:control=enter-frame >> a[title='Prev']
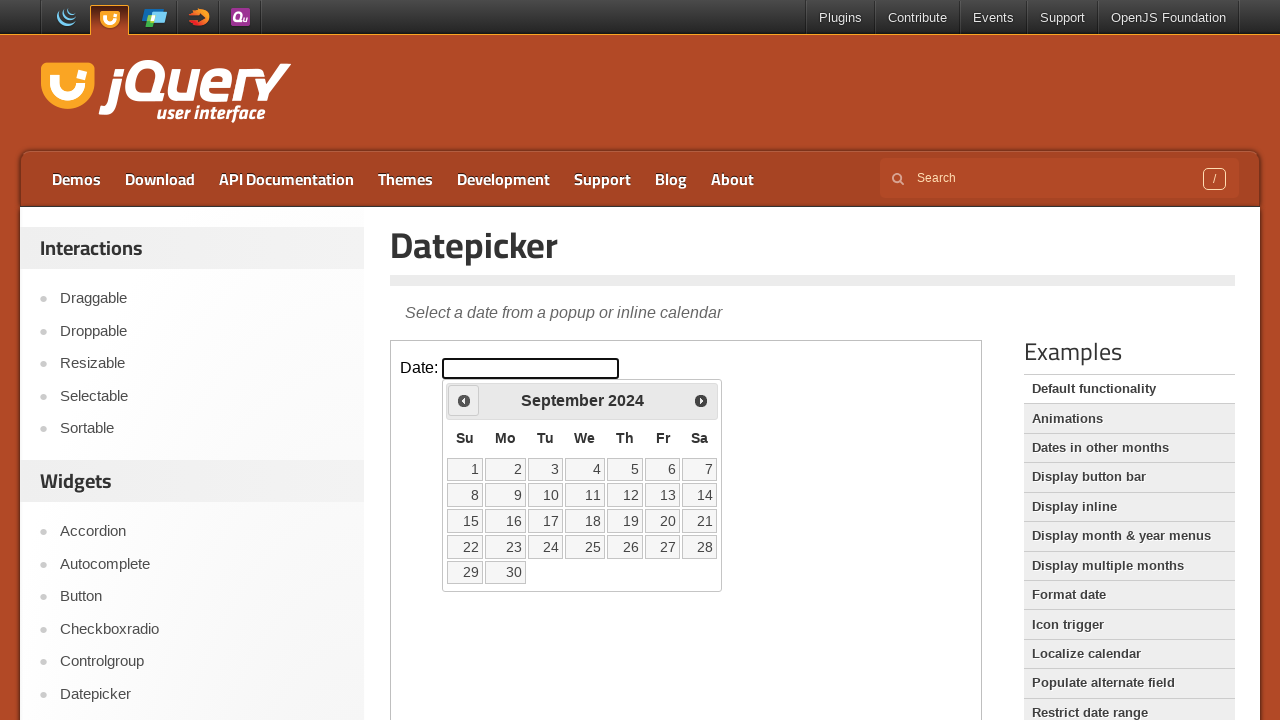

Year element became visible
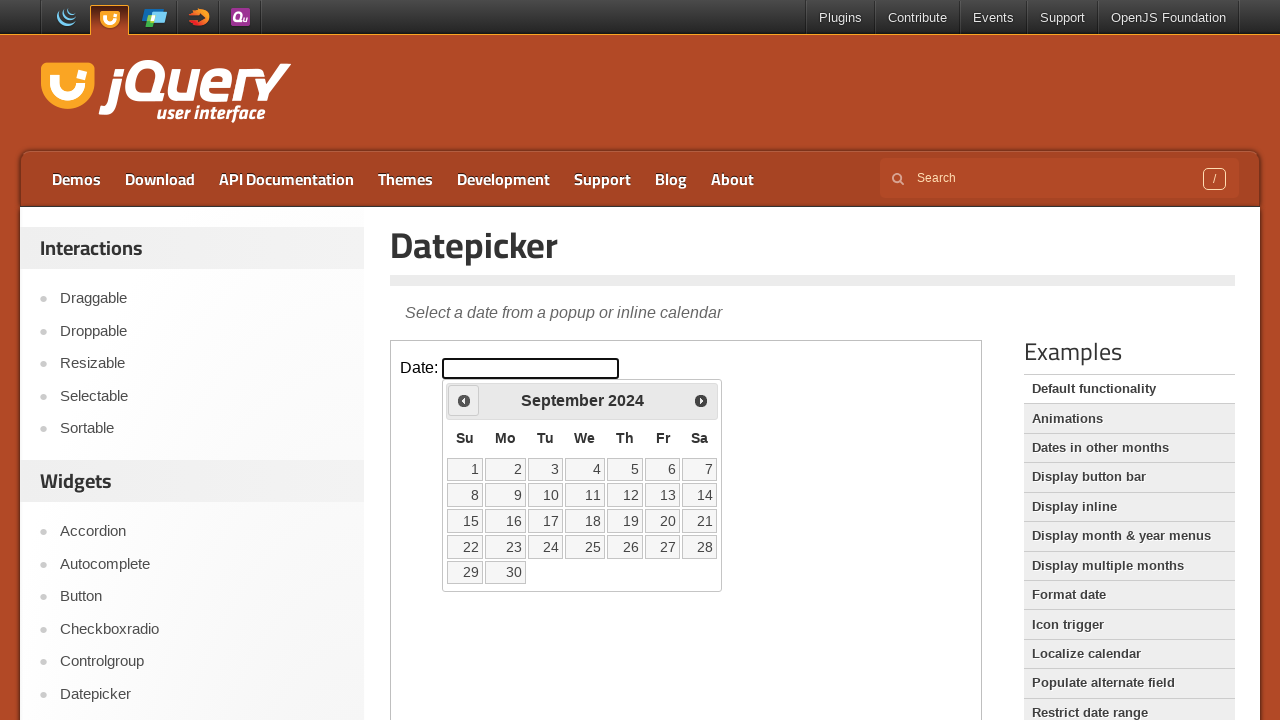

Retrieved year text content: 2024
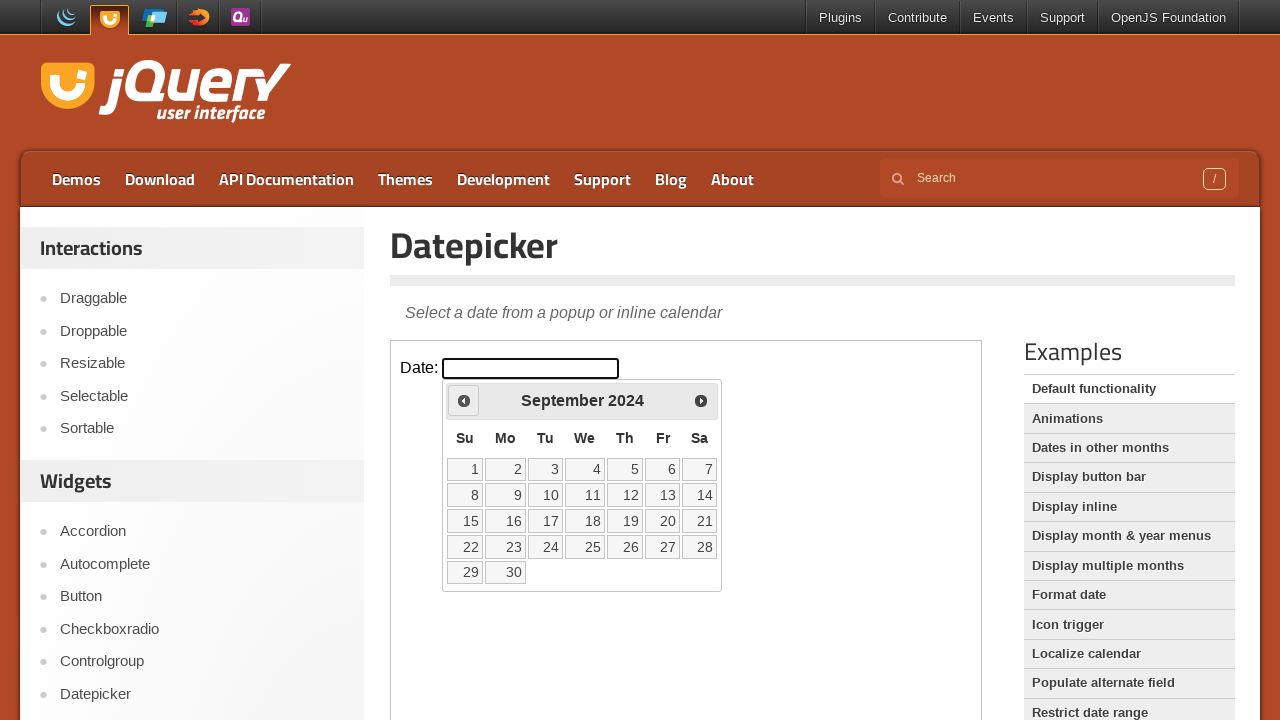

Clicked Prev button to navigate backward (current year 2024 > target 2022) at (464, 400) on iframe[class*='demo-frame'] >> internal:control=enter-frame >> a[title='Prev']
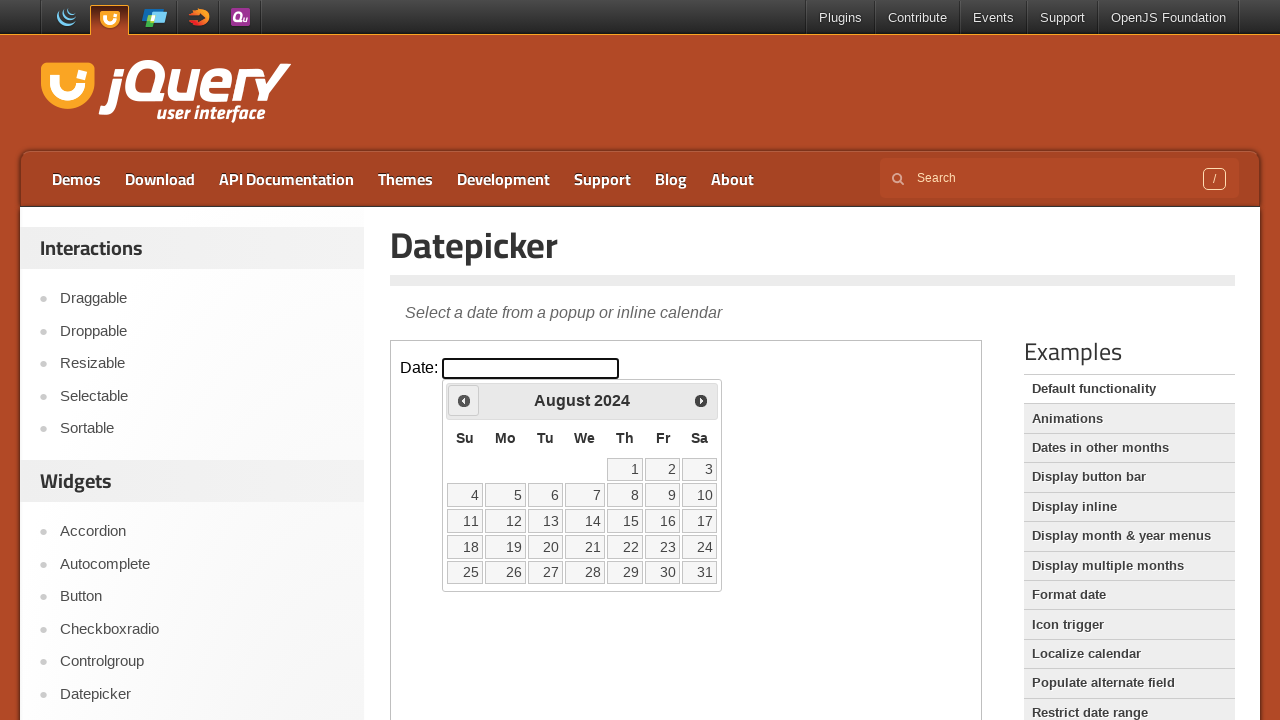

Year element became visible
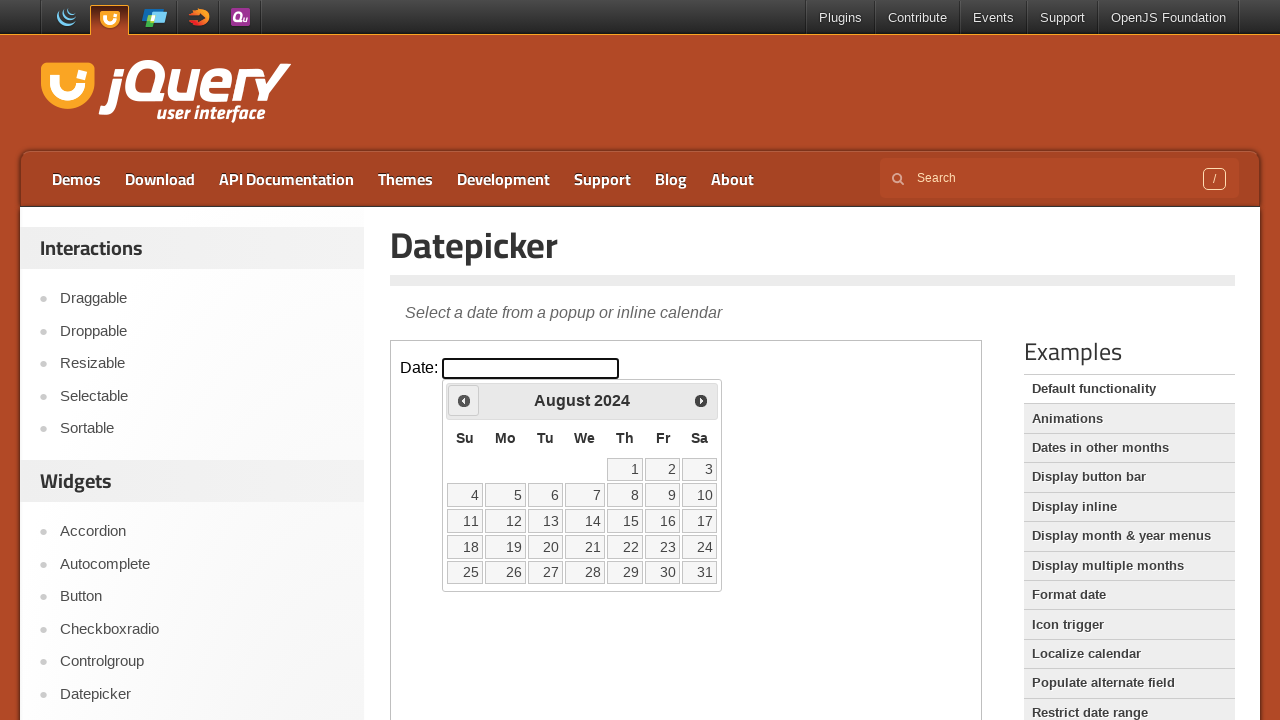

Retrieved year text content: 2024
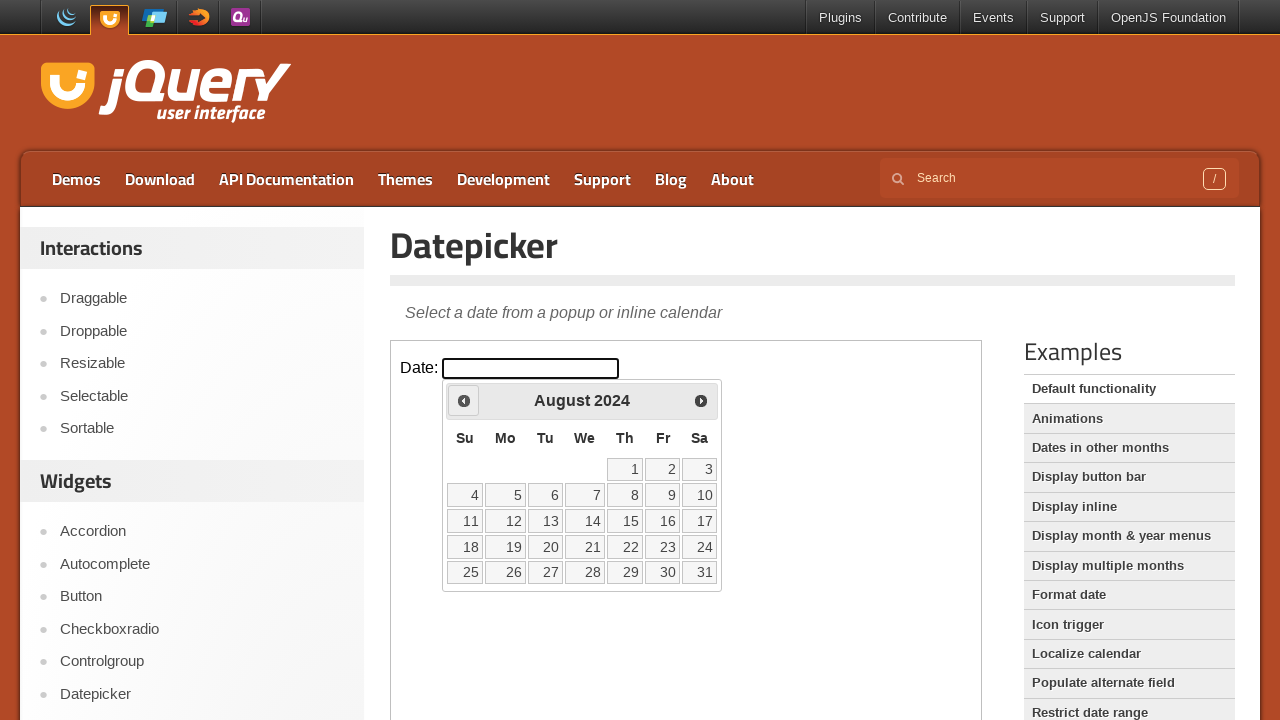

Clicked Prev button to navigate backward (current year 2024 > target 2022) at (464, 400) on iframe[class*='demo-frame'] >> internal:control=enter-frame >> a[title='Prev']
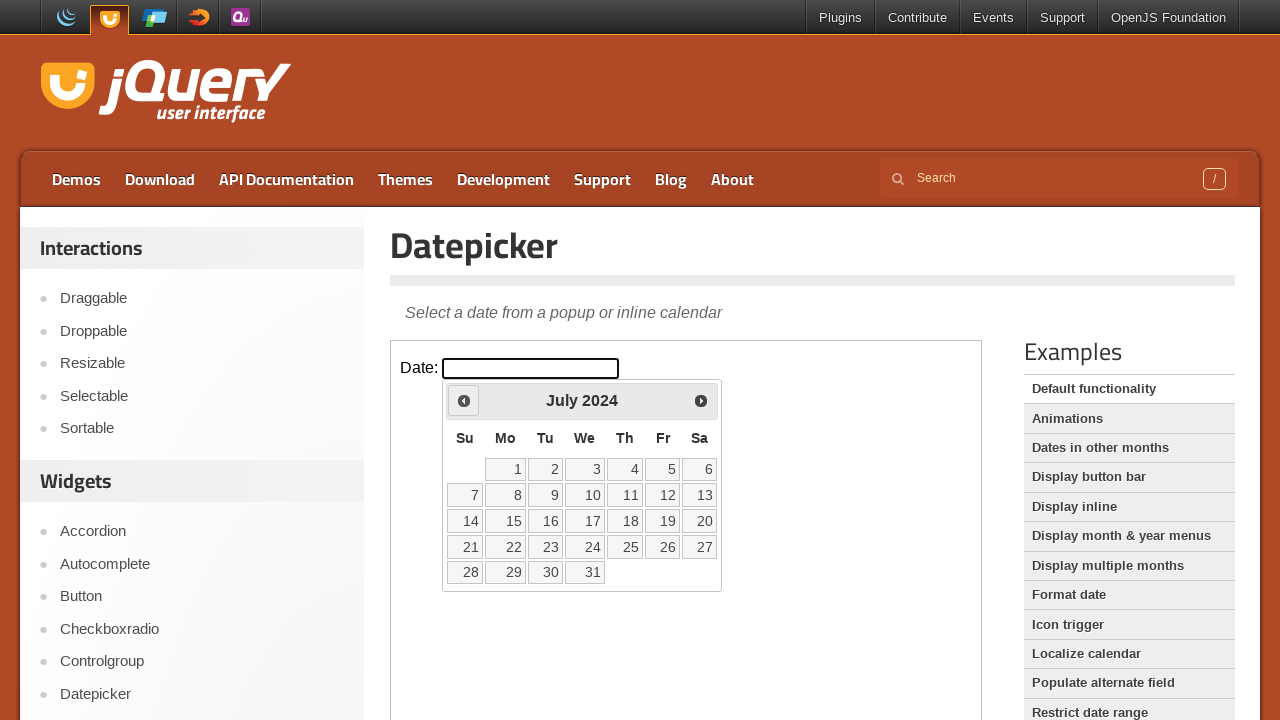

Year element became visible
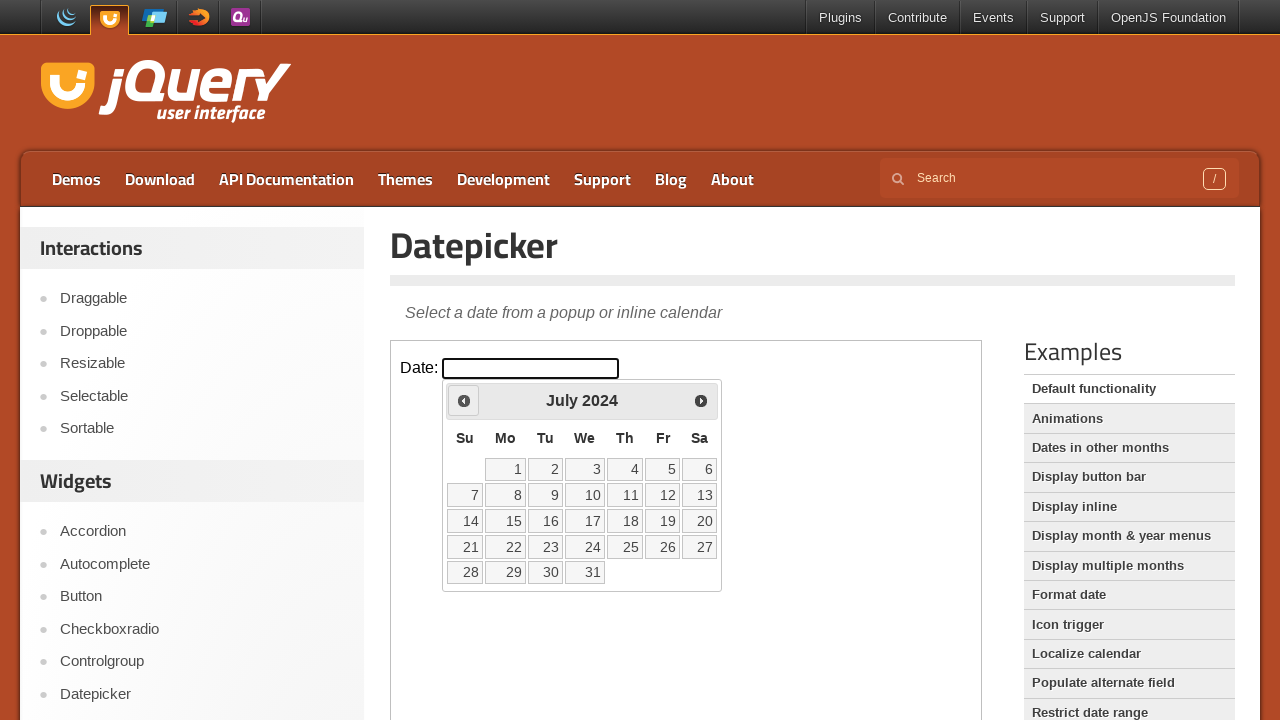

Retrieved year text content: 2024
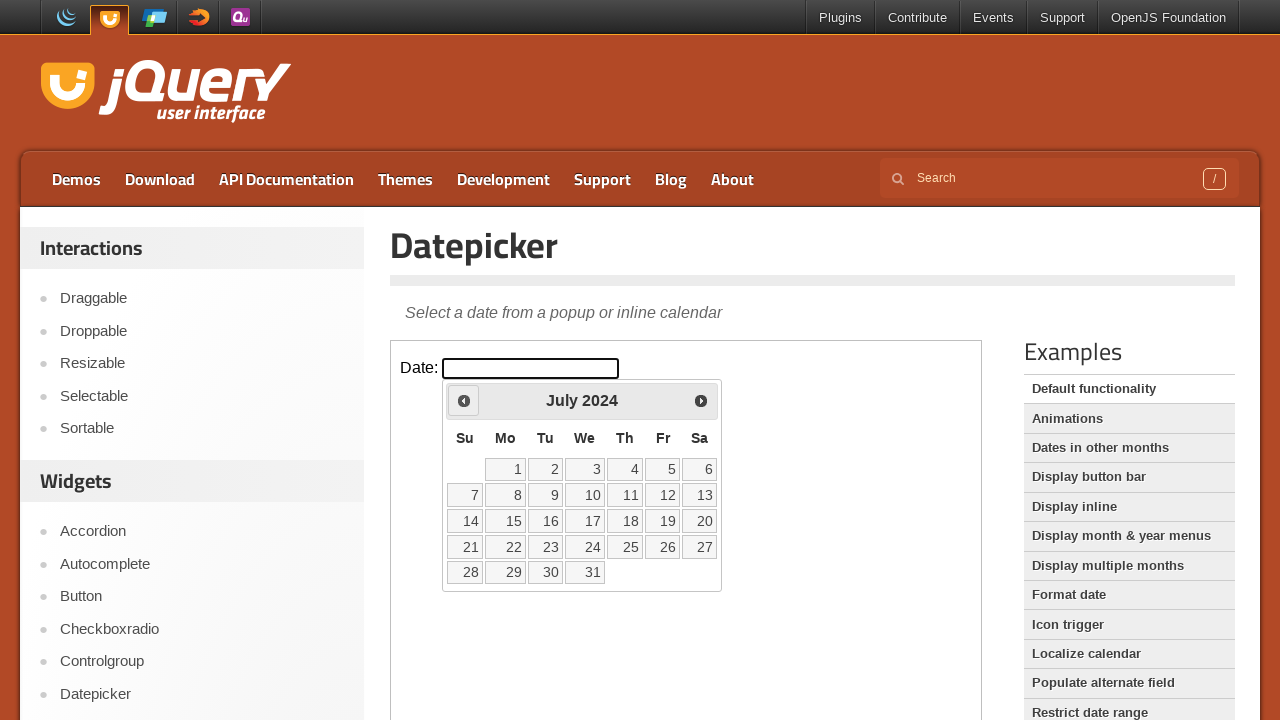

Clicked Prev button to navigate backward (current year 2024 > target 2022) at (464, 400) on iframe[class*='demo-frame'] >> internal:control=enter-frame >> a[title='Prev']
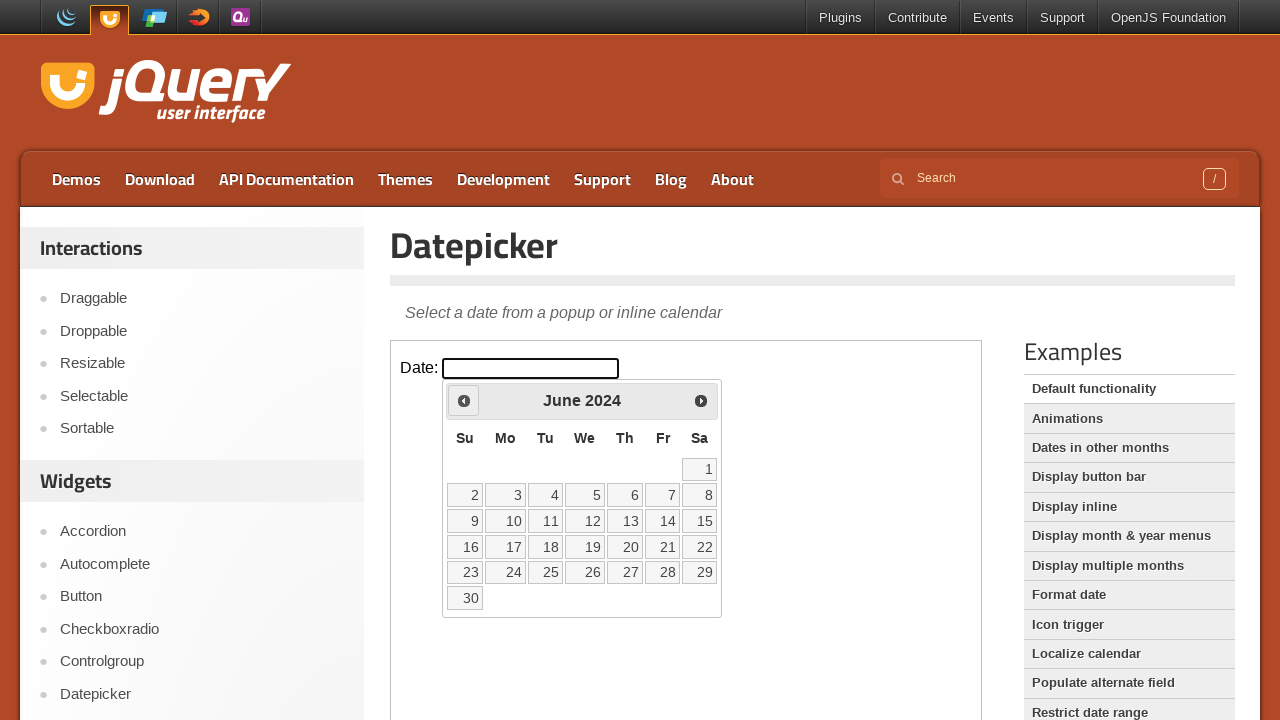

Year element became visible
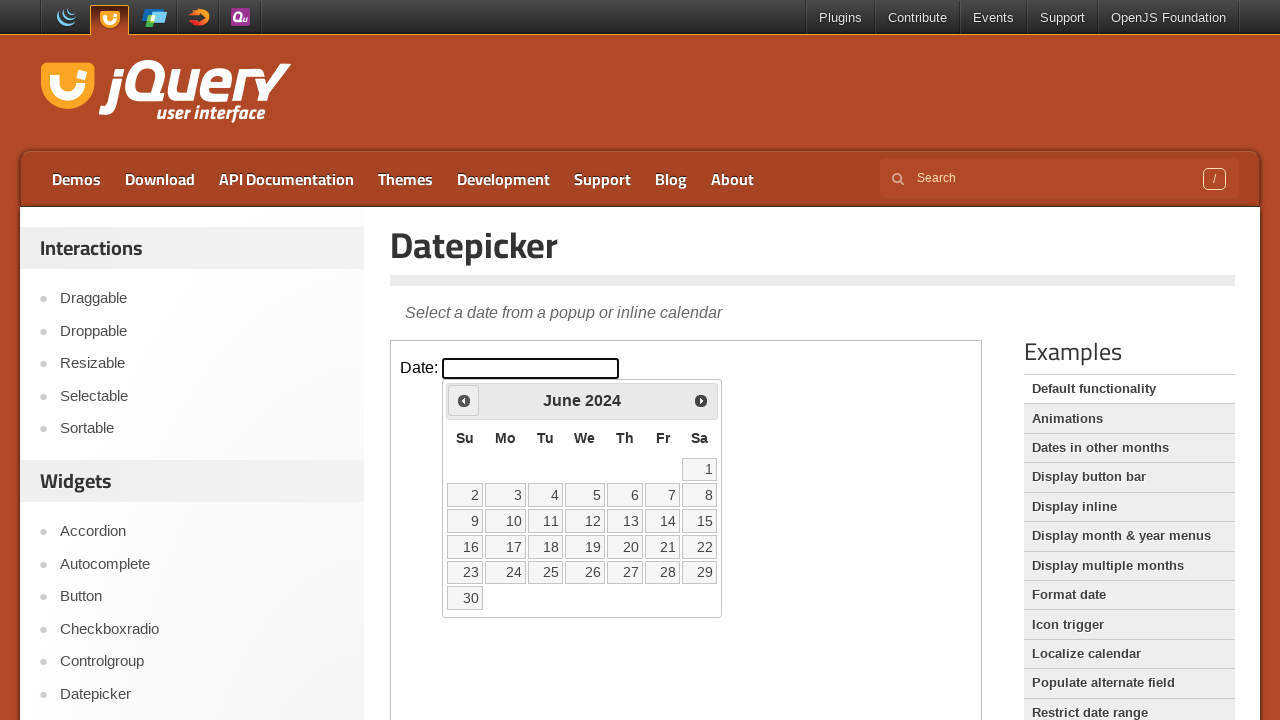

Retrieved year text content: 2024
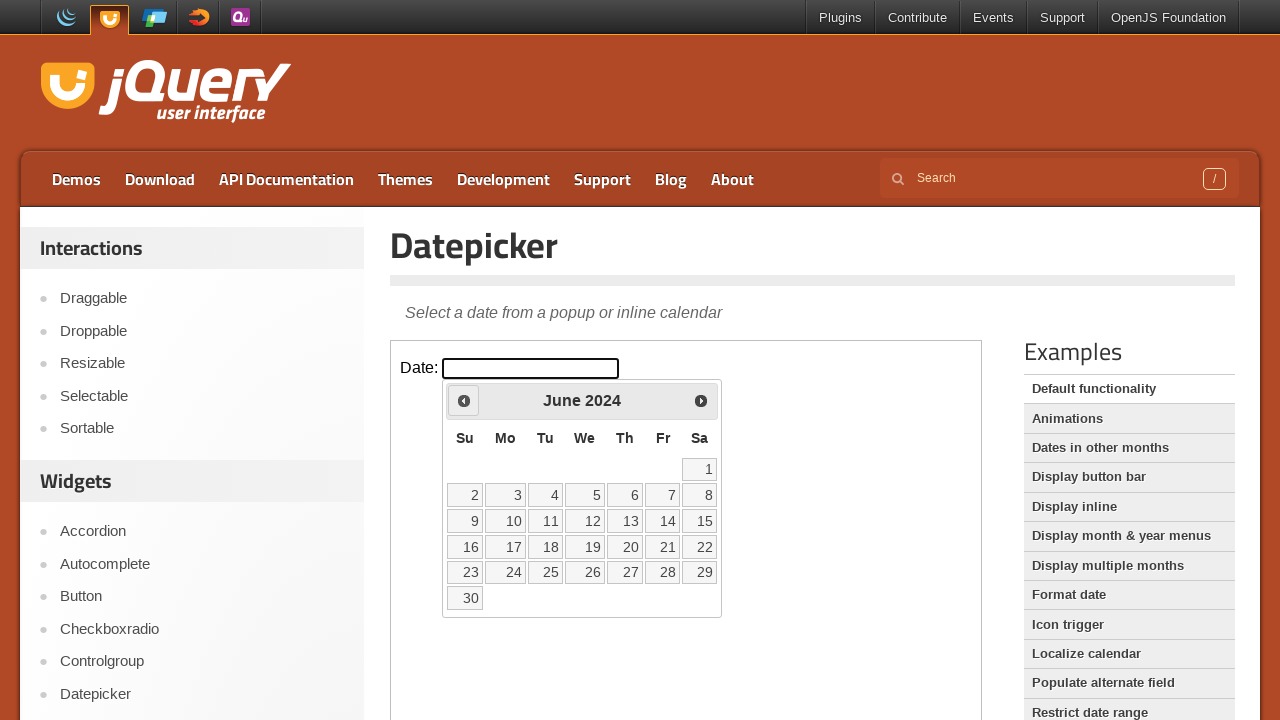

Clicked Prev button to navigate backward (current year 2024 > target 2022) at (464, 400) on iframe[class*='demo-frame'] >> internal:control=enter-frame >> a[title='Prev']
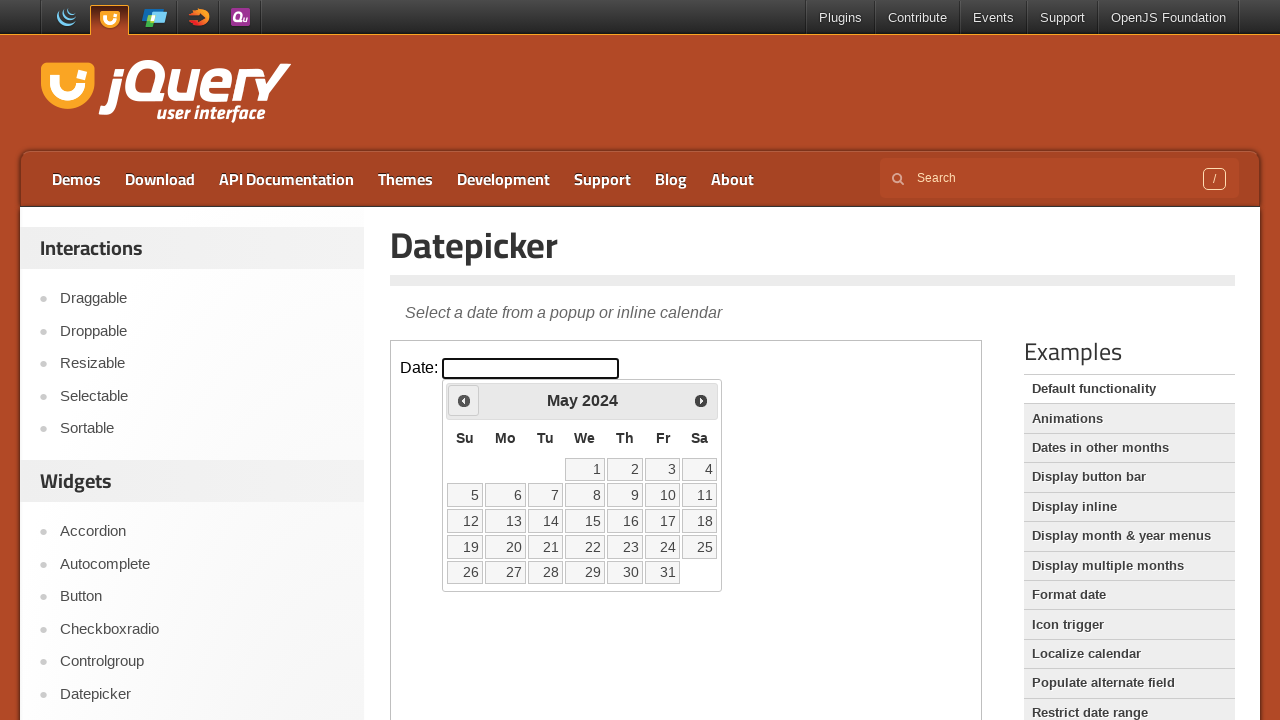

Year element became visible
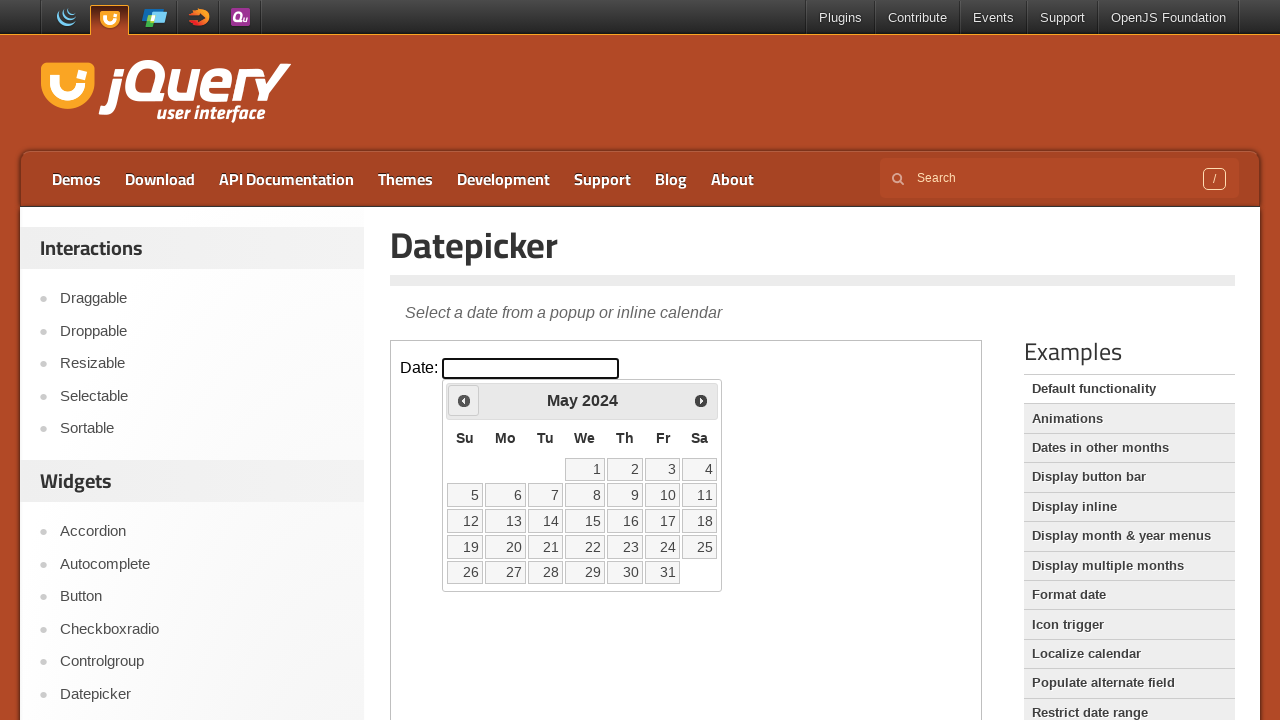

Retrieved year text content: 2024
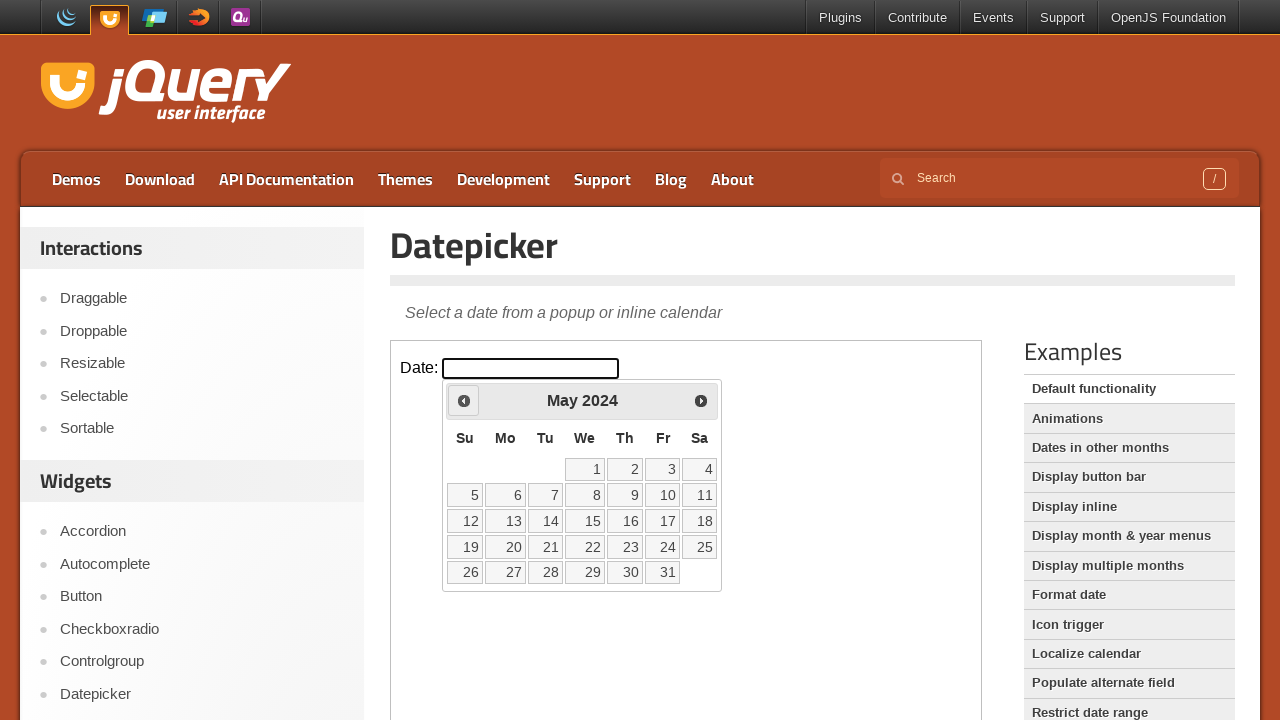

Clicked Prev button to navigate backward (current year 2024 > target 2022) at (464, 400) on iframe[class*='demo-frame'] >> internal:control=enter-frame >> a[title='Prev']
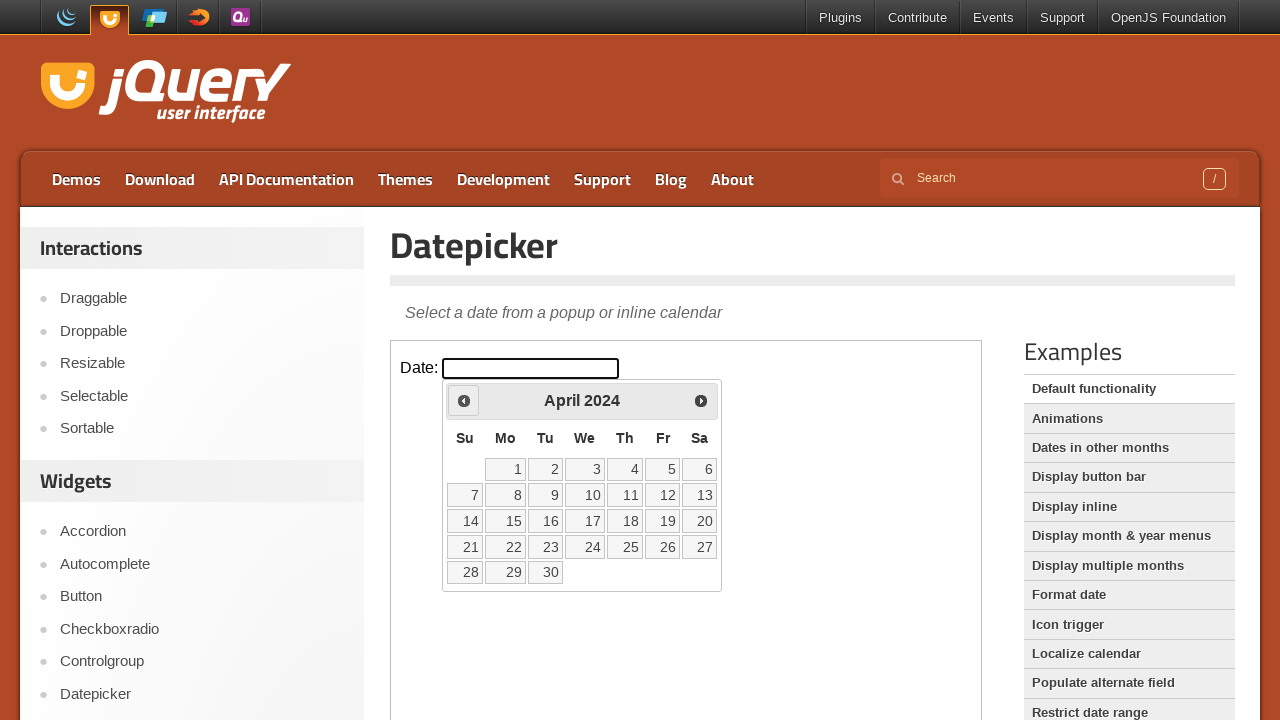

Year element became visible
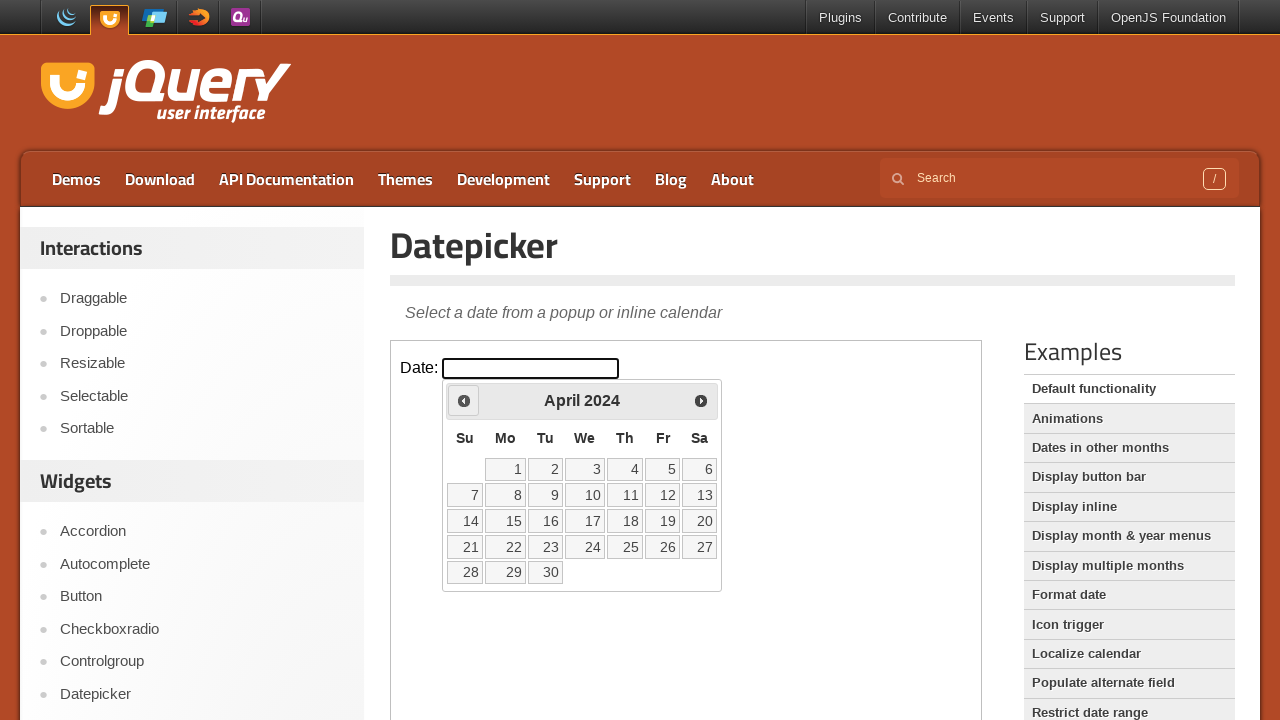

Retrieved year text content: 2024
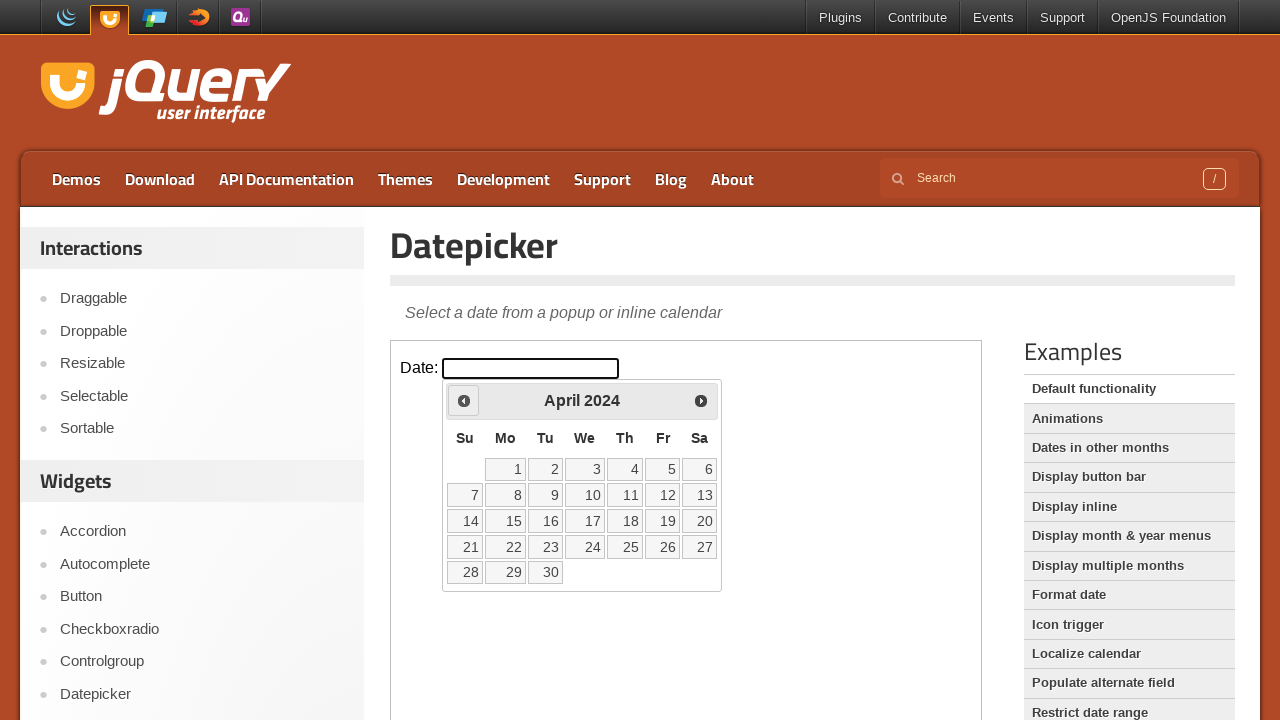

Clicked Prev button to navigate backward (current year 2024 > target 2022) at (464, 400) on iframe[class*='demo-frame'] >> internal:control=enter-frame >> a[title='Prev']
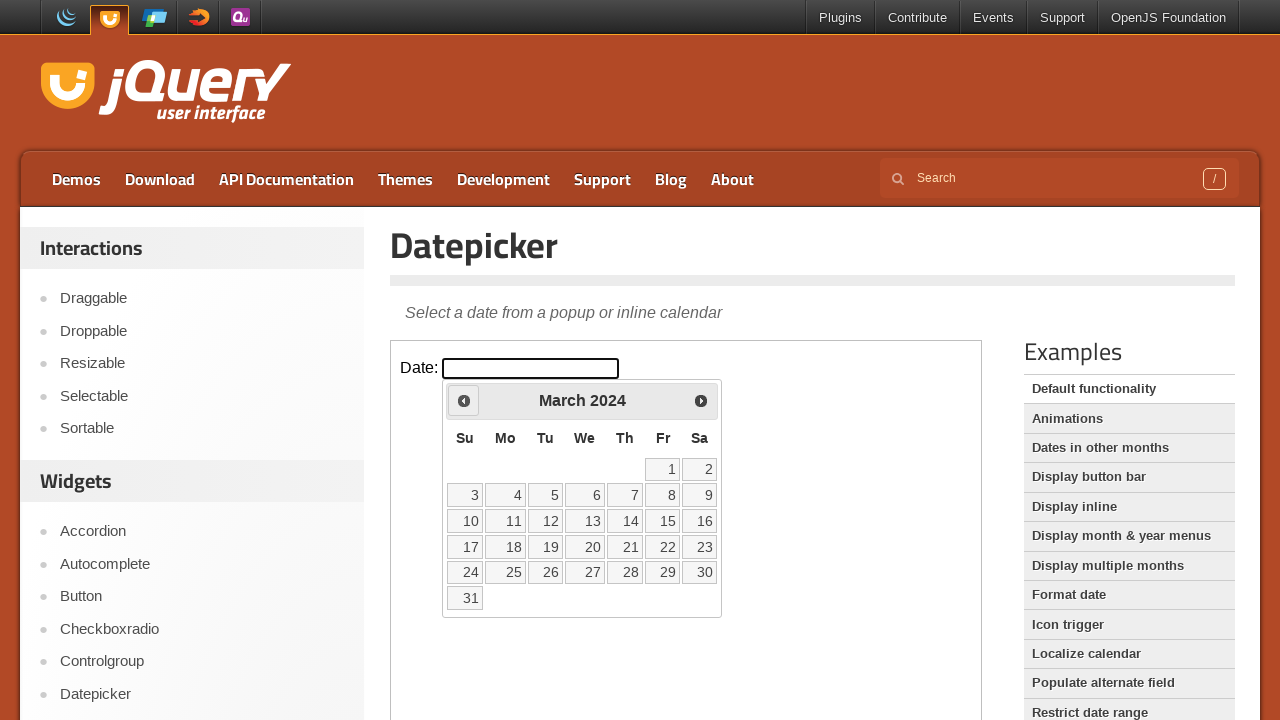

Year element became visible
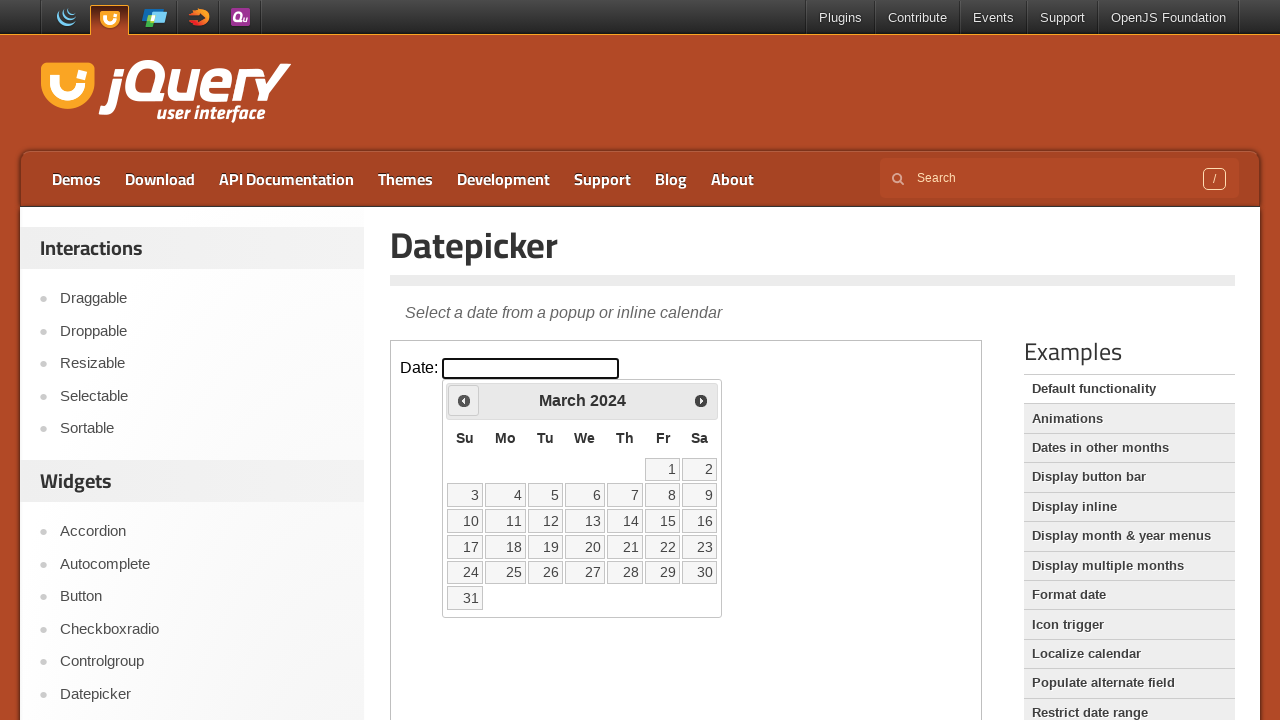

Retrieved year text content: 2024
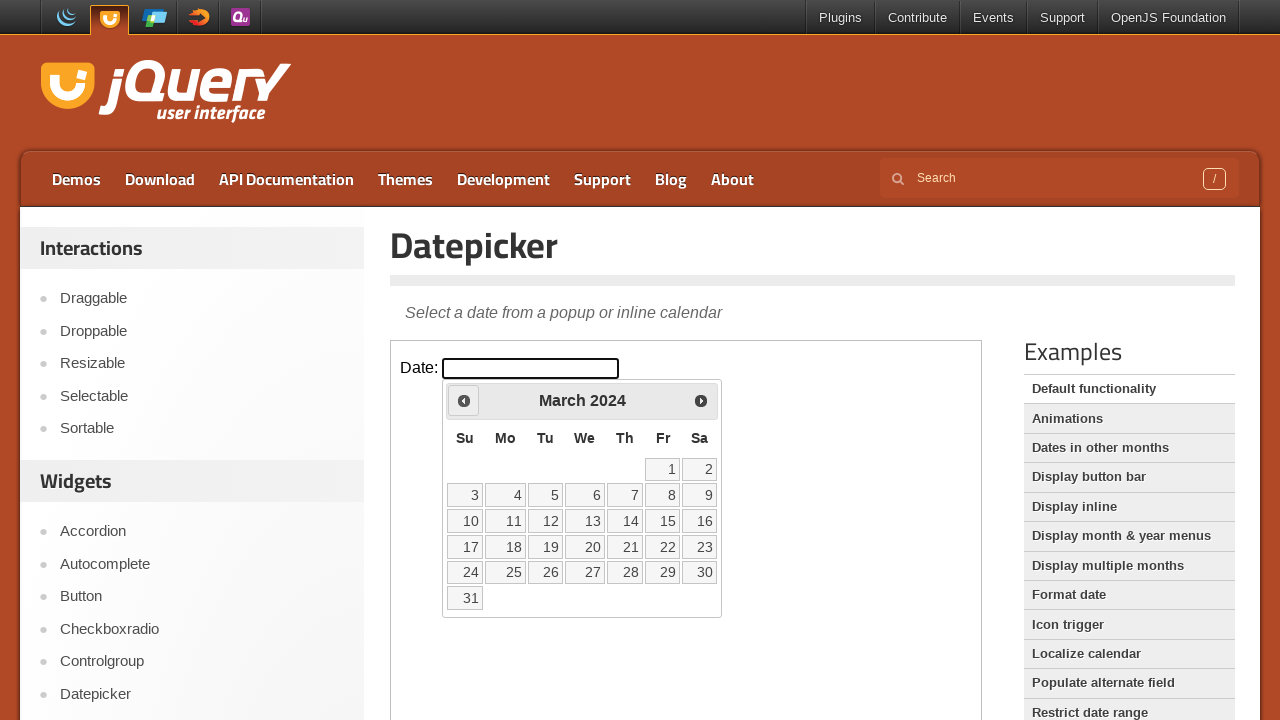

Clicked Prev button to navigate backward (current year 2024 > target 2022) at (464, 400) on iframe[class*='demo-frame'] >> internal:control=enter-frame >> a[title='Prev']
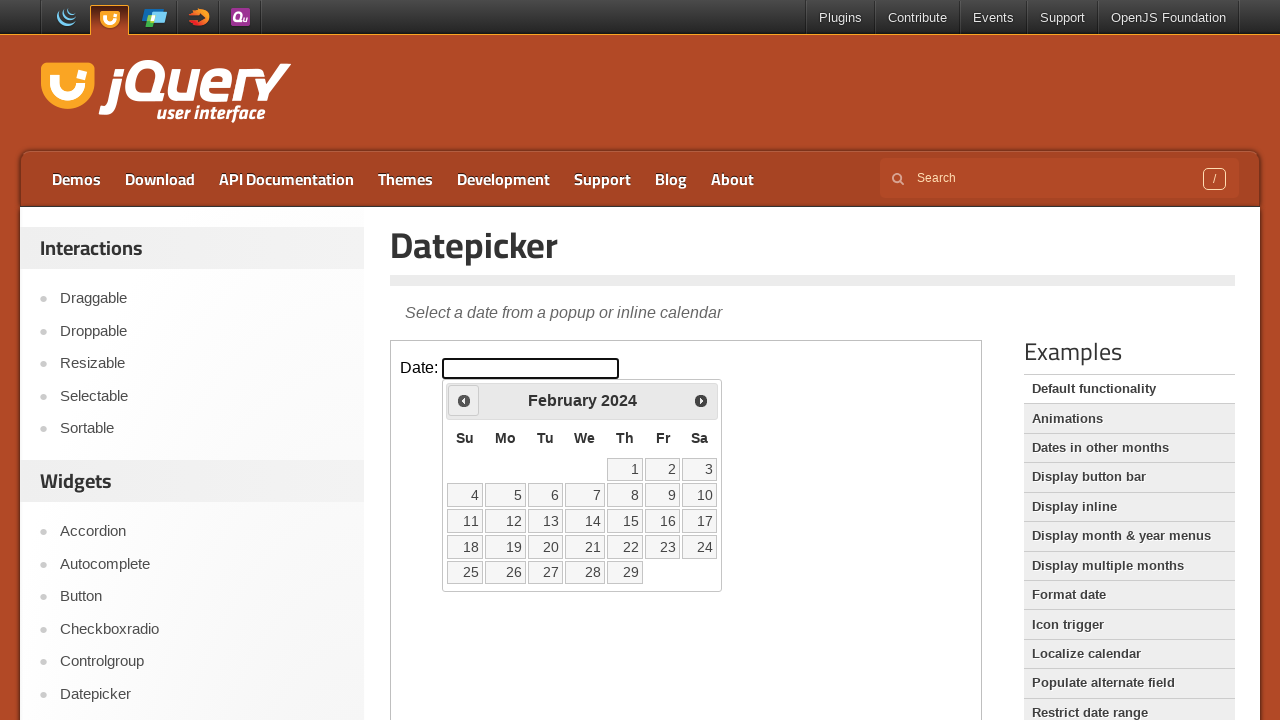

Year element became visible
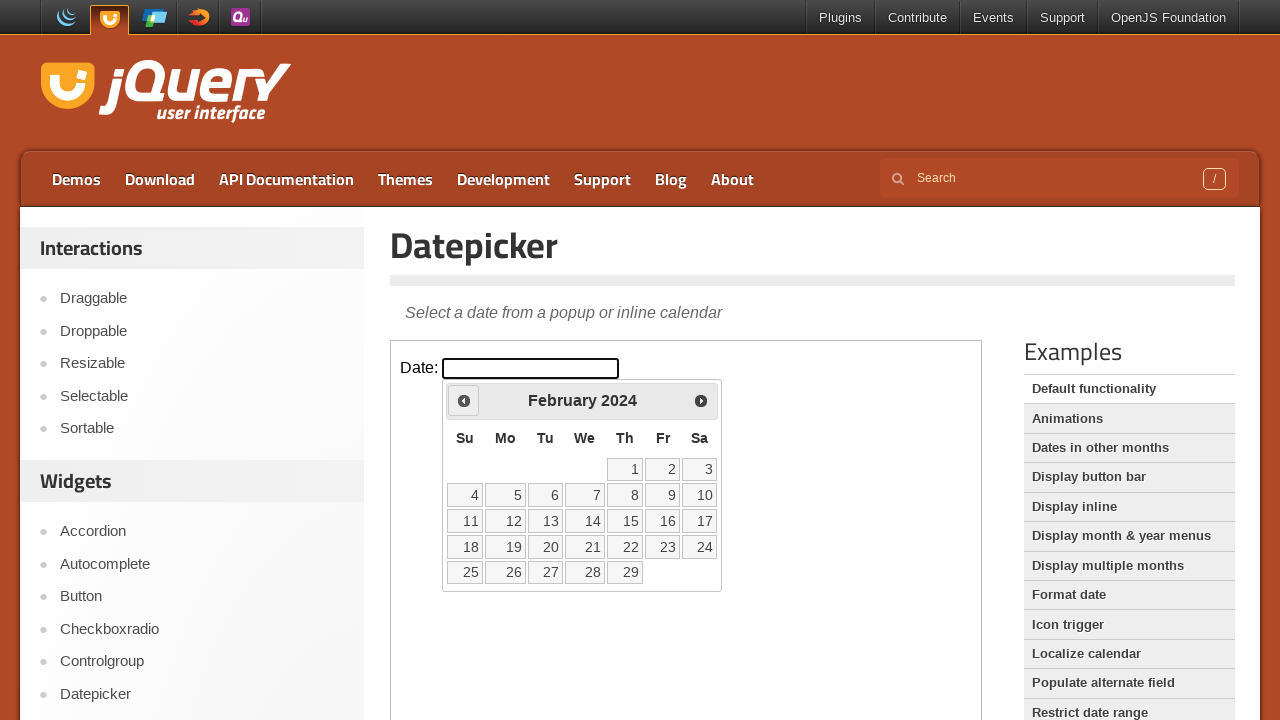

Retrieved year text content: 2024
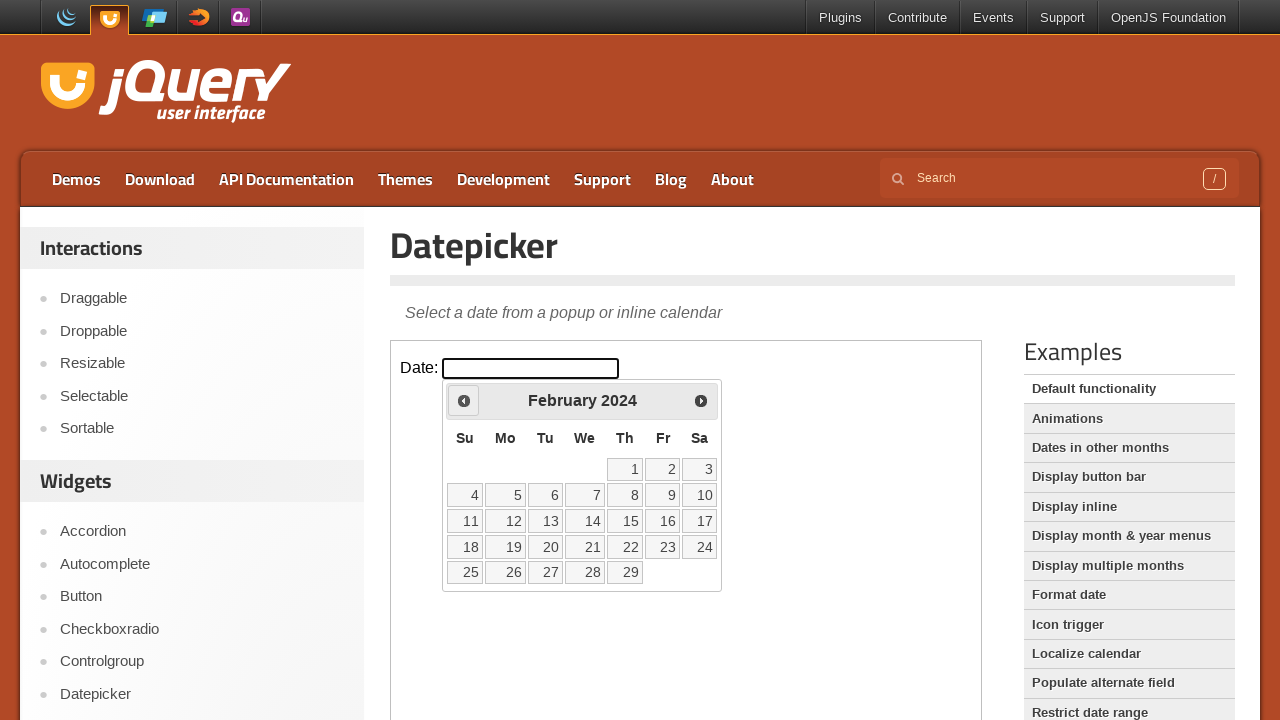

Clicked Prev button to navigate backward (current year 2024 > target 2022) at (464, 400) on iframe[class*='demo-frame'] >> internal:control=enter-frame >> a[title='Prev']
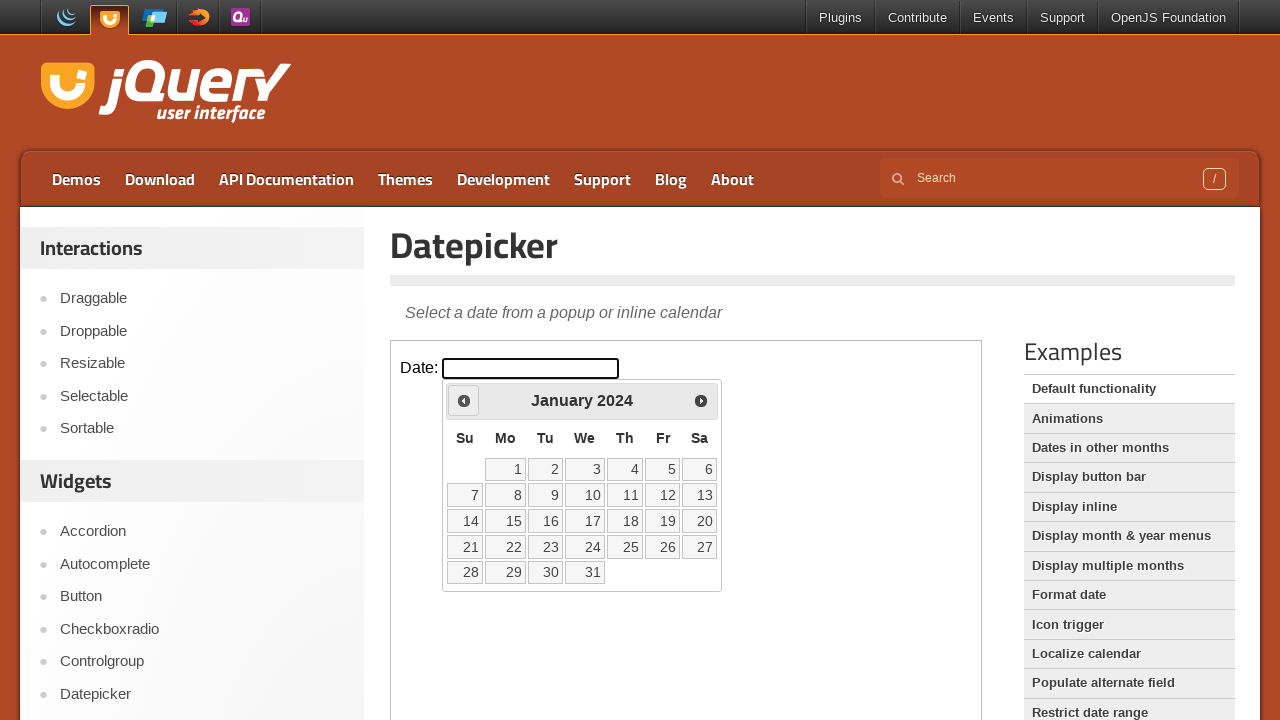

Year element became visible
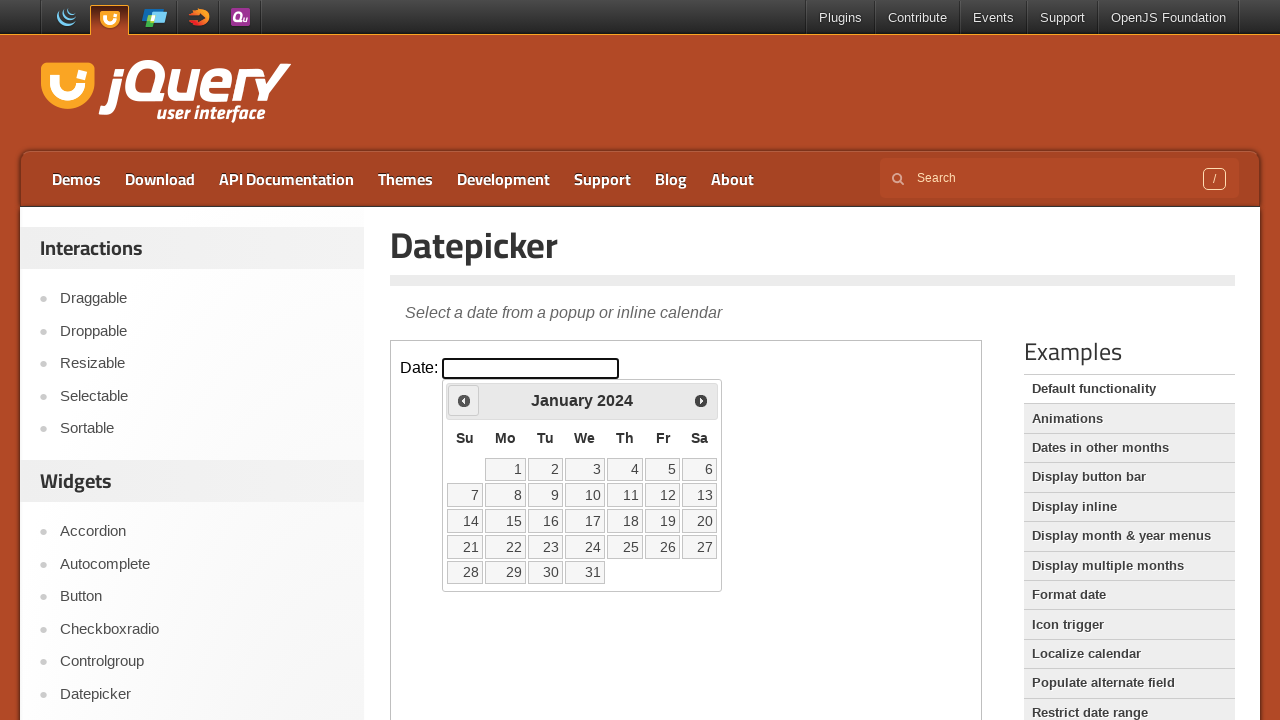

Retrieved year text content: 2024
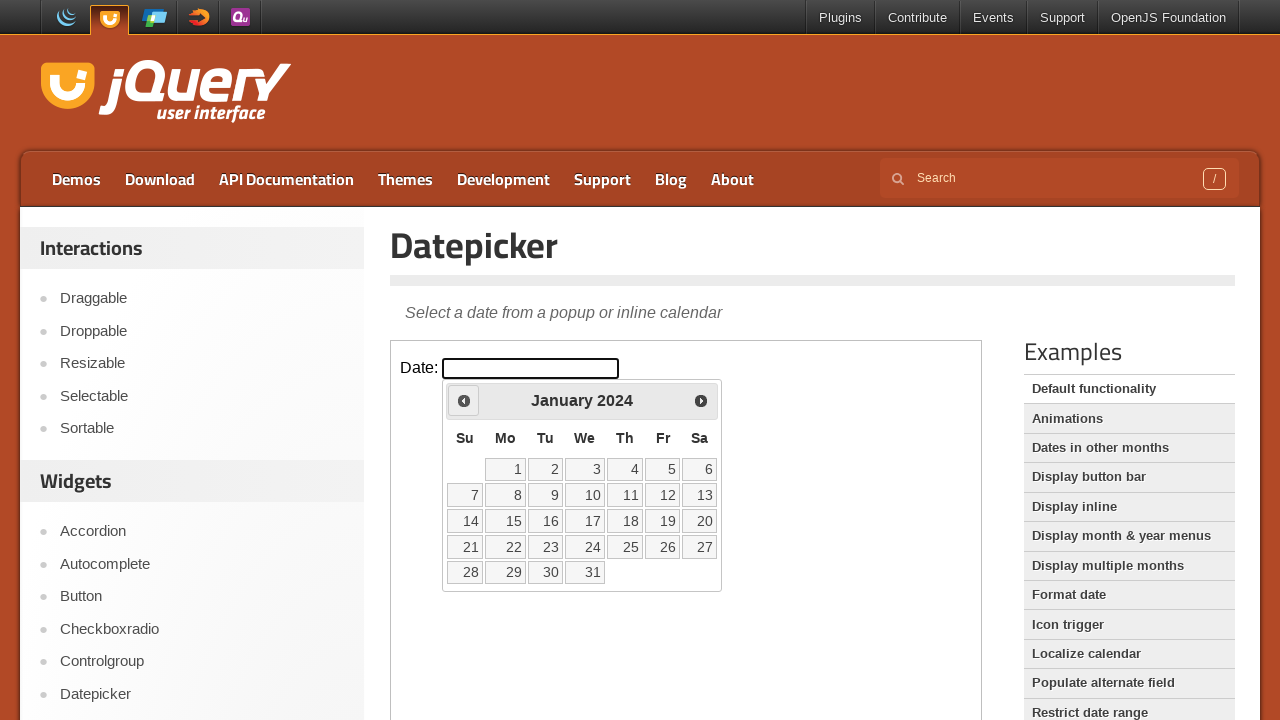

Clicked Prev button to navigate backward (current year 2024 > target 2022) at (464, 400) on iframe[class*='demo-frame'] >> internal:control=enter-frame >> a[title='Prev']
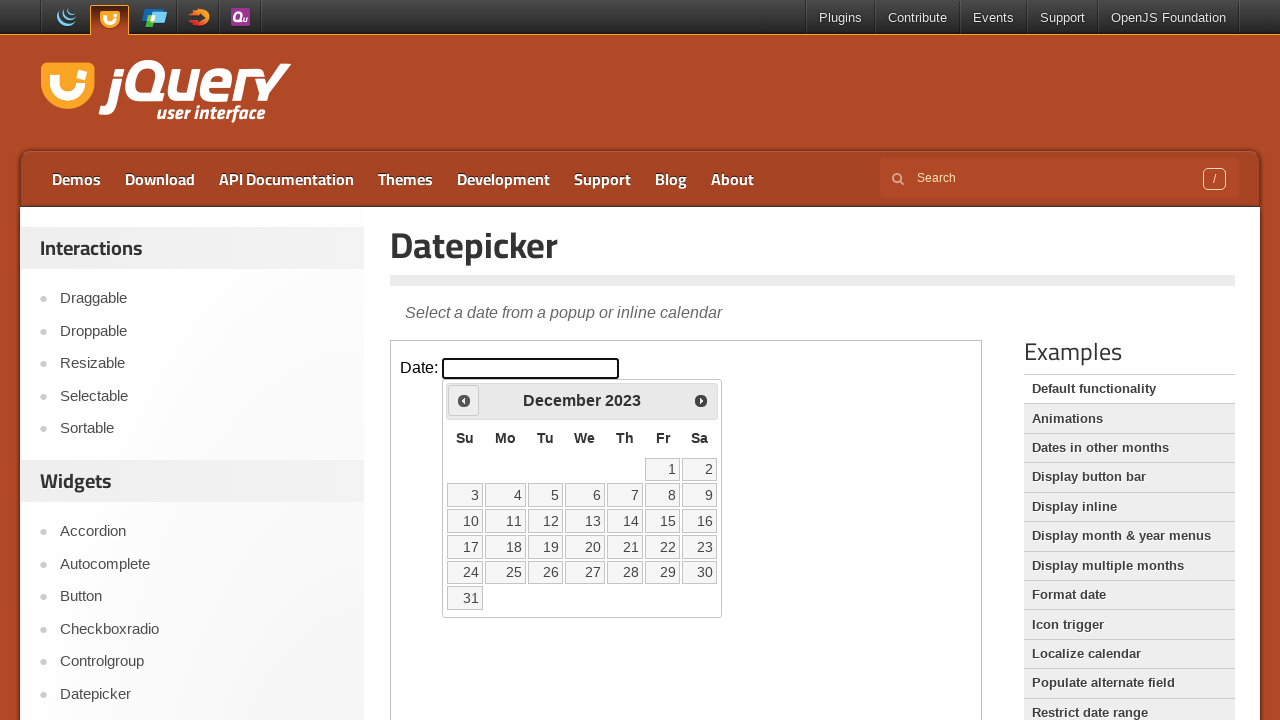

Year element became visible
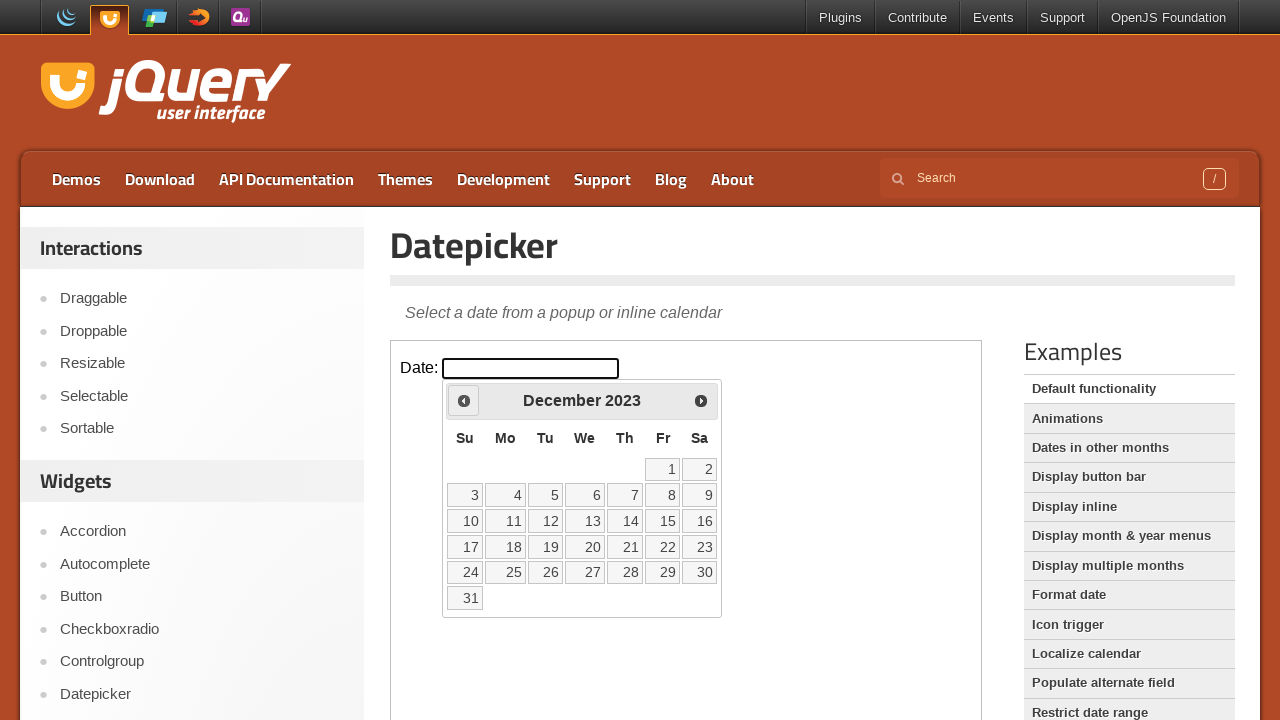

Retrieved year text content: 2023
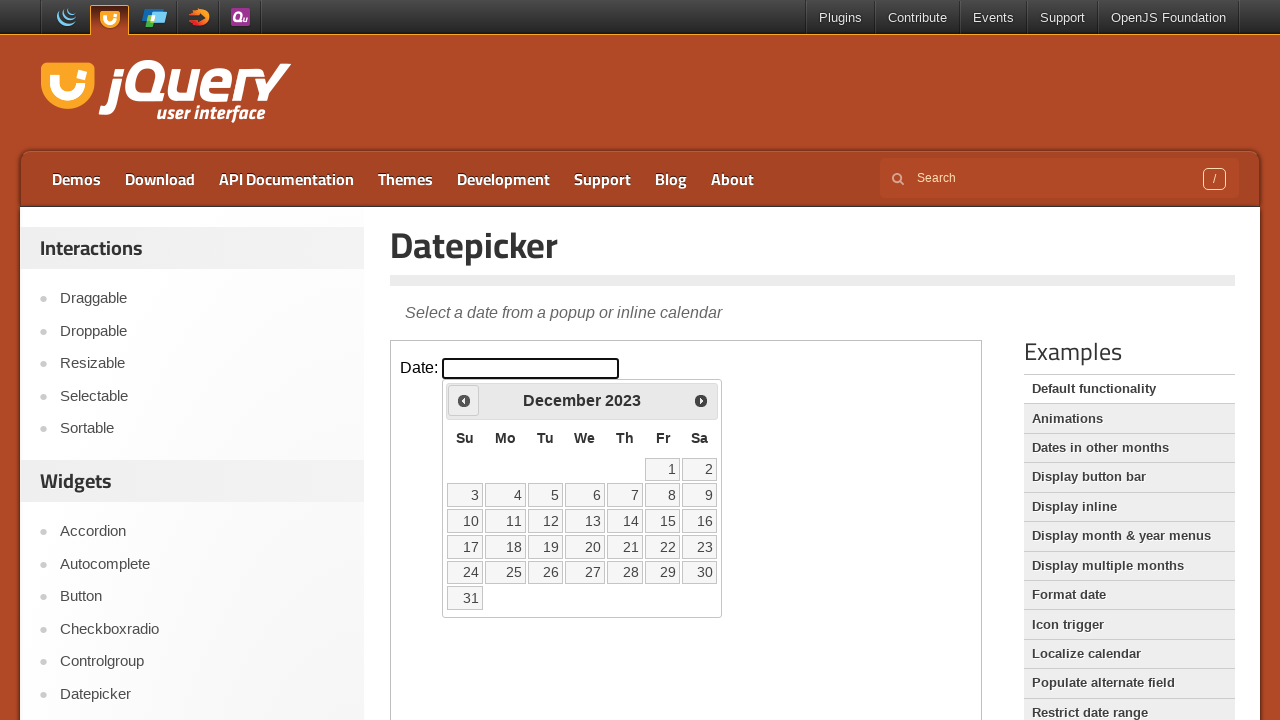

Clicked Prev button to navigate backward (current year 2023 > target 2022) at (464, 400) on iframe[class*='demo-frame'] >> internal:control=enter-frame >> a[title='Prev']
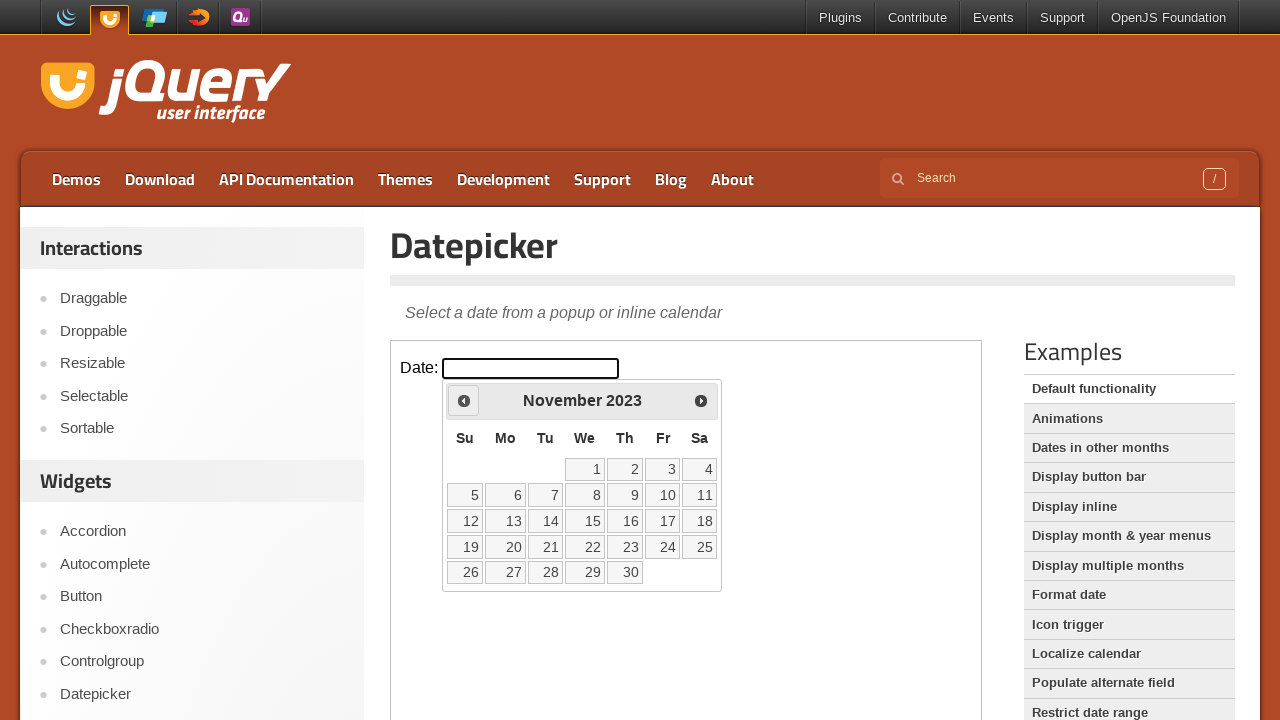

Year element became visible
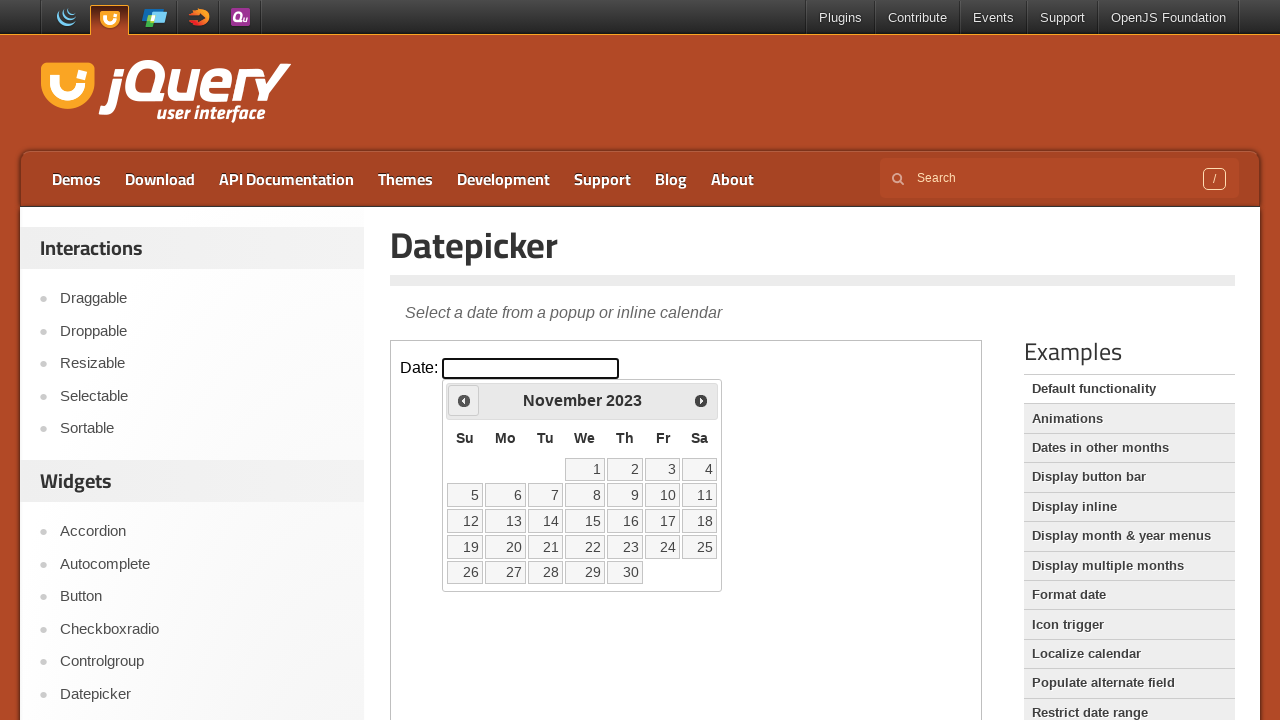

Retrieved year text content: 2023
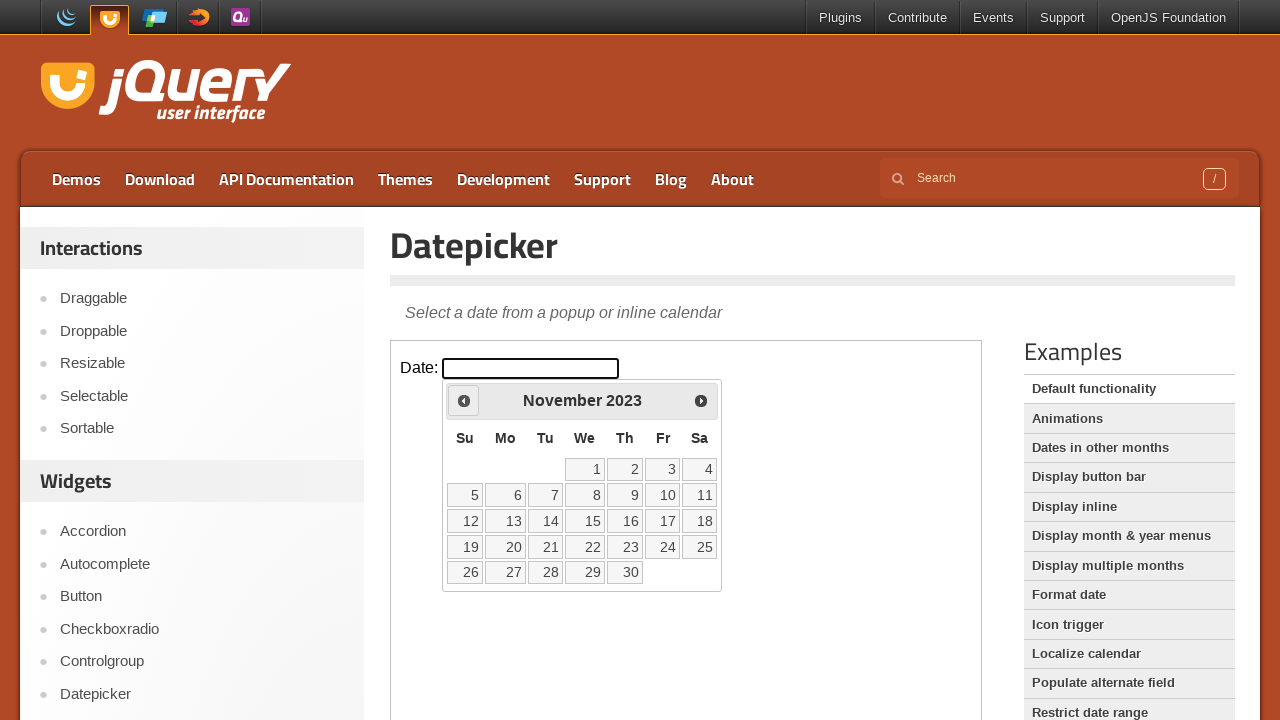

Clicked Prev button to navigate backward (current year 2023 > target 2022) at (464, 400) on iframe[class*='demo-frame'] >> internal:control=enter-frame >> a[title='Prev']
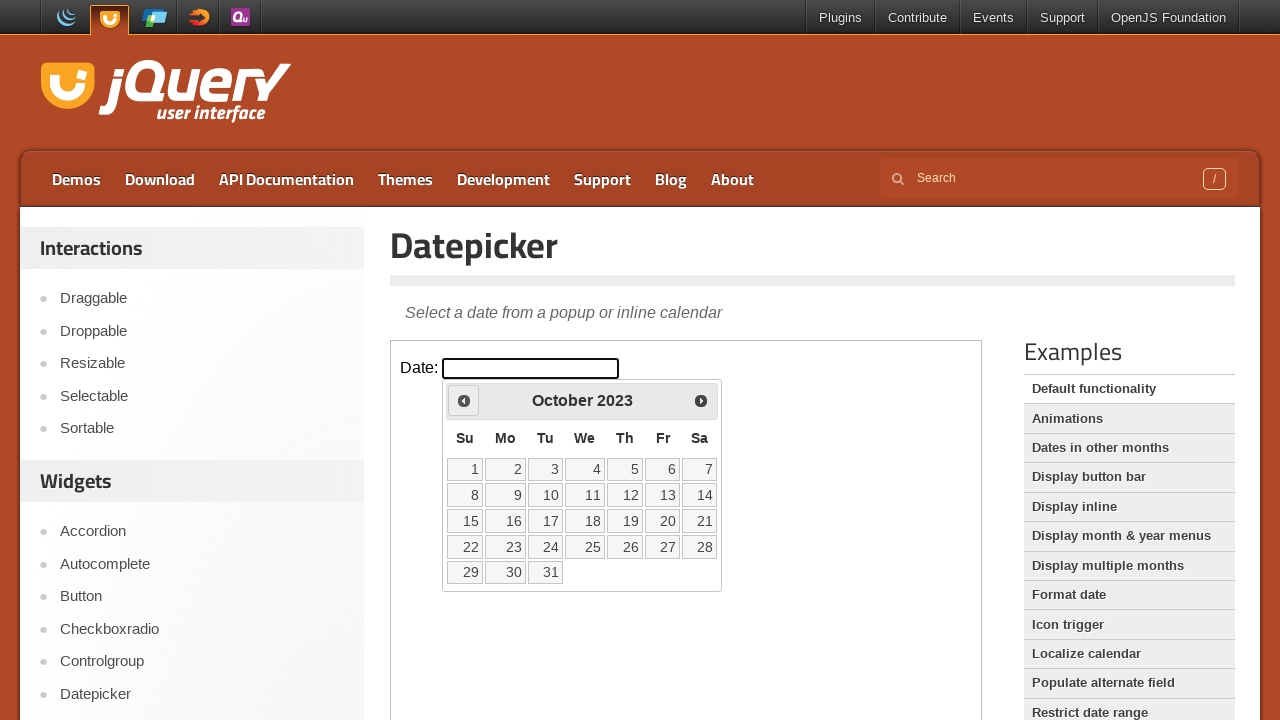

Year element became visible
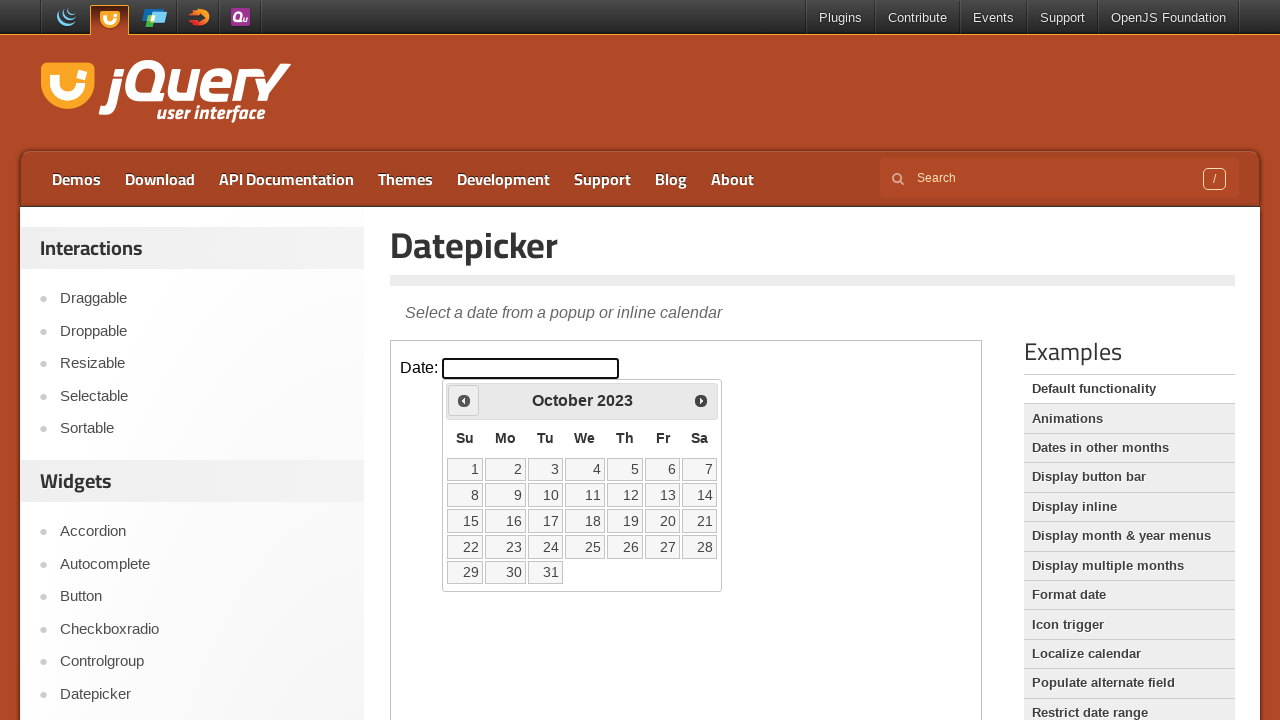

Retrieved year text content: 2023
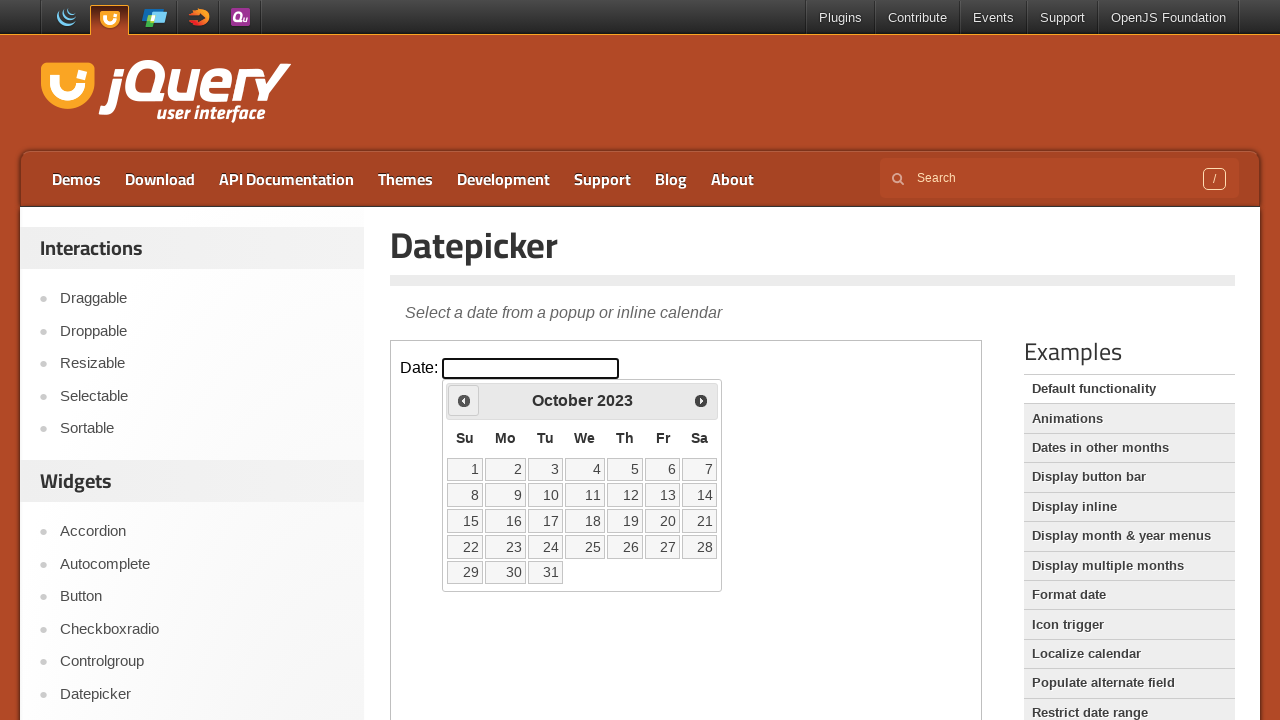

Clicked Prev button to navigate backward (current year 2023 > target 2022) at (464, 400) on iframe[class*='demo-frame'] >> internal:control=enter-frame >> a[title='Prev']
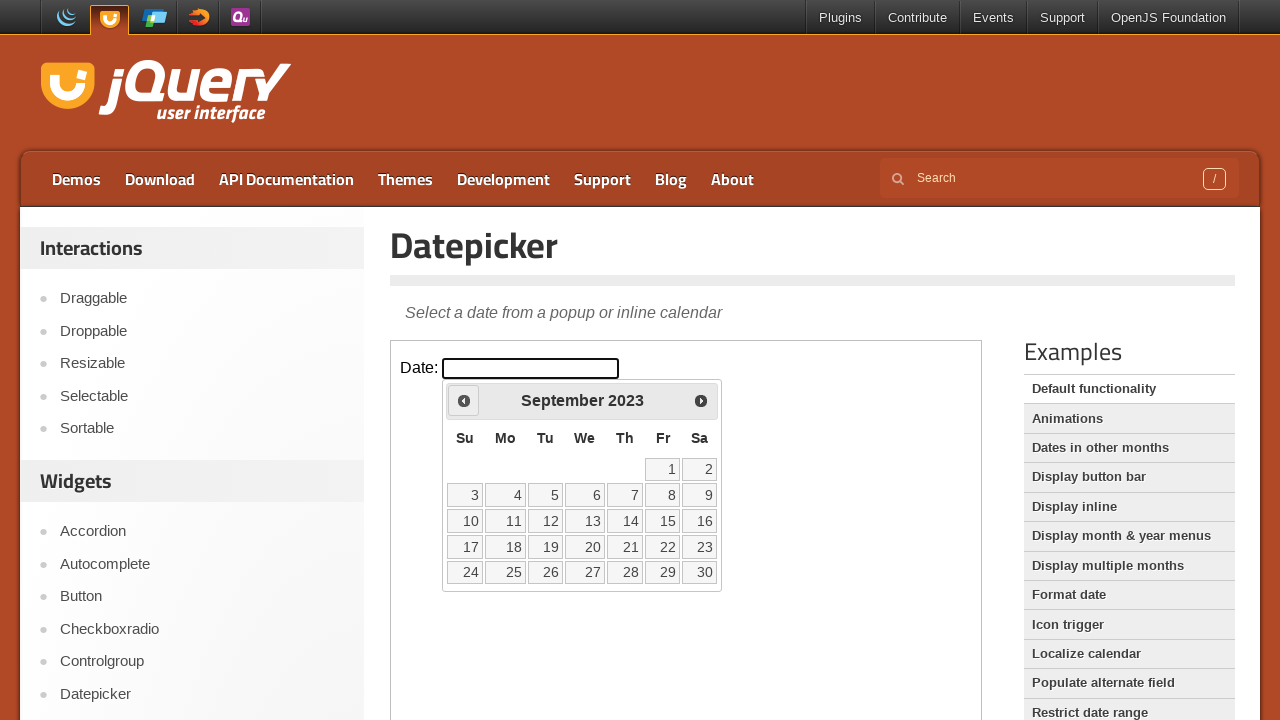

Year element became visible
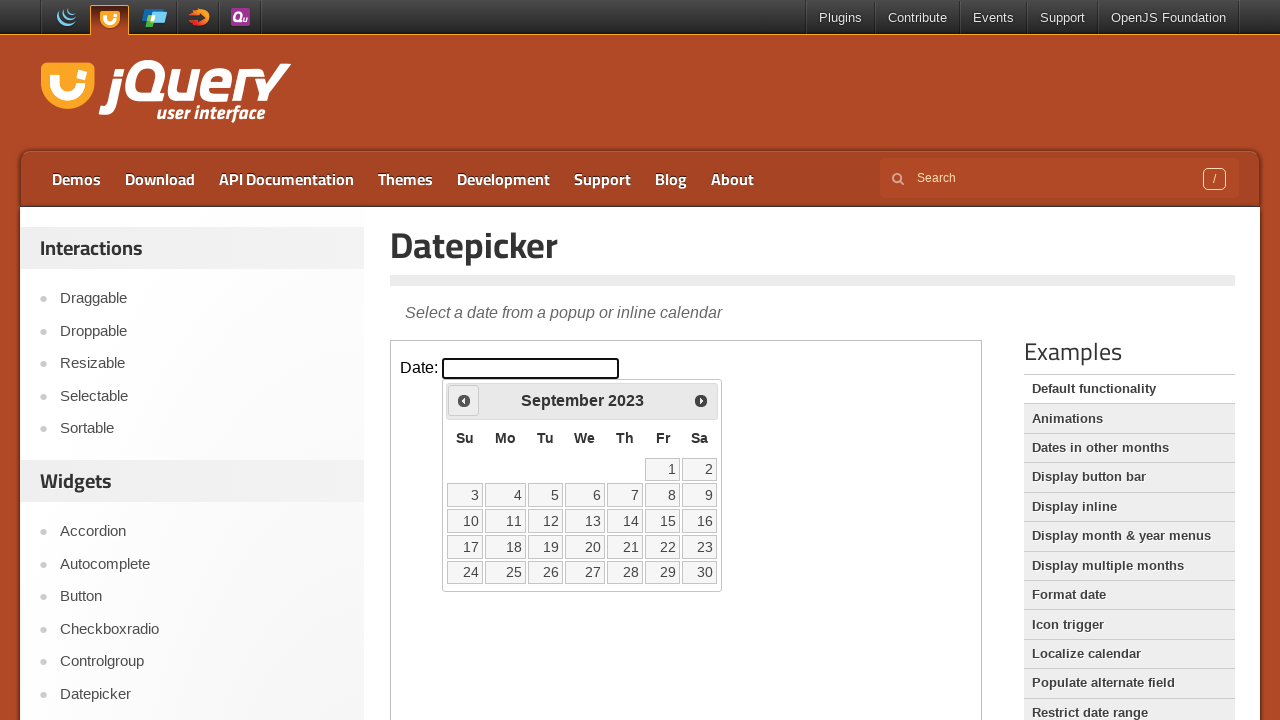

Retrieved year text content: 2023
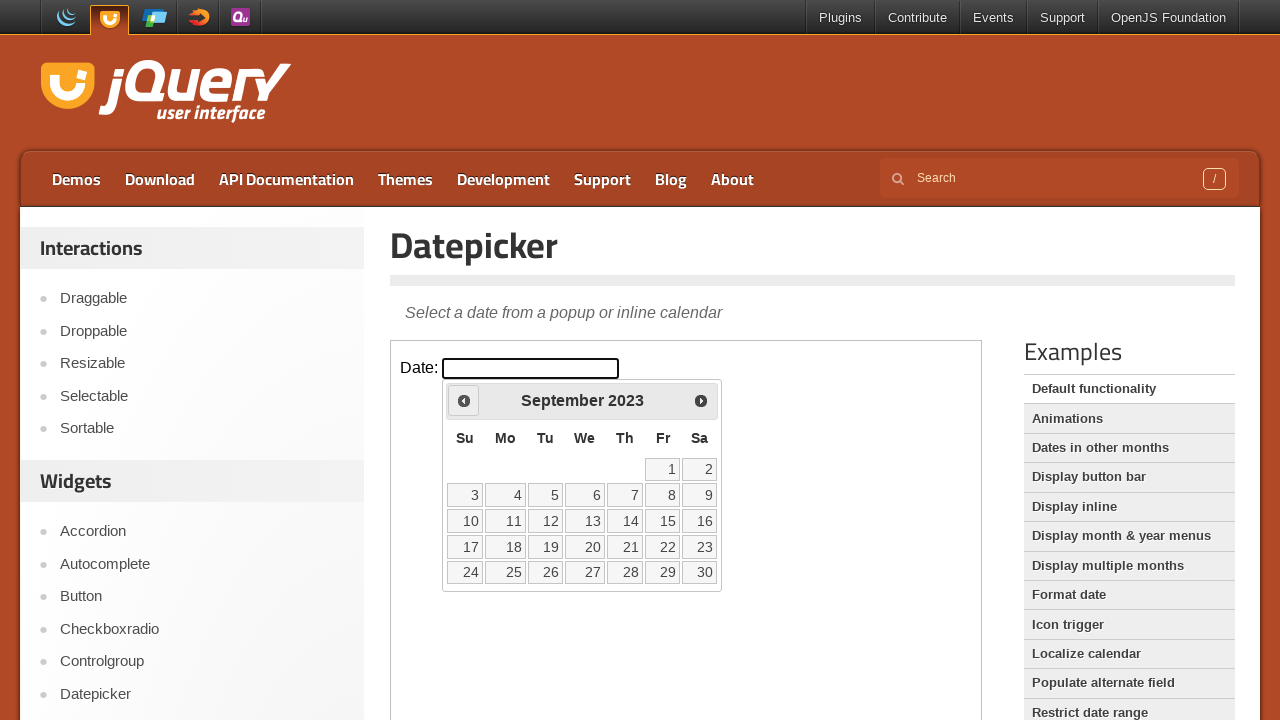

Clicked Prev button to navigate backward (current year 2023 > target 2022) at (464, 400) on iframe[class*='demo-frame'] >> internal:control=enter-frame >> a[title='Prev']
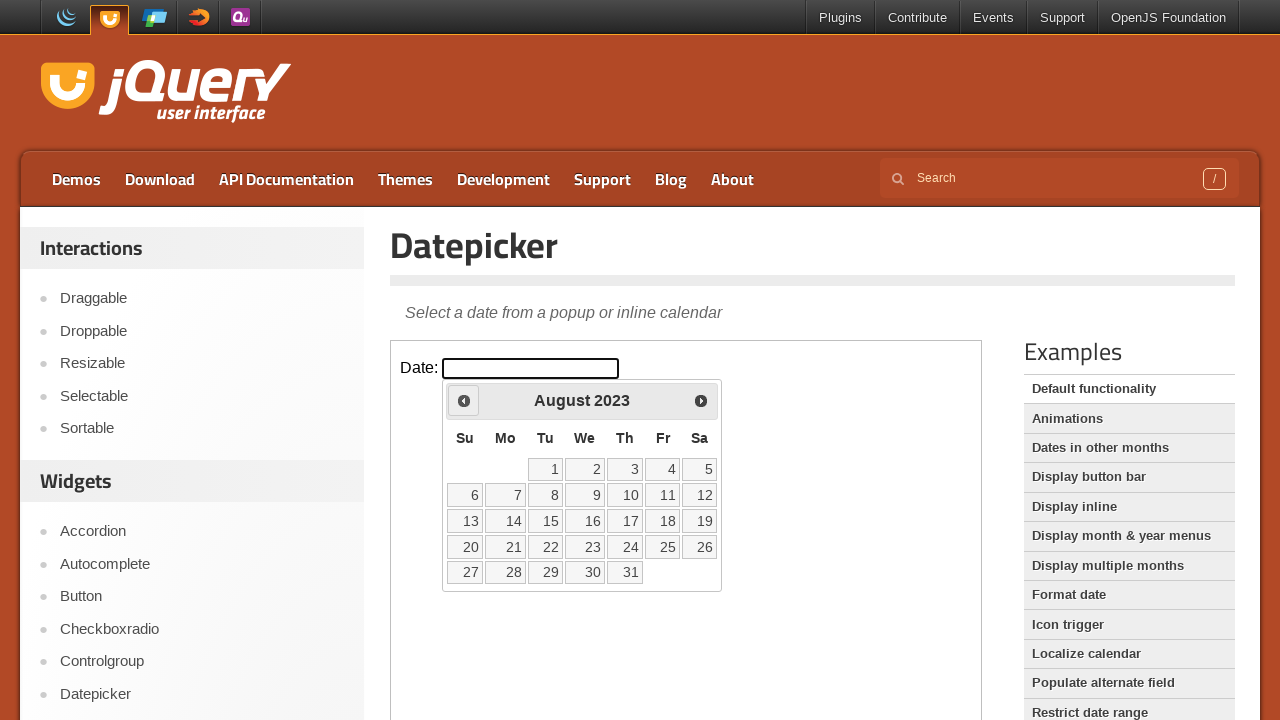

Year element became visible
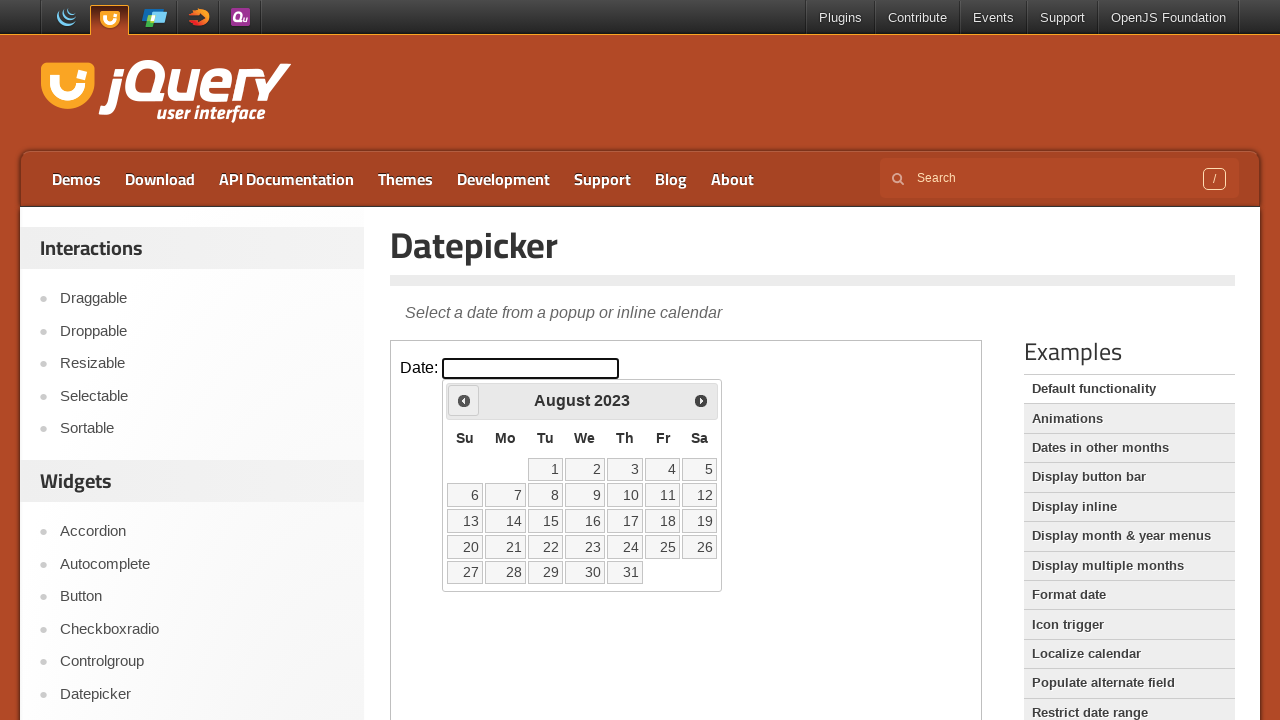

Retrieved year text content: 2023
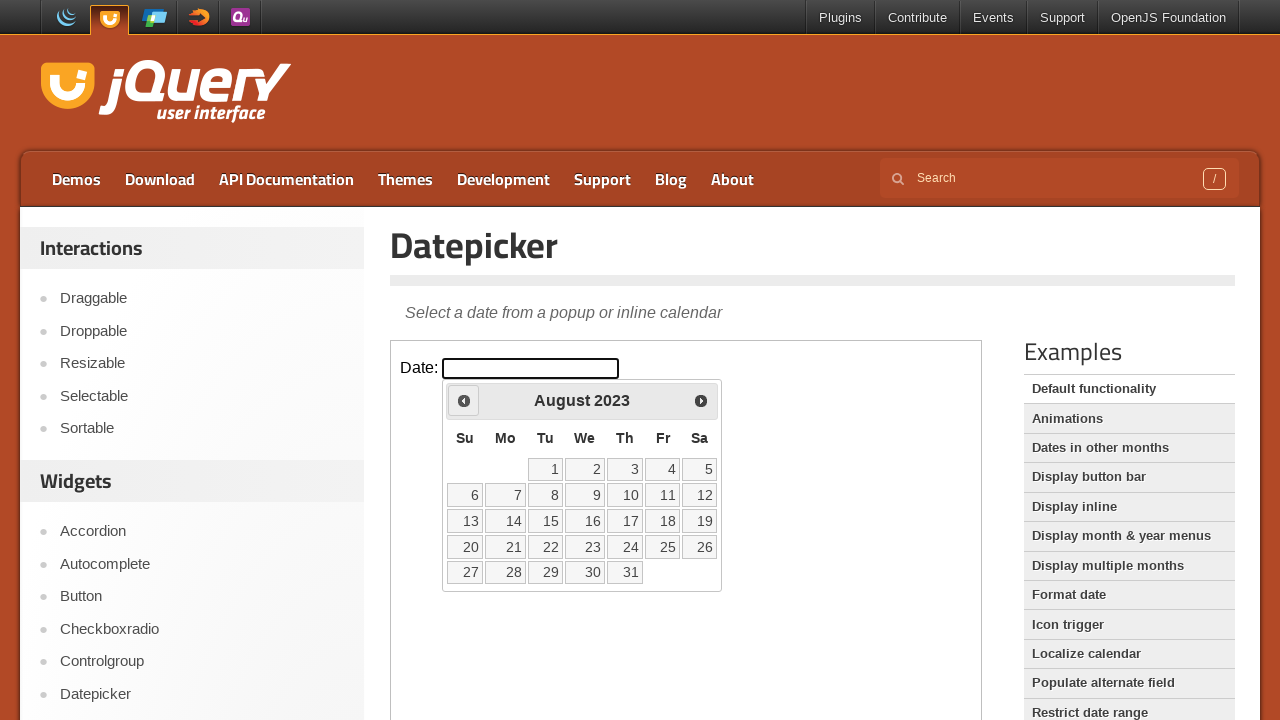

Clicked Prev button to navigate backward (current year 2023 > target 2022) at (464, 400) on iframe[class*='demo-frame'] >> internal:control=enter-frame >> a[title='Prev']
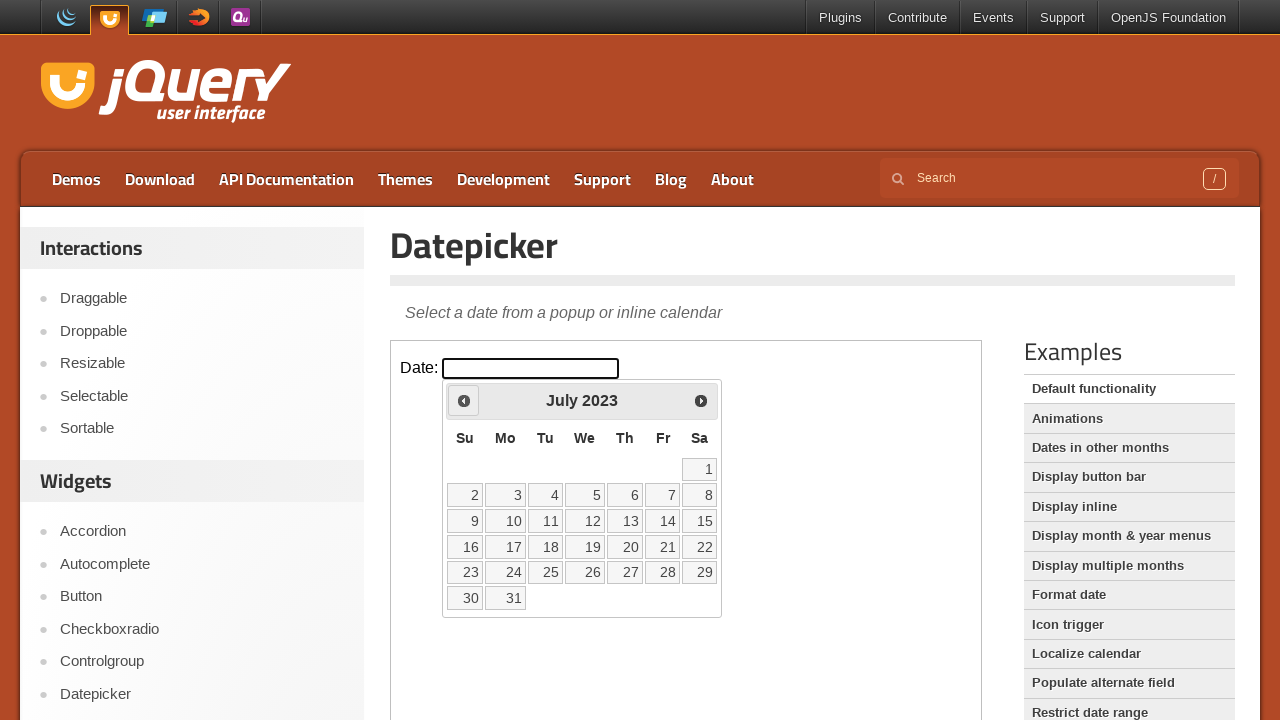

Year element became visible
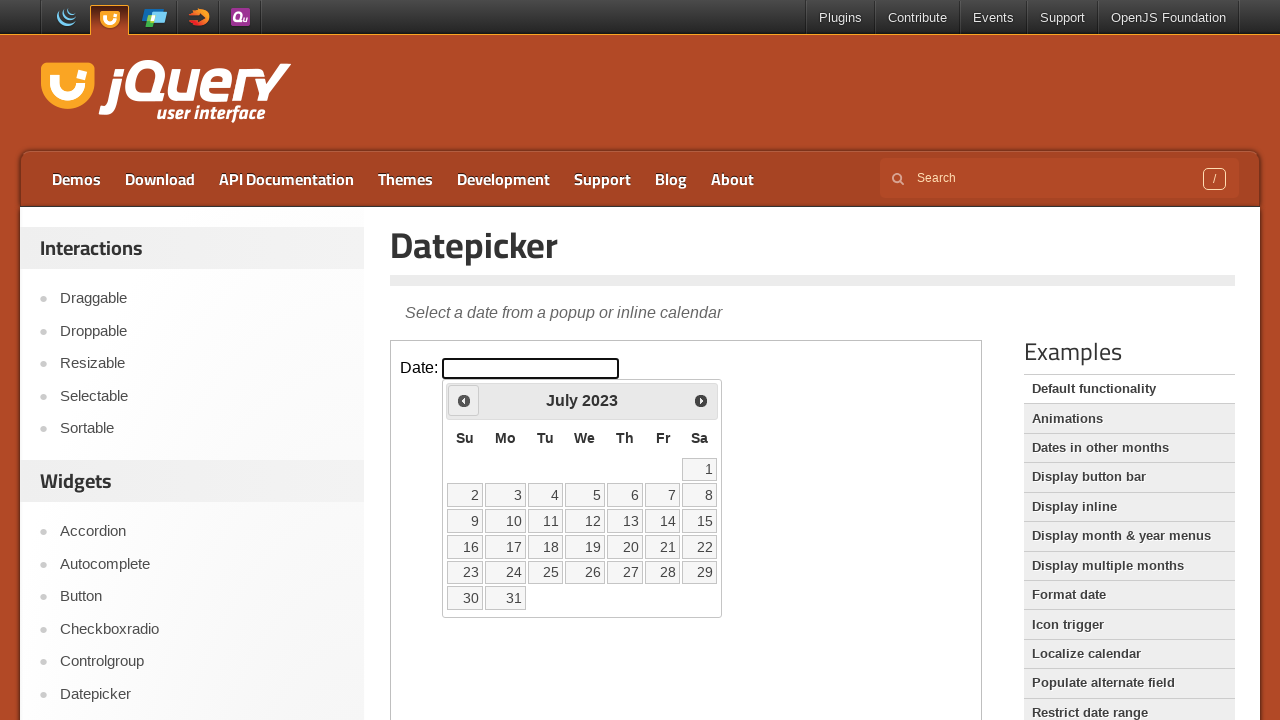

Retrieved year text content: 2023
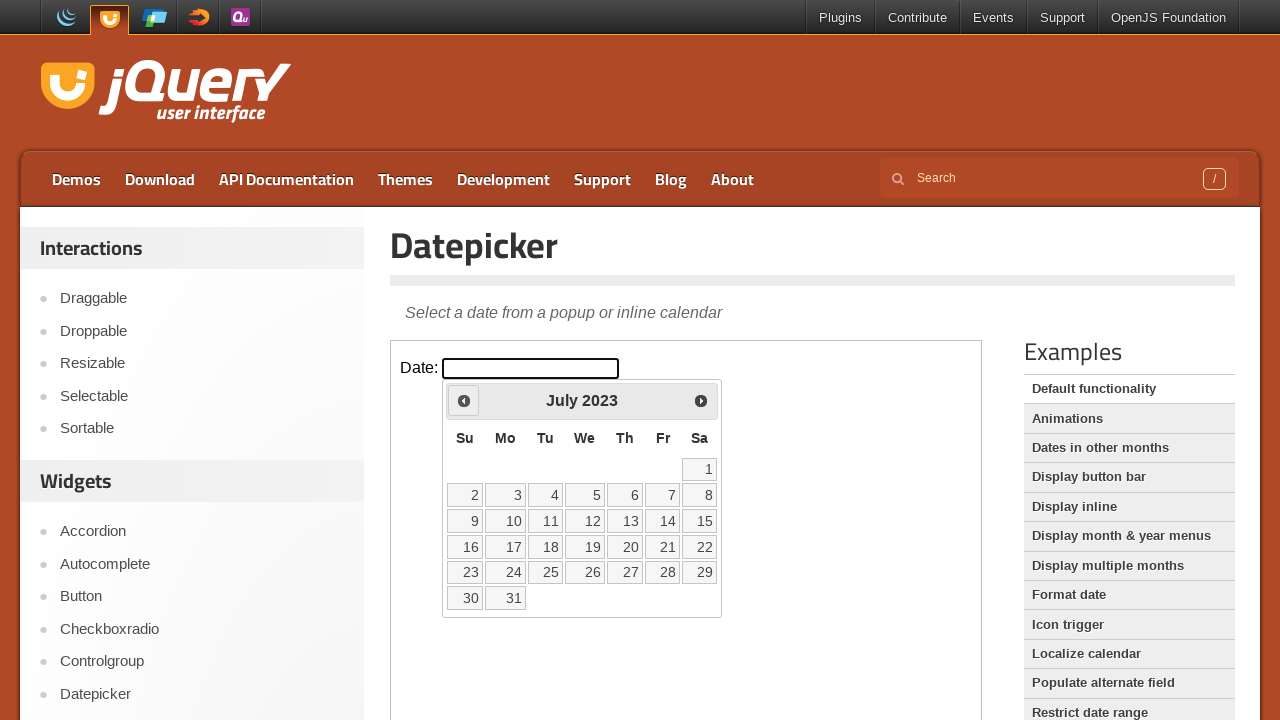

Clicked Prev button to navigate backward (current year 2023 > target 2022) at (464, 400) on iframe[class*='demo-frame'] >> internal:control=enter-frame >> a[title='Prev']
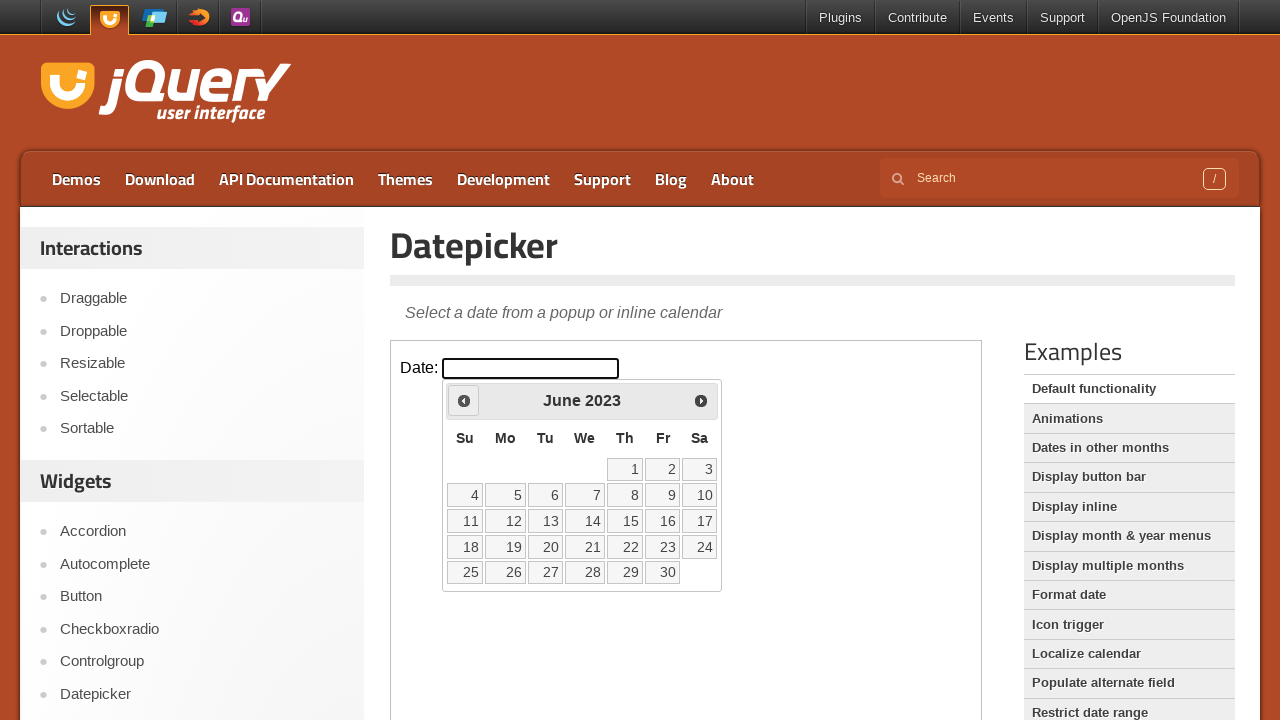

Year element became visible
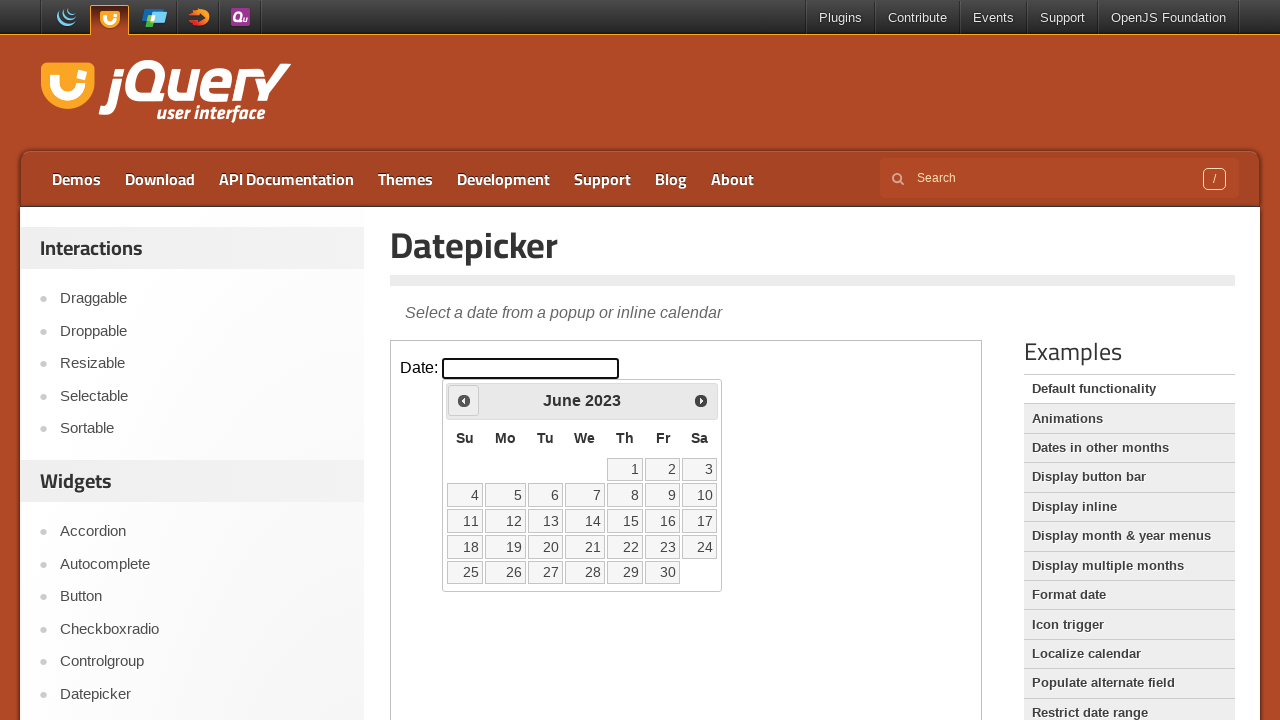

Retrieved year text content: 2023
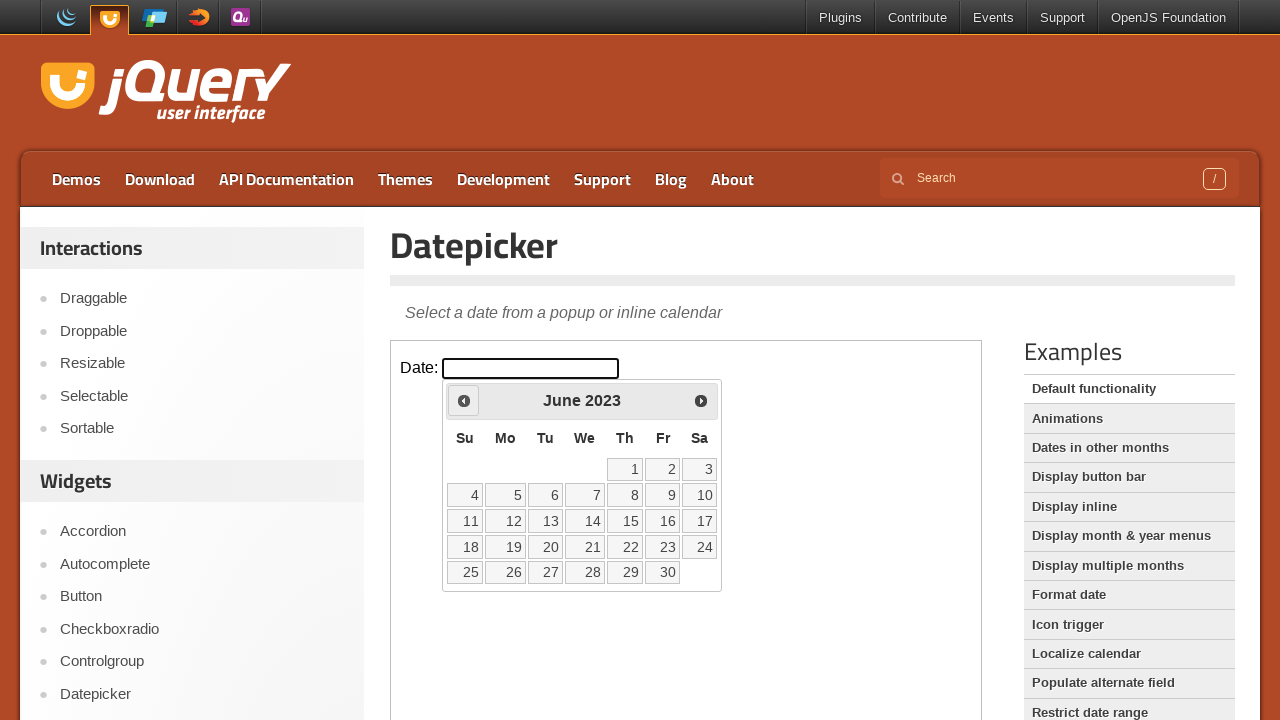

Clicked Prev button to navigate backward (current year 2023 > target 2022) at (464, 400) on iframe[class*='demo-frame'] >> internal:control=enter-frame >> a[title='Prev']
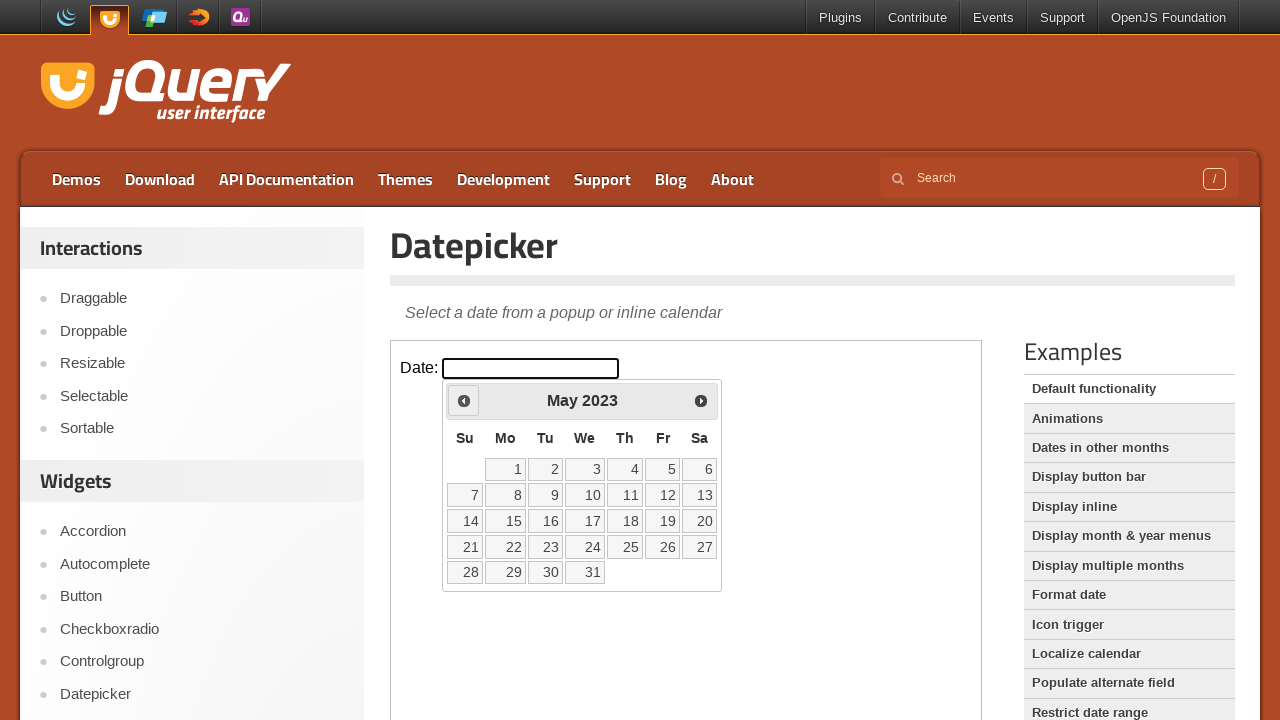

Year element became visible
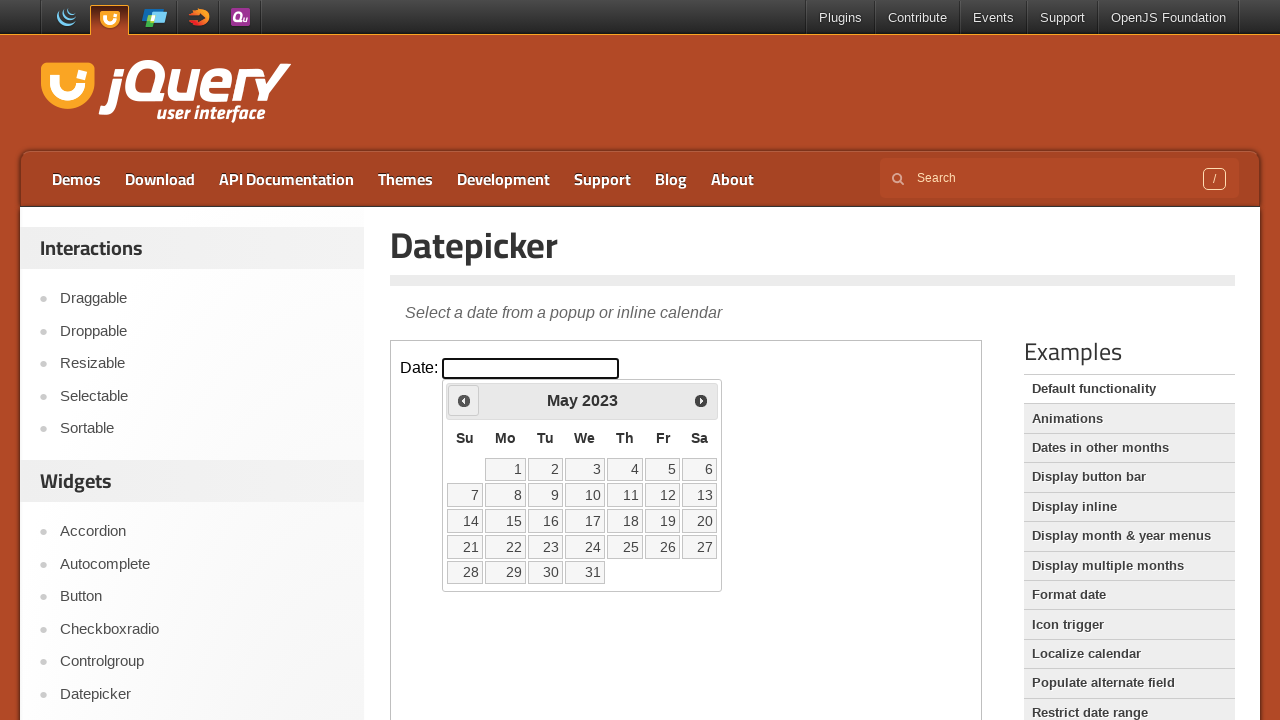

Retrieved year text content: 2023
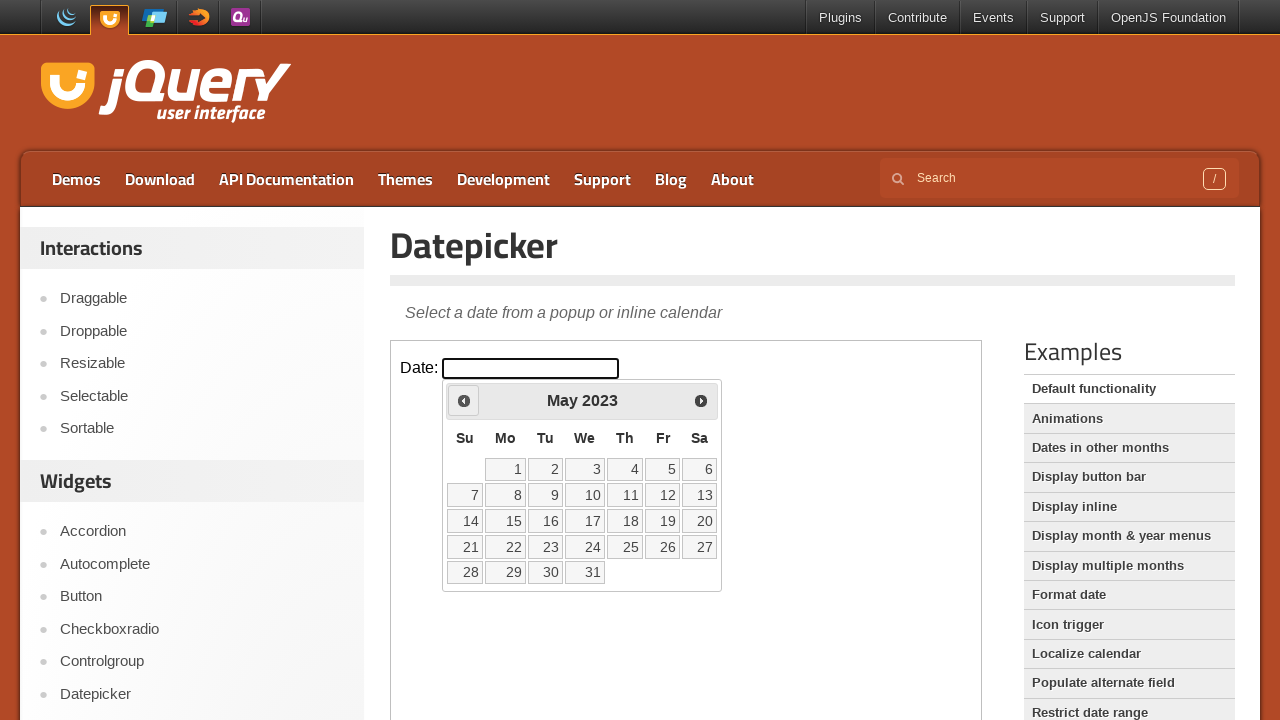

Clicked Prev button to navigate backward (current year 2023 > target 2022) at (464, 400) on iframe[class*='demo-frame'] >> internal:control=enter-frame >> a[title='Prev']
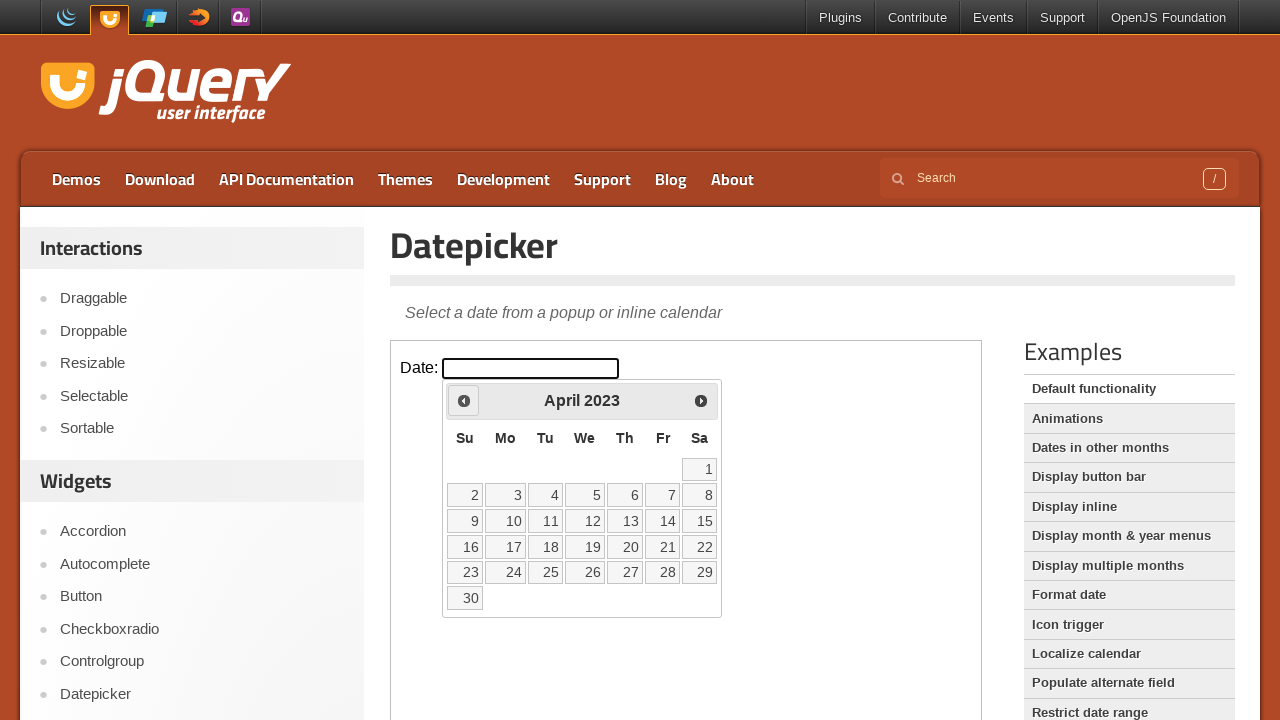

Year element became visible
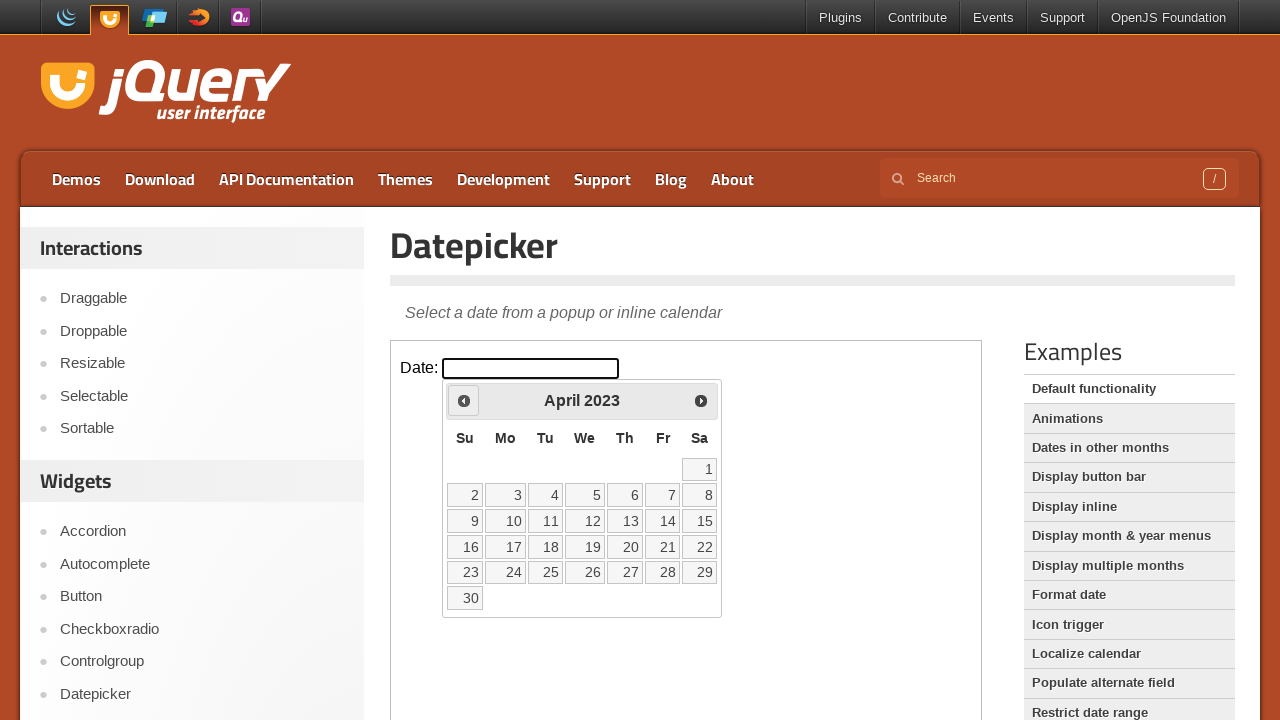

Retrieved year text content: 2023
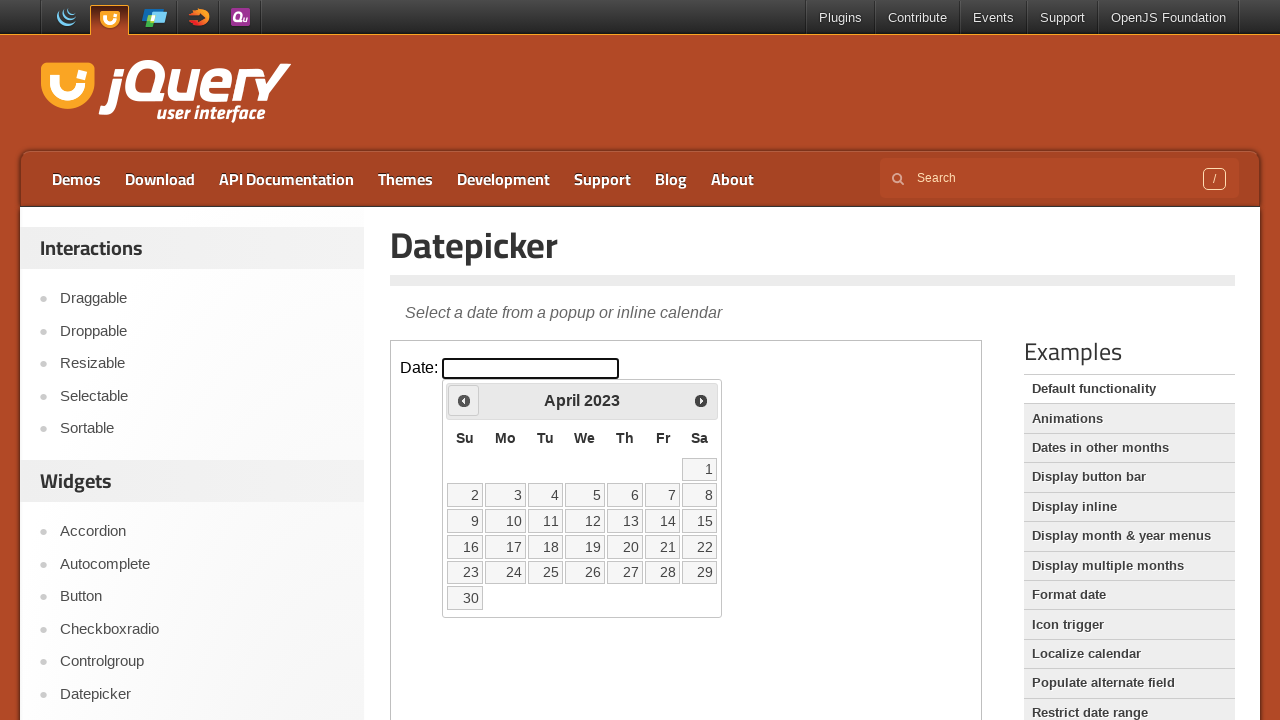

Clicked Prev button to navigate backward (current year 2023 > target 2022) at (464, 400) on iframe[class*='demo-frame'] >> internal:control=enter-frame >> a[title='Prev']
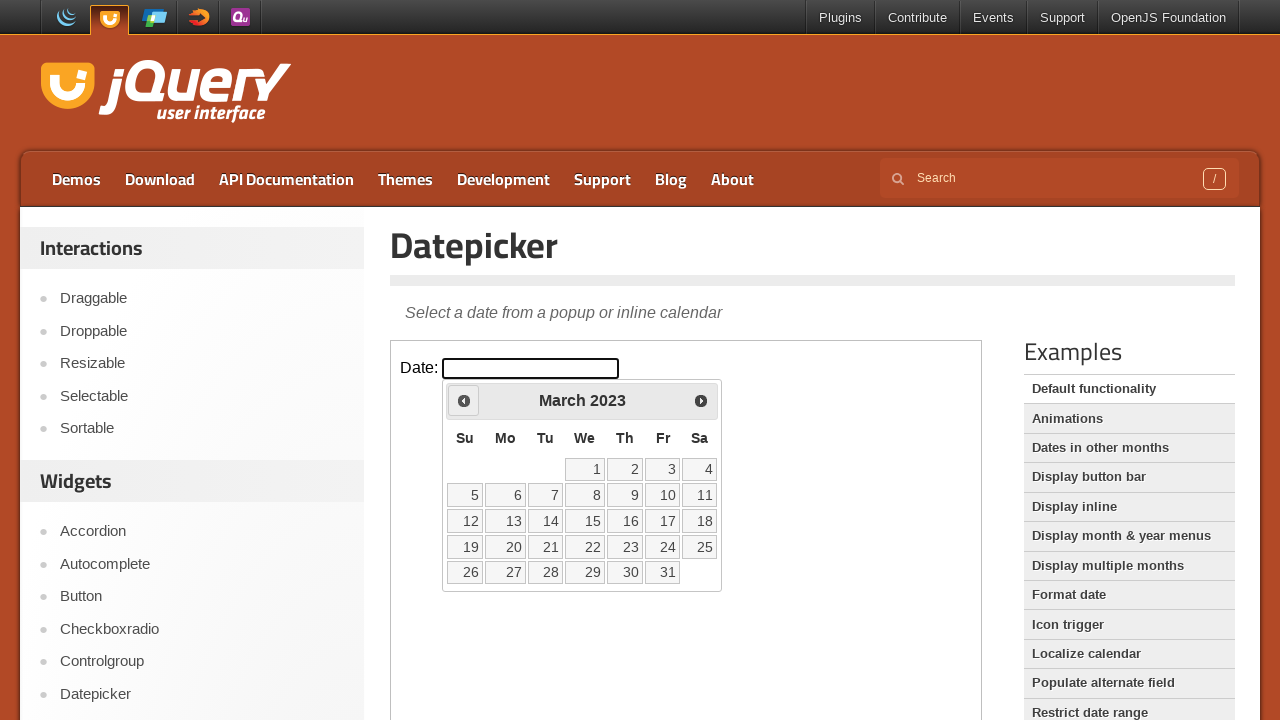

Year element became visible
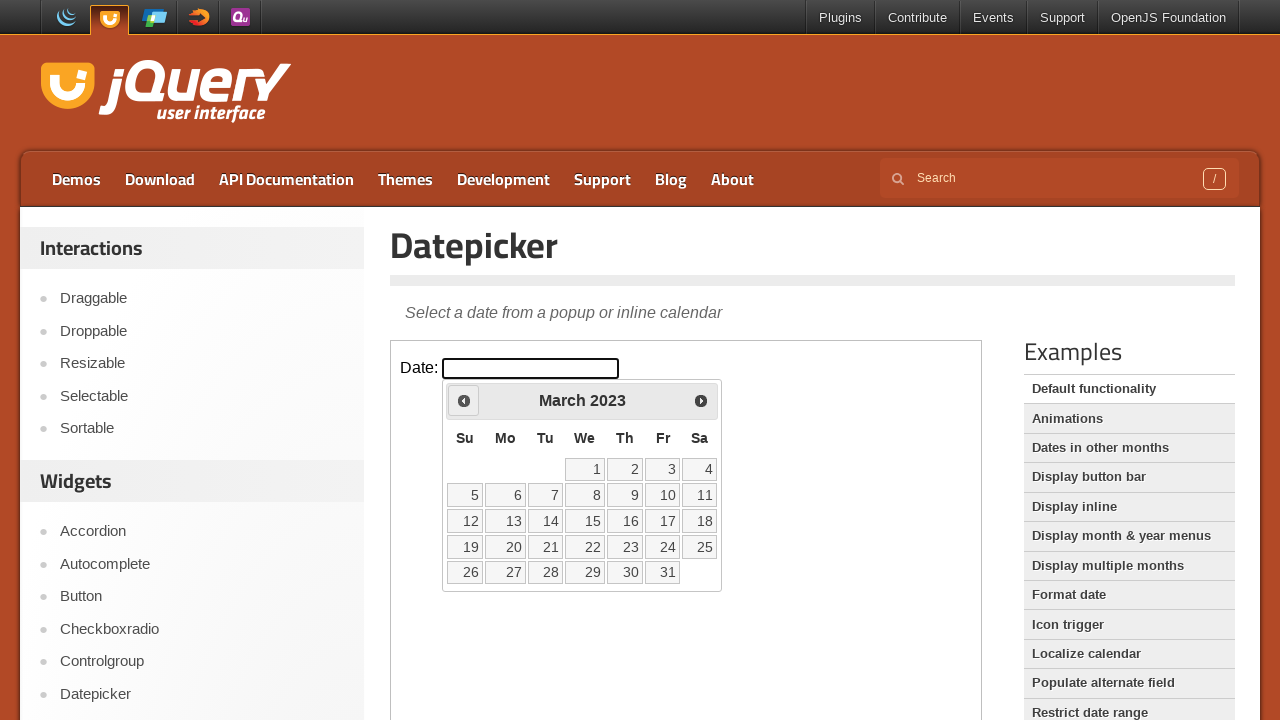

Retrieved year text content: 2023
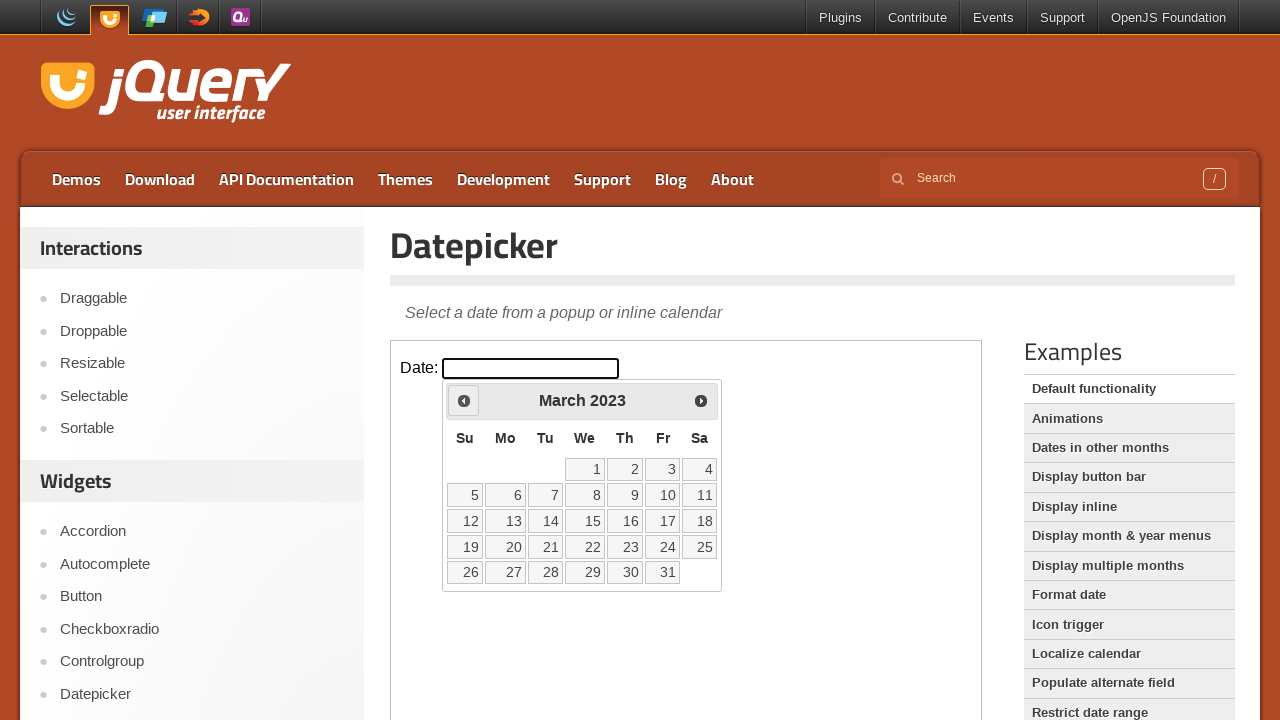

Clicked Prev button to navigate backward (current year 2023 > target 2022) at (464, 400) on iframe[class*='demo-frame'] >> internal:control=enter-frame >> a[title='Prev']
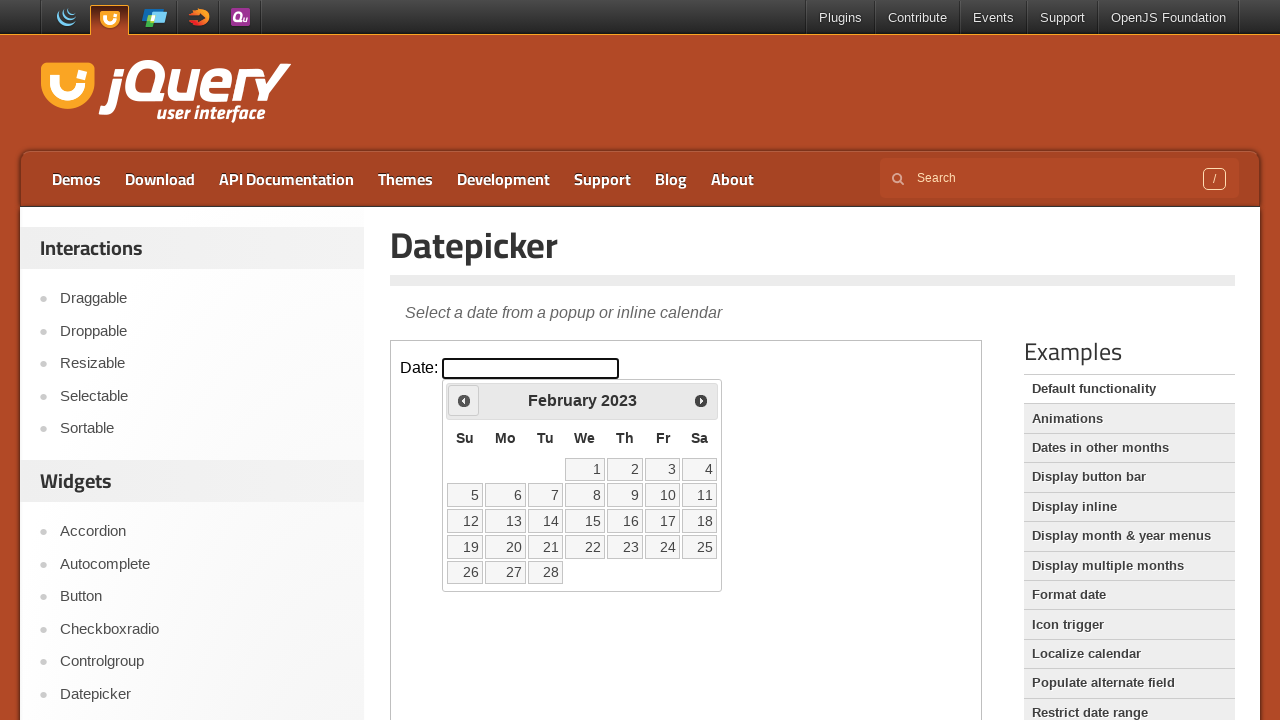

Year element became visible
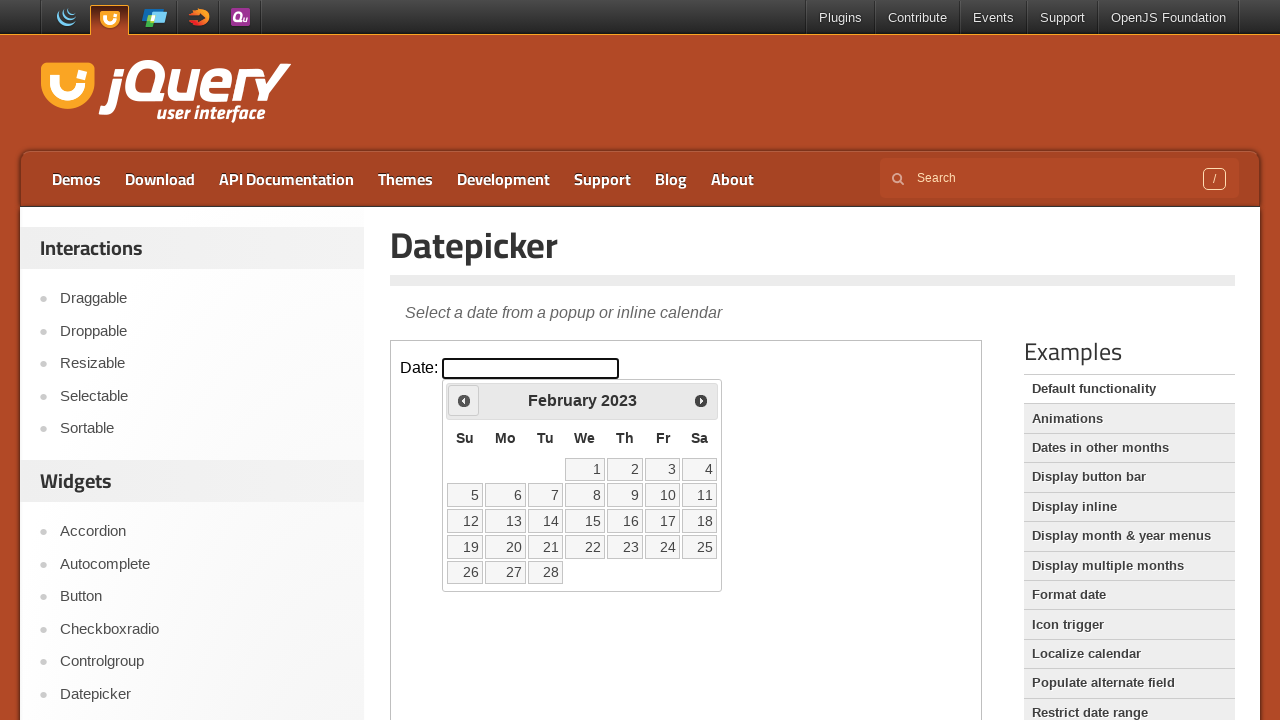

Retrieved year text content: 2023
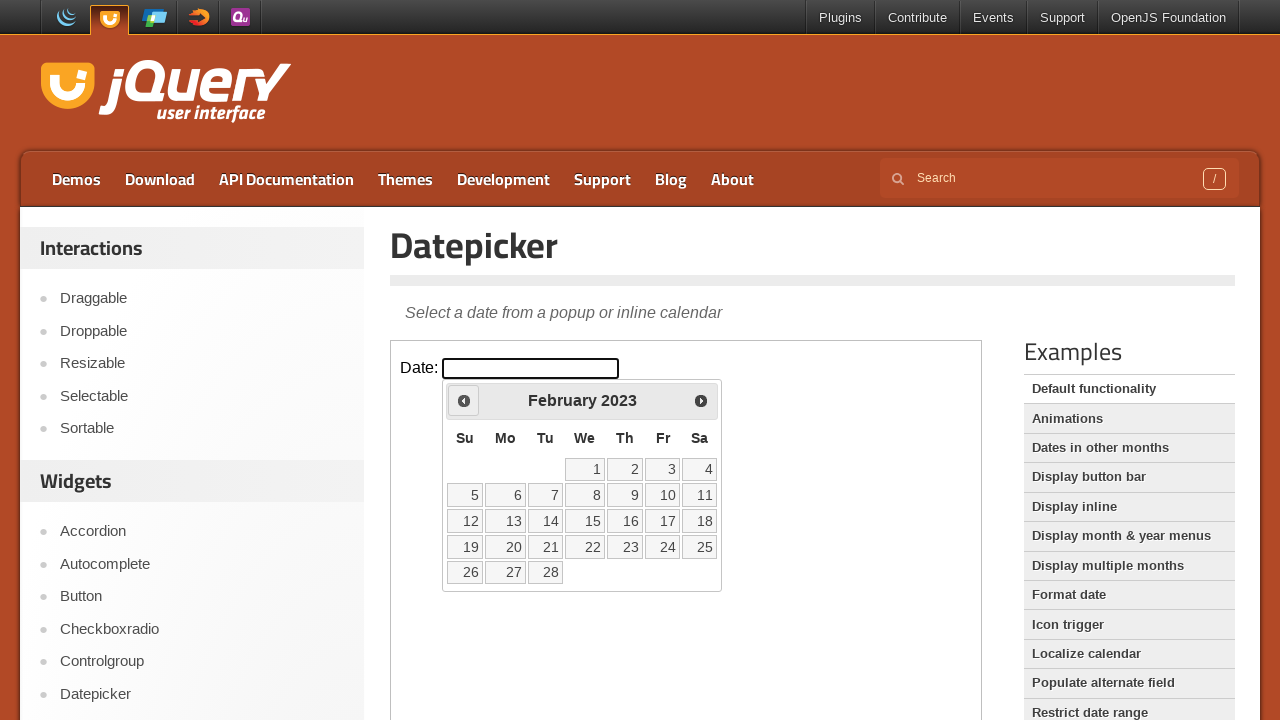

Clicked Prev button to navigate backward (current year 2023 > target 2022) at (464, 400) on iframe[class*='demo-frame'] >> internal:control=enter-frame >> a[title='Prev']
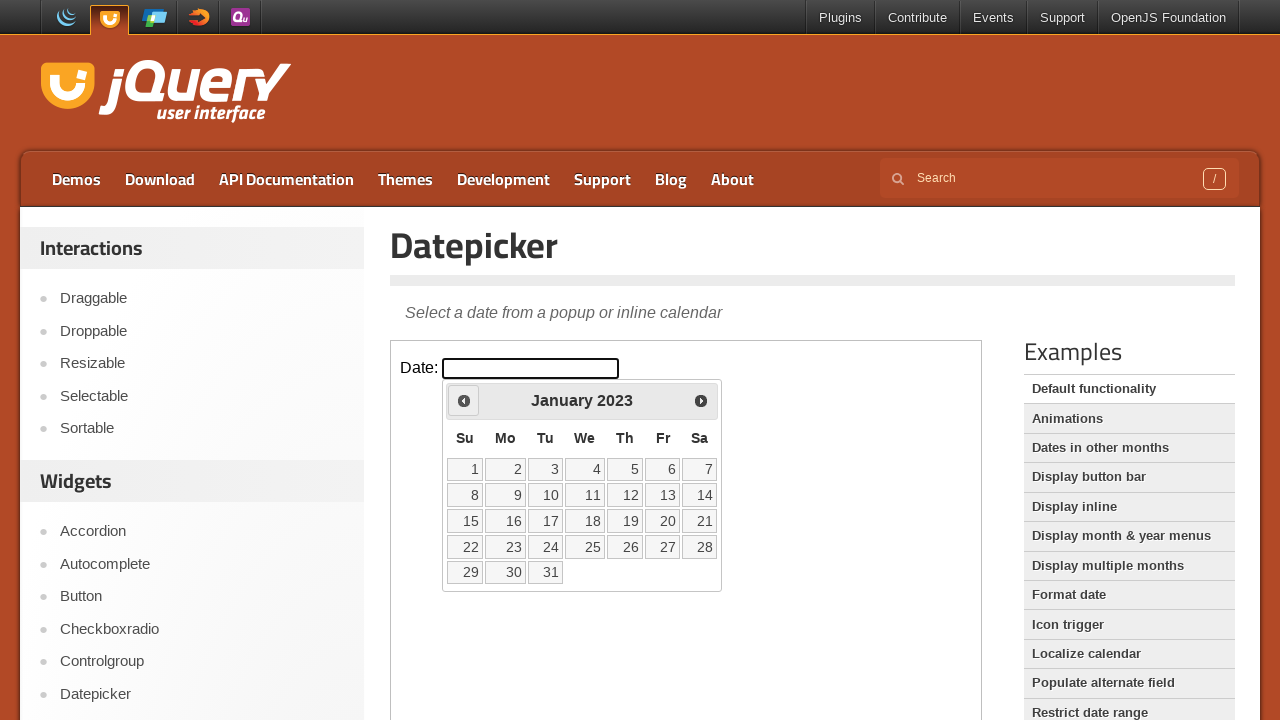

Year element became visible
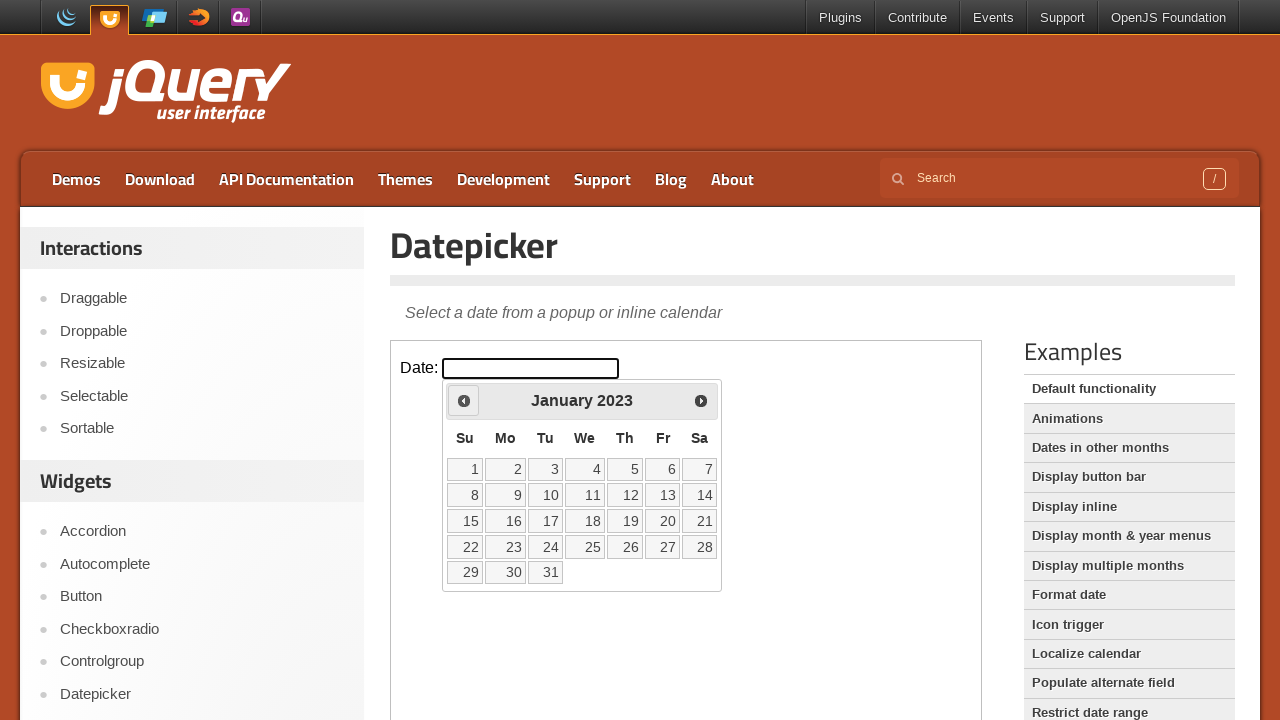

Retrieved year text content: 2023
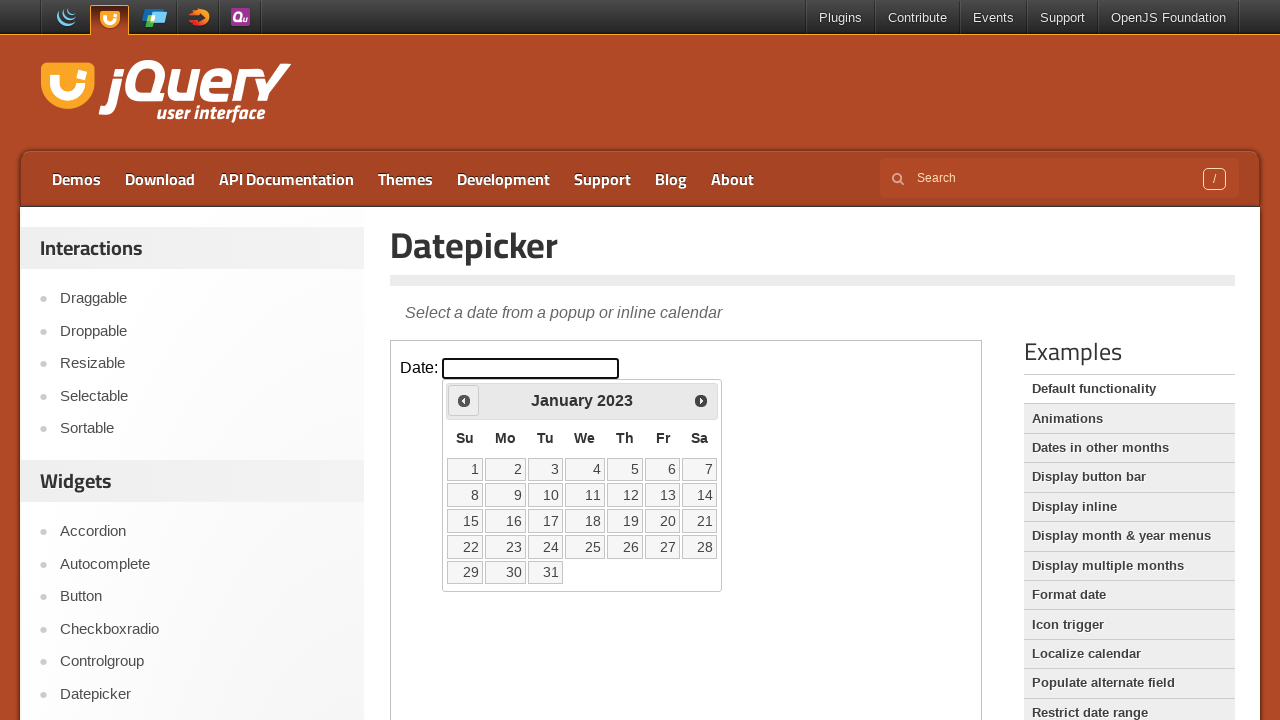

Clicked Prev button to navigate backward (current year 2023 > target 2022) at (464, 400) on iframe[class*='demo-frame'] >> internal:control=enter-frame >> a[title='Prev']
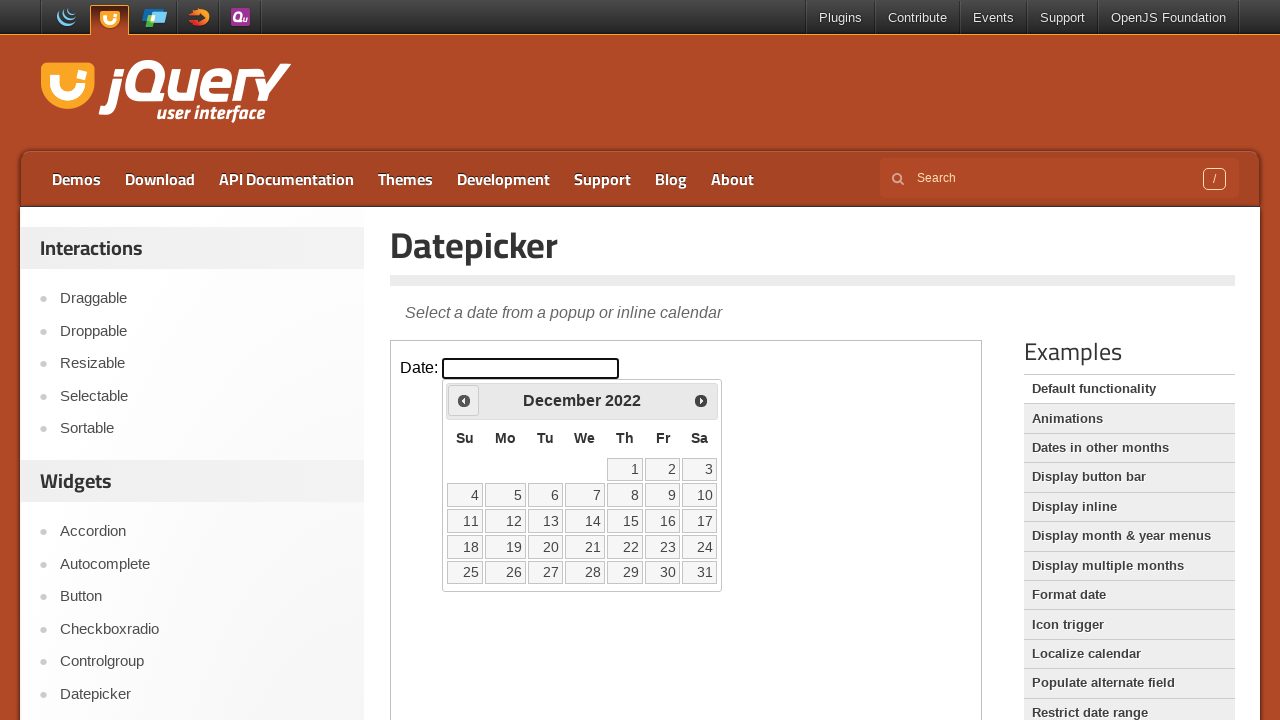

Year element became visible
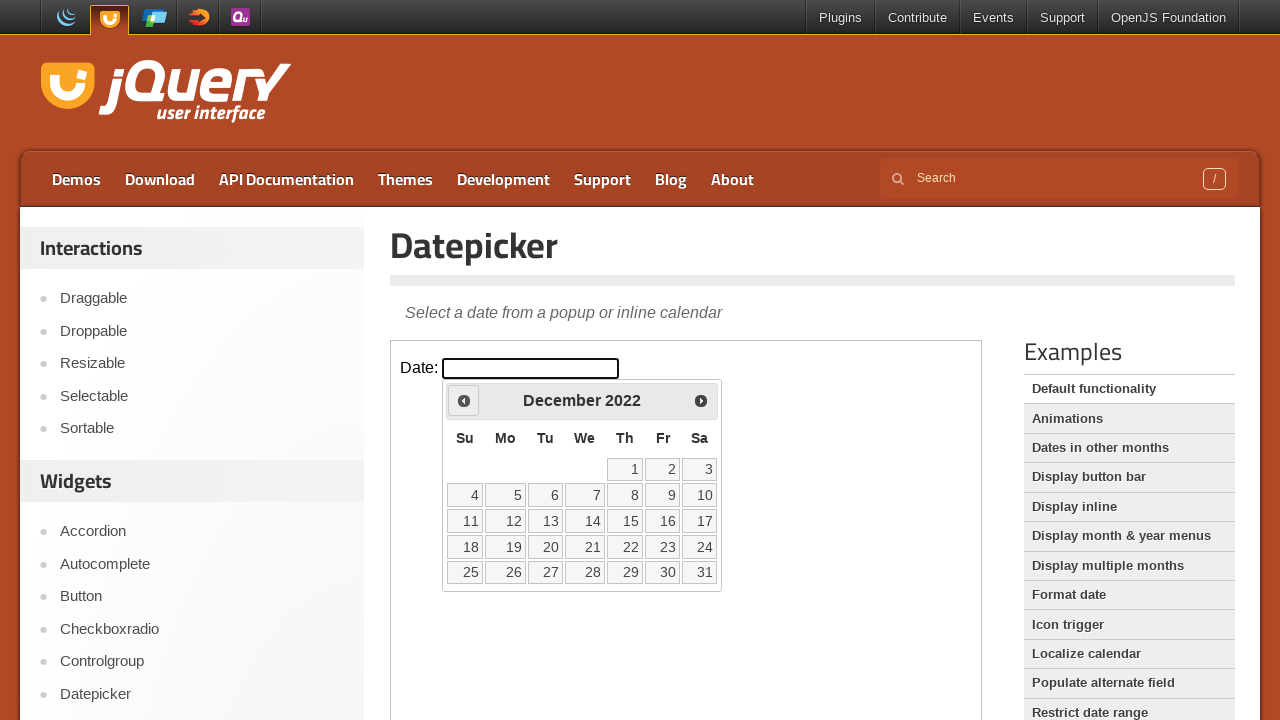

Retrieved year text content: 2022
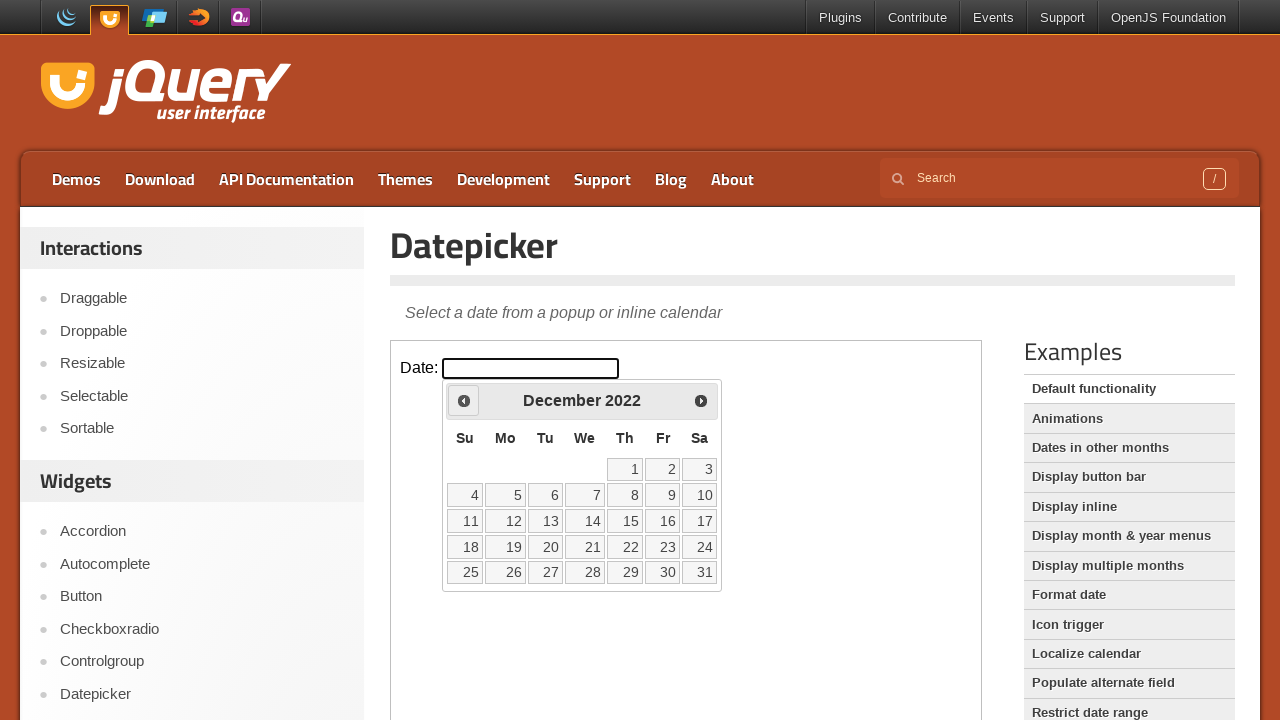

Month element became visible
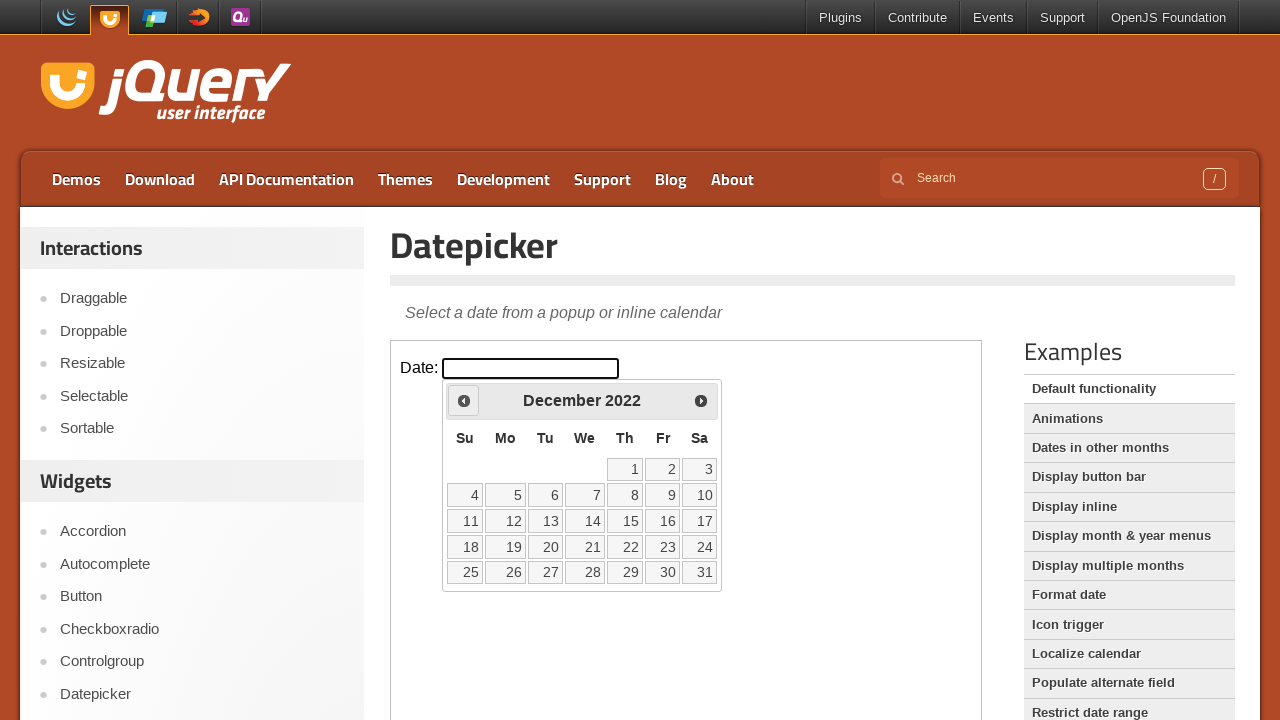

Retrieved month text content: December
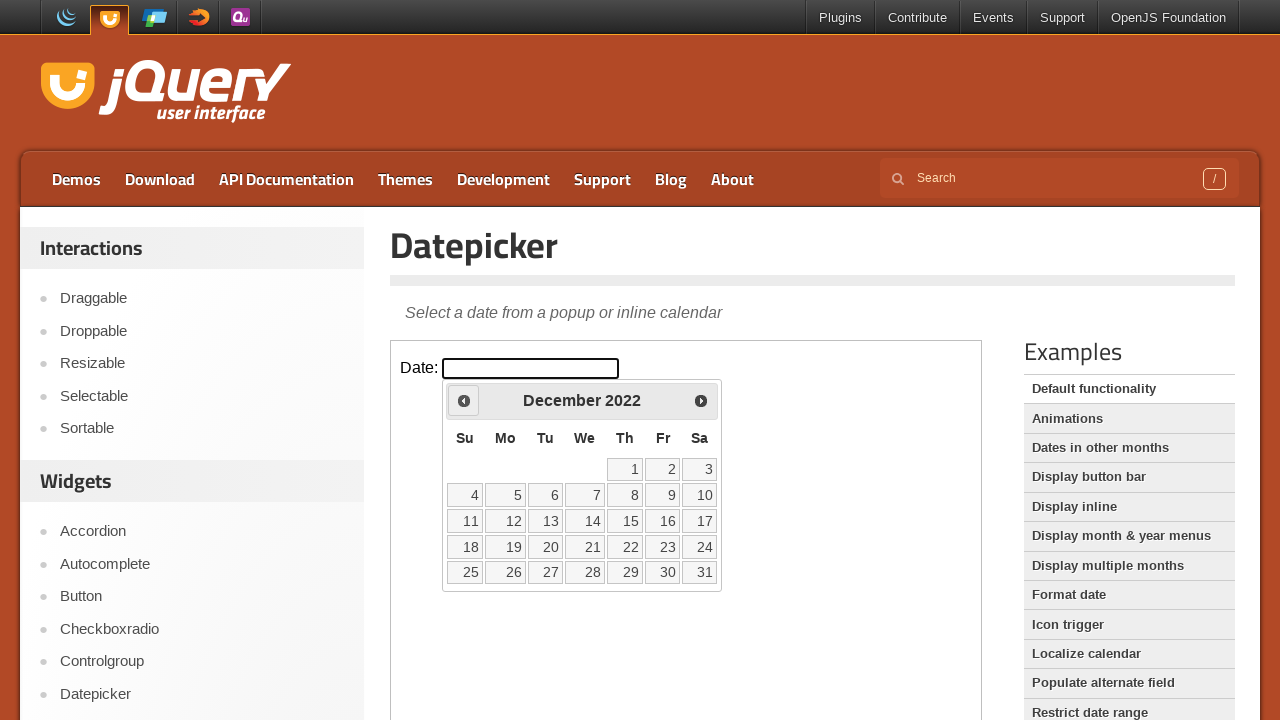

Clicked Prev button to navigate to target month (target year 2022 < reference year 2023) at (464, 400) on iframe[class*='demo-frame'] >> internal:control=enter-frame >> a[title='Prev']
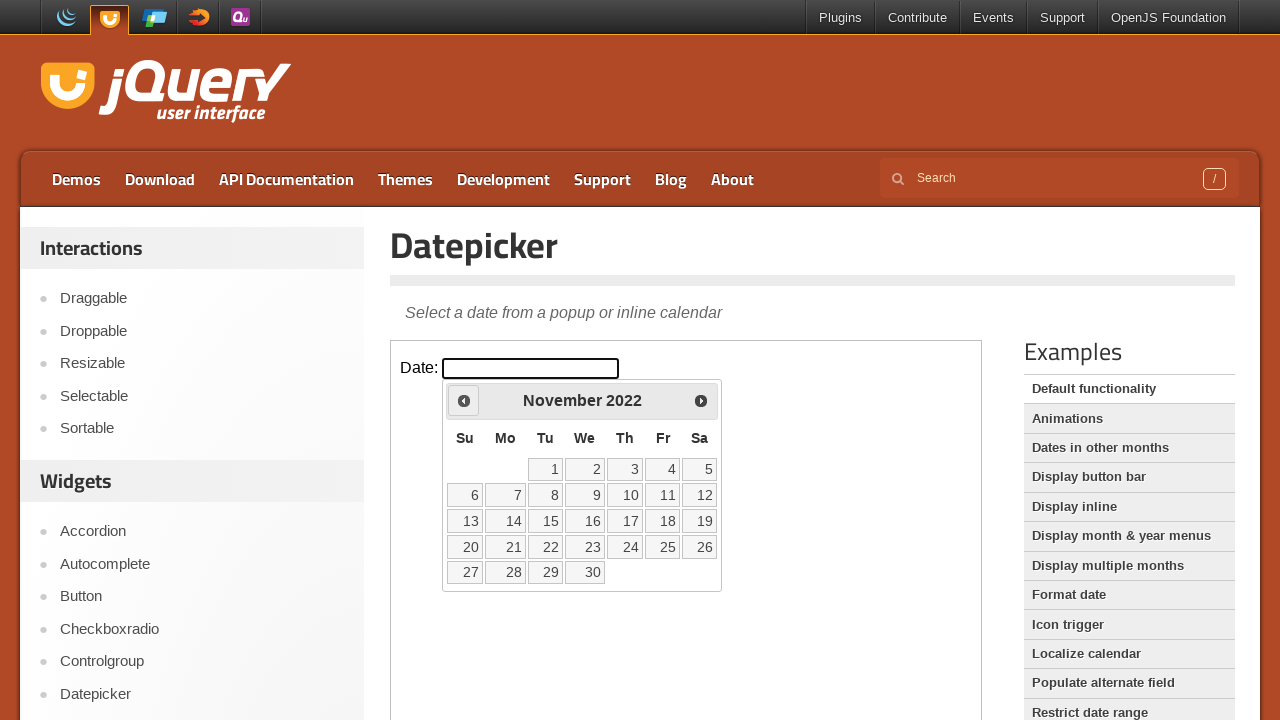

Month element became visible
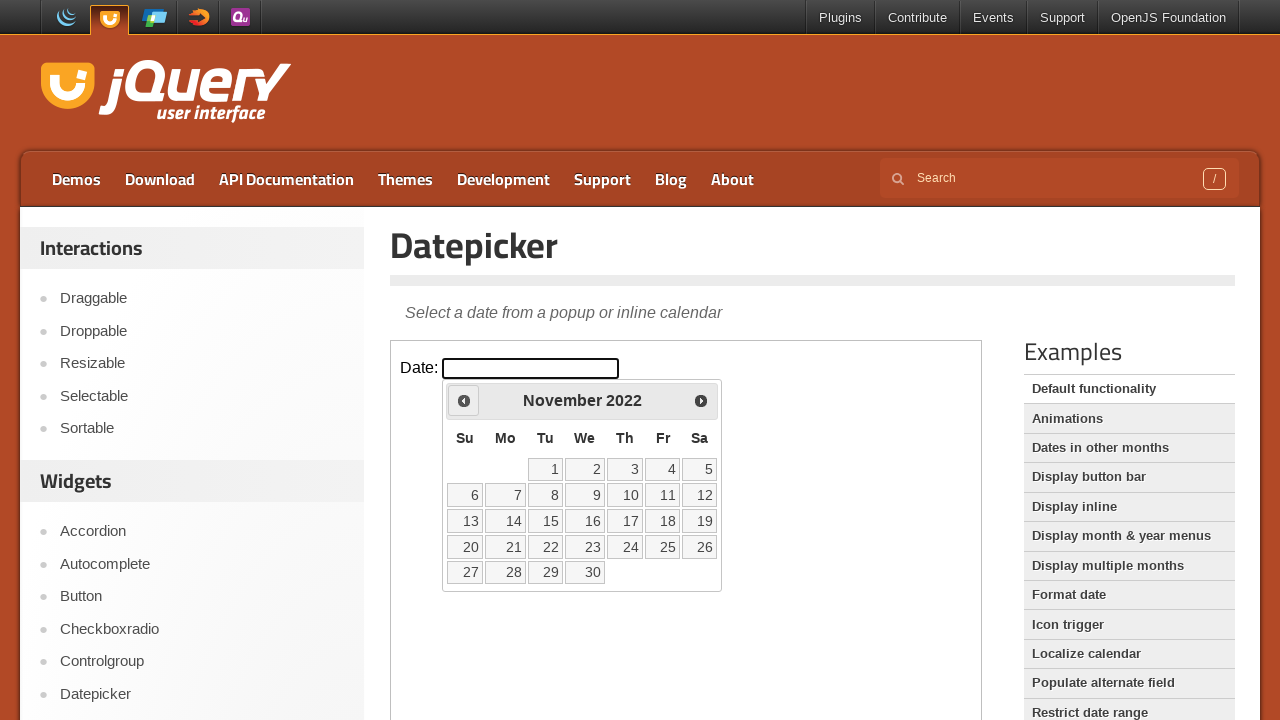

Retrieved month text content: November
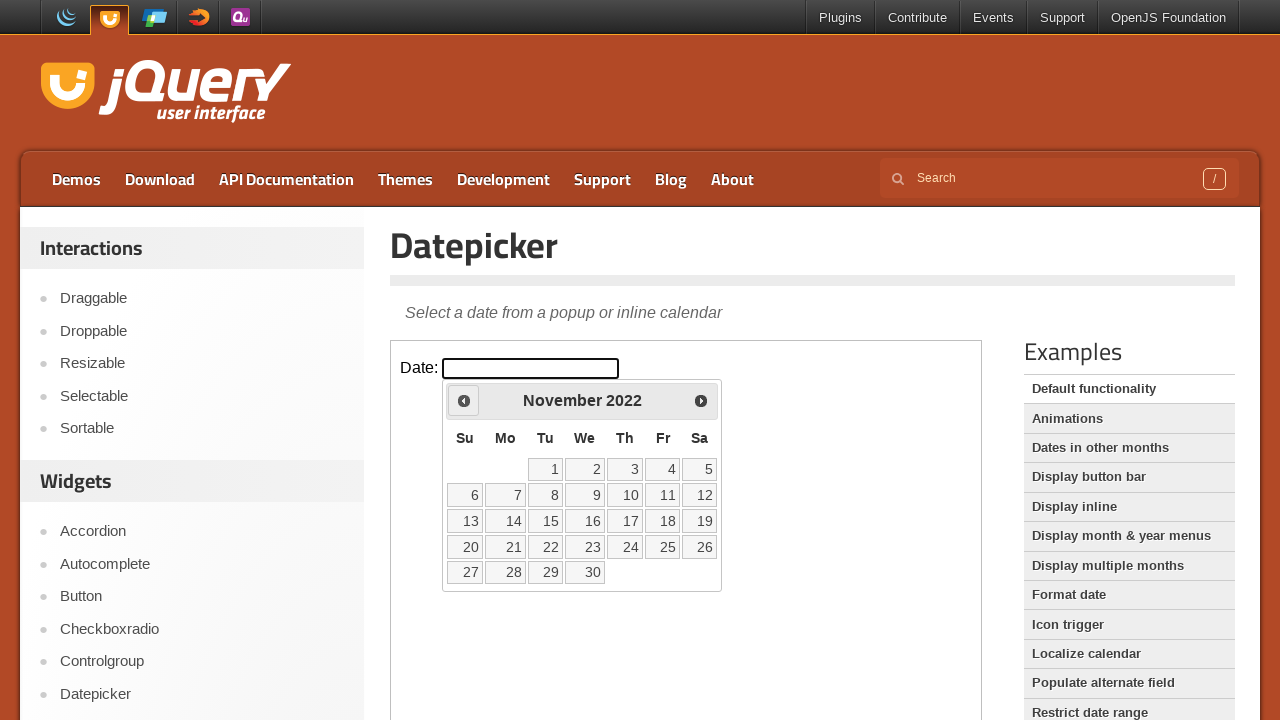

Clicked Prev button to navigate to target month (target year 2022 < reference year 2023) at (464, 400) on iframe[class*='demo-frame'] >> internal:control=enter-frame >> a[title='Prev']
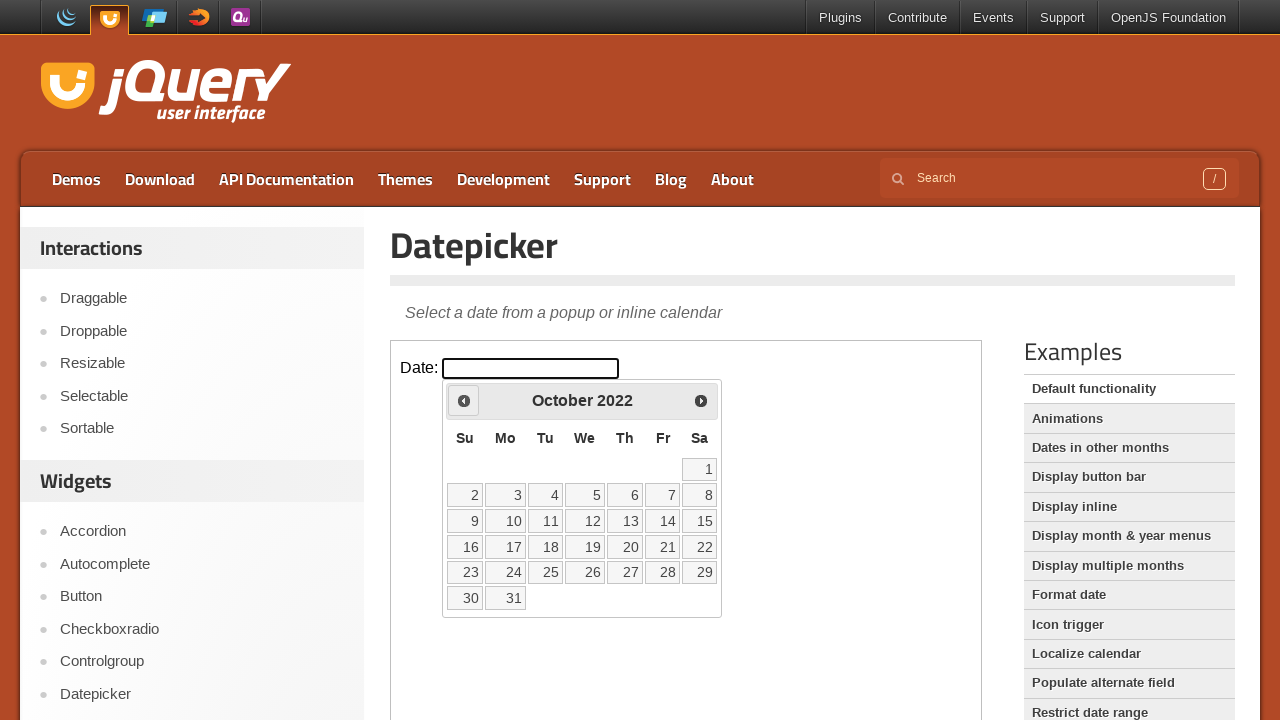

Month element became visible
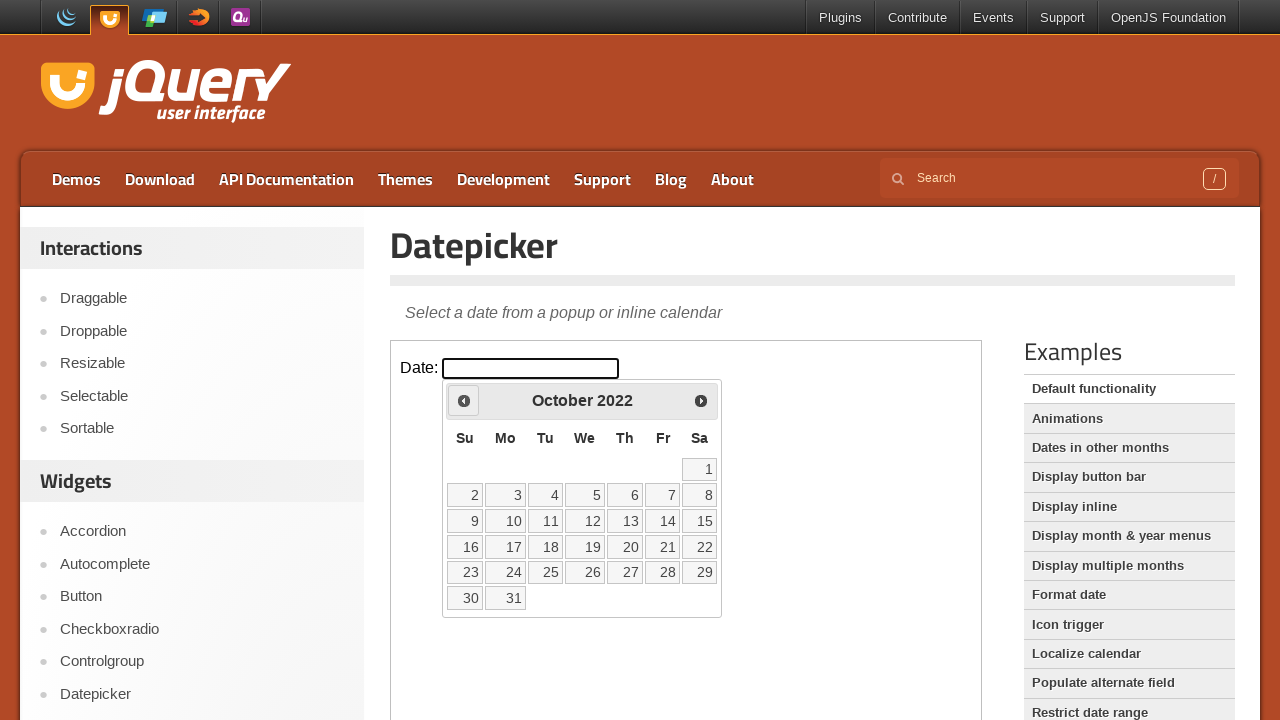

Retrieved month text content: October
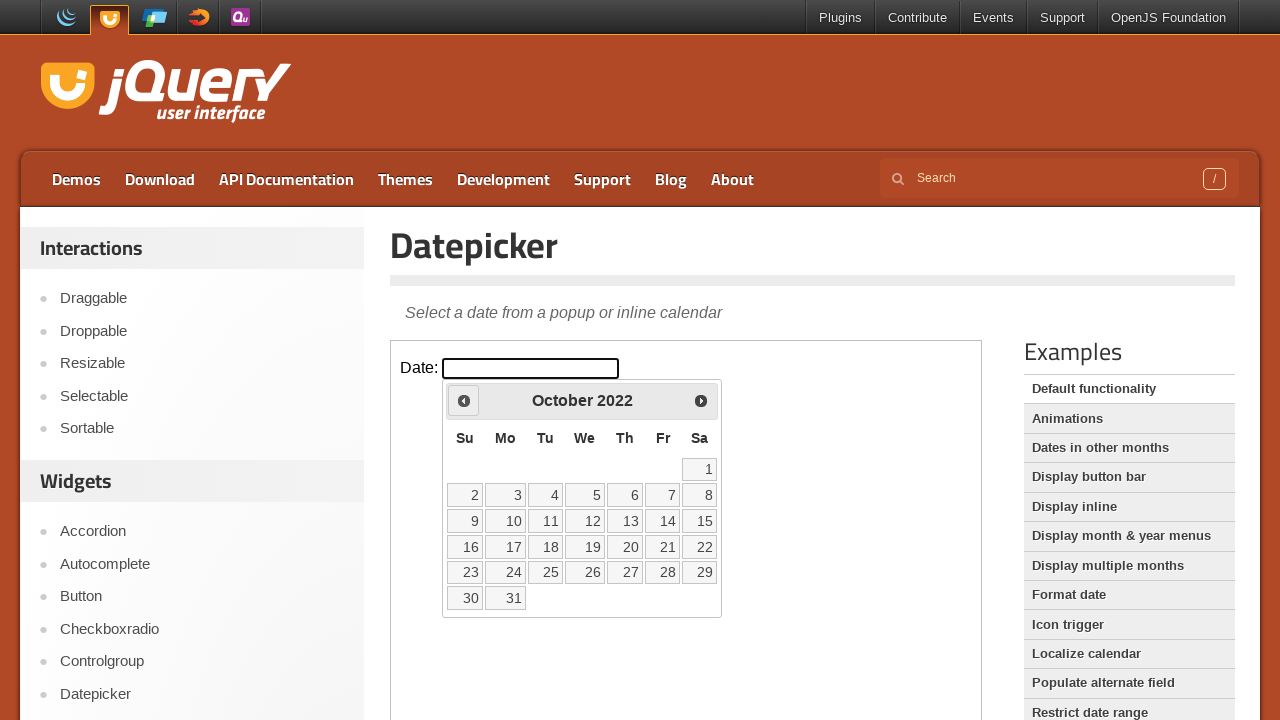

Clicked Prev button to navigate to target month (target year 2022 < reference year 2023) at (464, 400) on iframe[class*='demo-frame'] >> internal:control=enter-frame >> a[title='Prev']
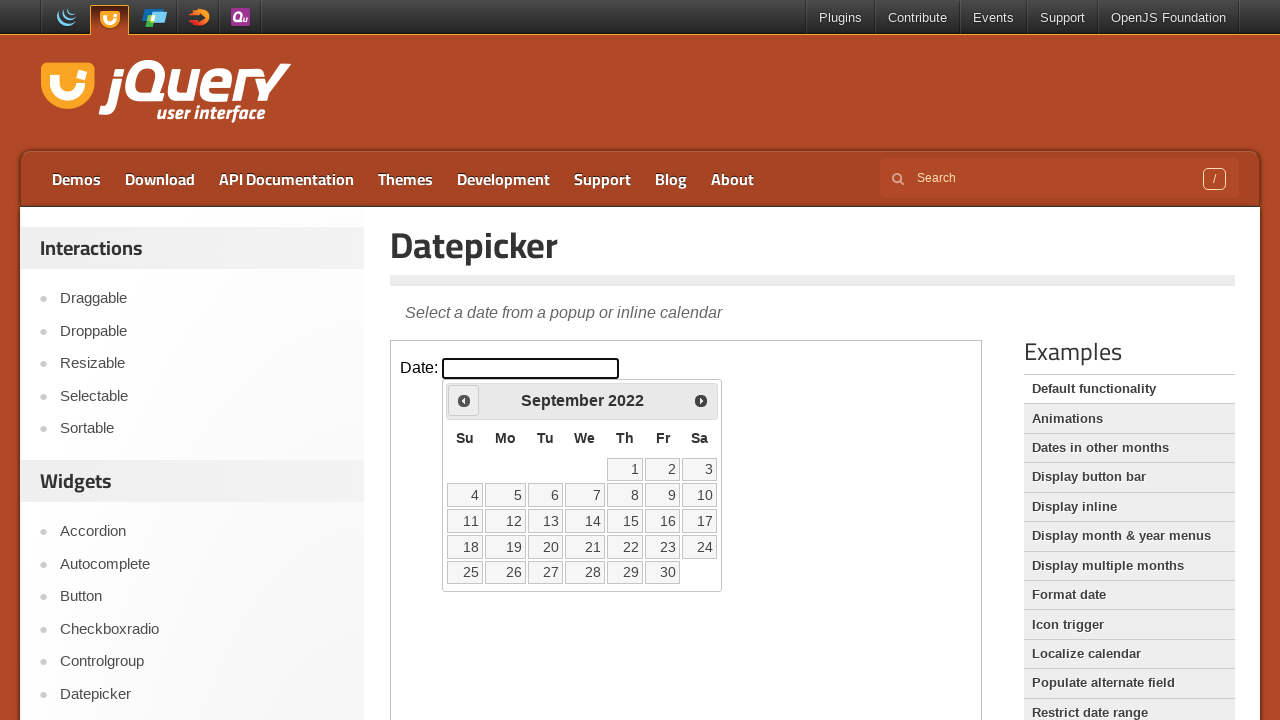

Month element became visible
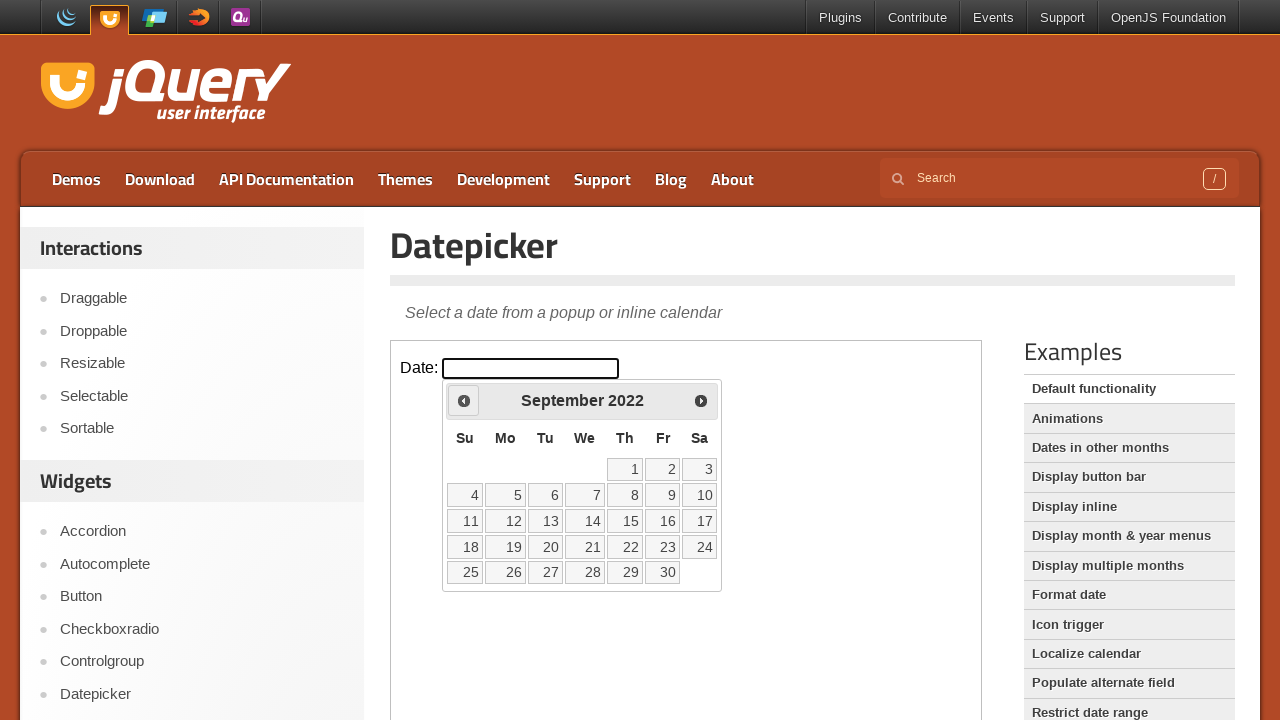

Retrieved month text content: September
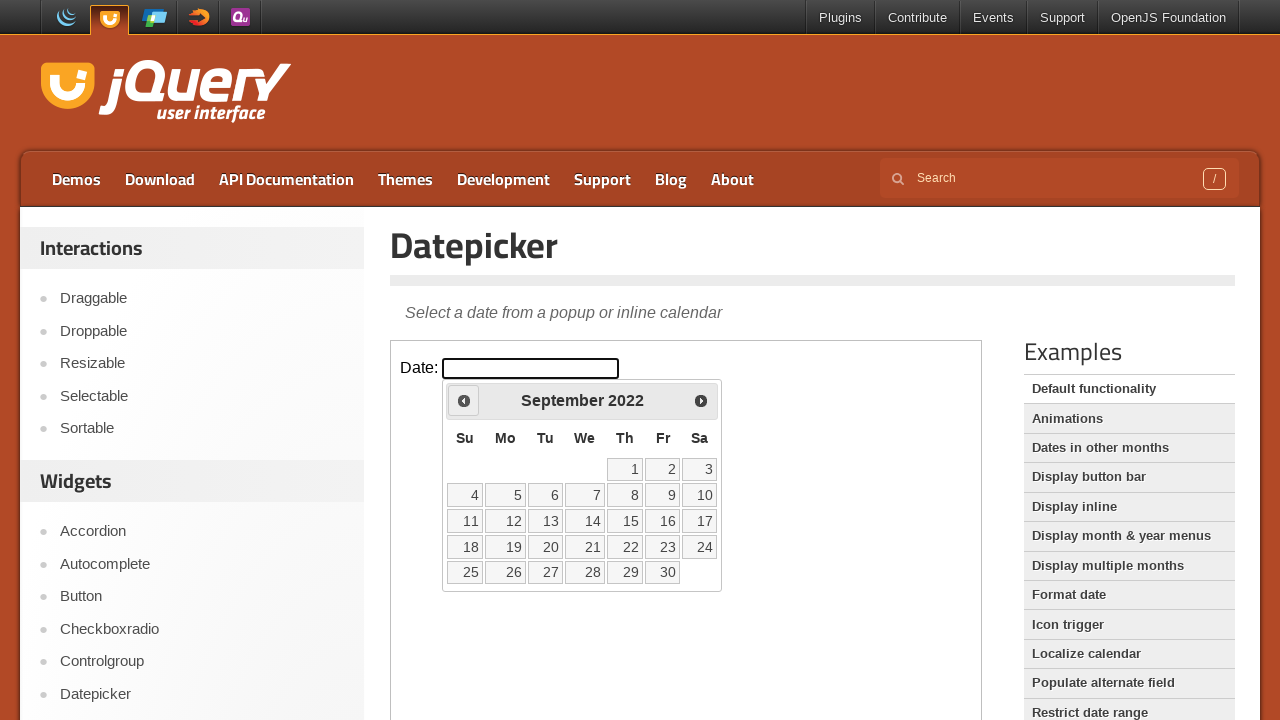

Found 30 day elements in the calendar
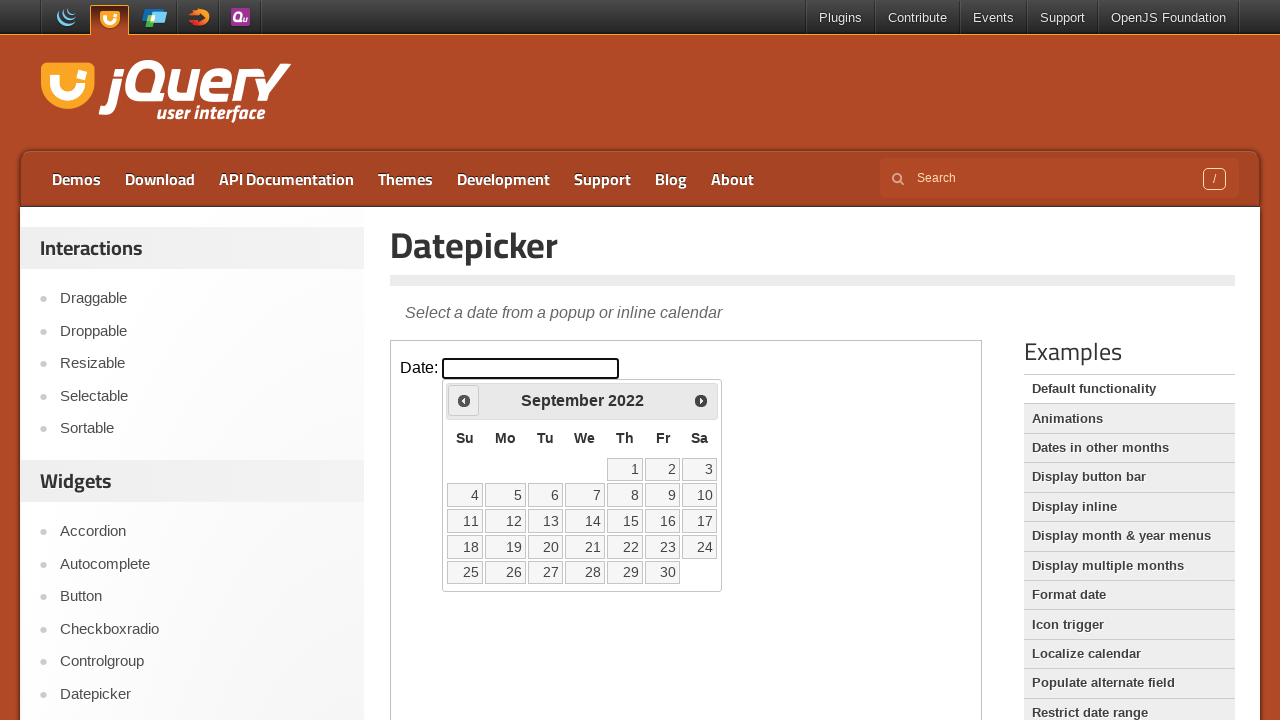

Clicked on day 15 at (625, 521) on iframe[class*='demo-frame'] >> internal:control=enter-frame >> .ui-state-default
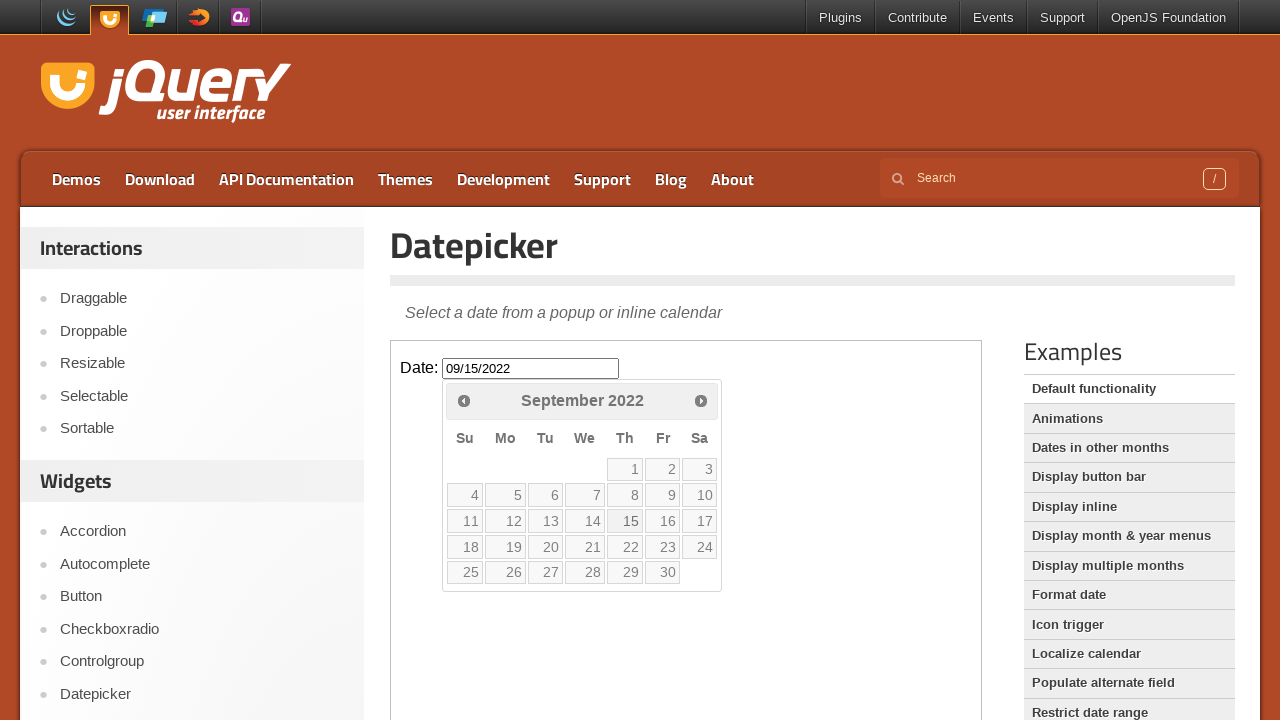

Retrieved selected date value from input: 09/15/2022
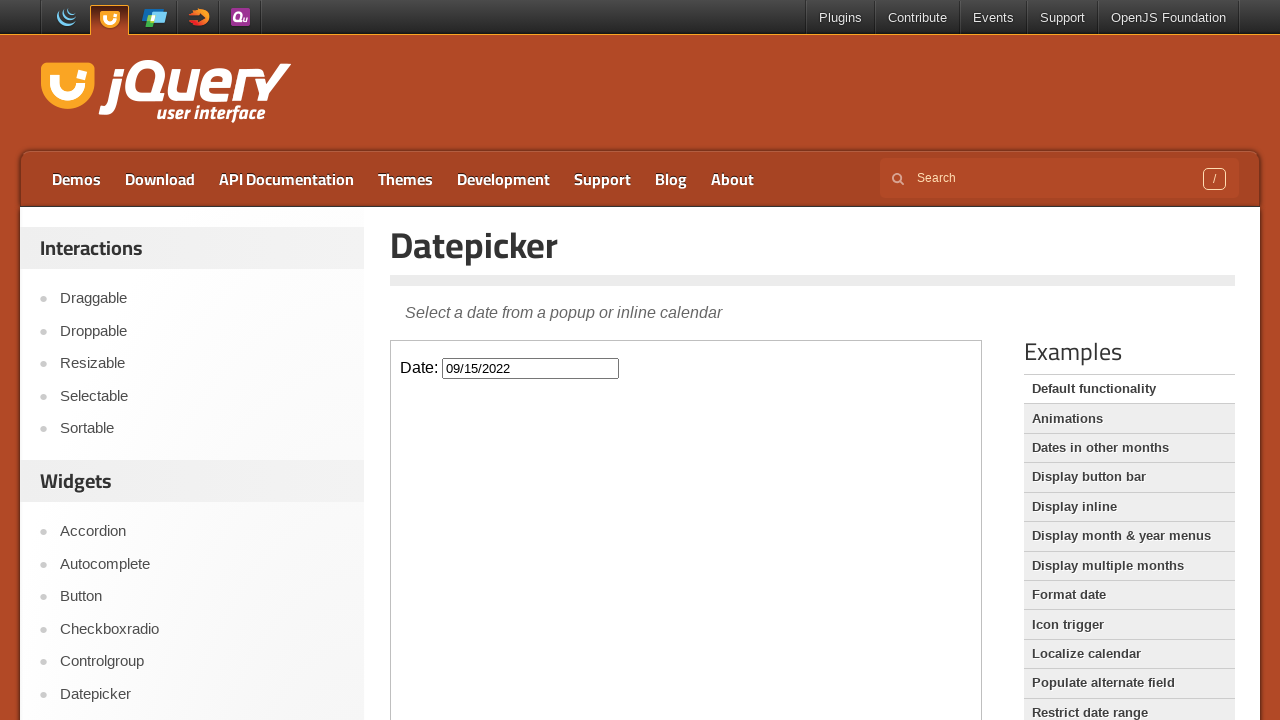

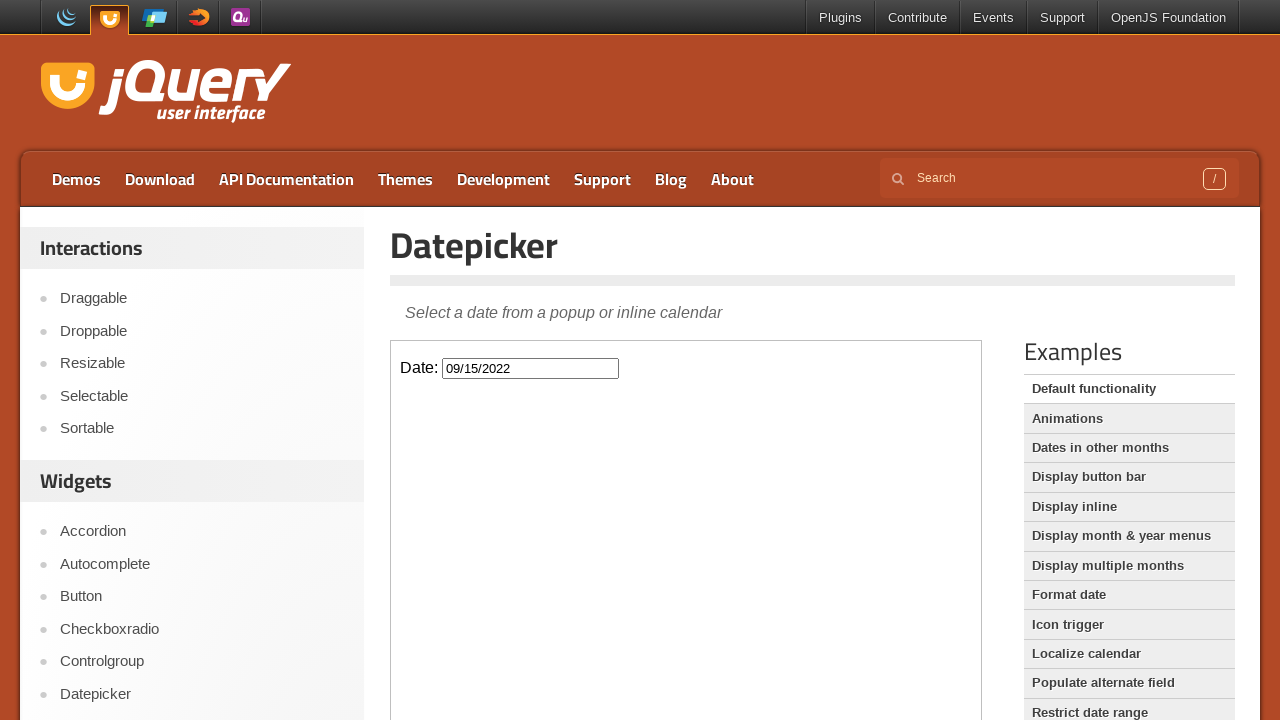